Tests filling a large form by entering text into all input fields and submitting the form via a button click

Starting URL: http://suninjuly.github.io/huge_form.html

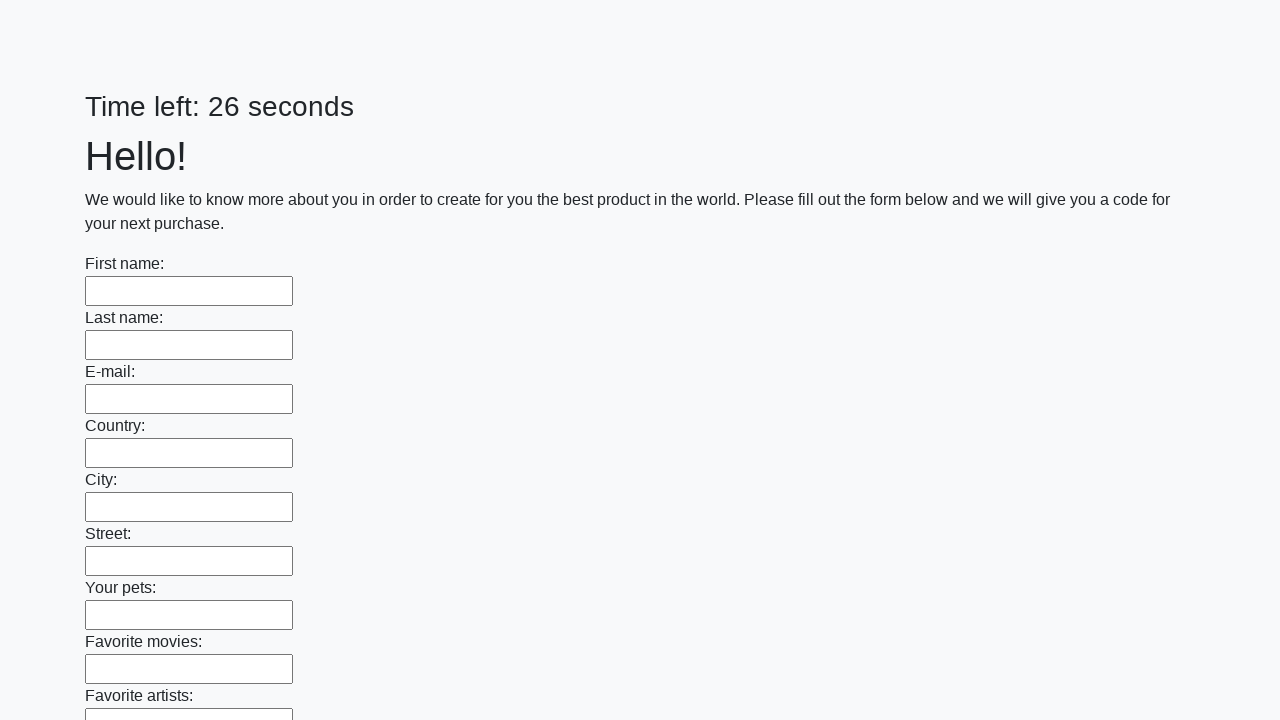

Located all input fields on the form
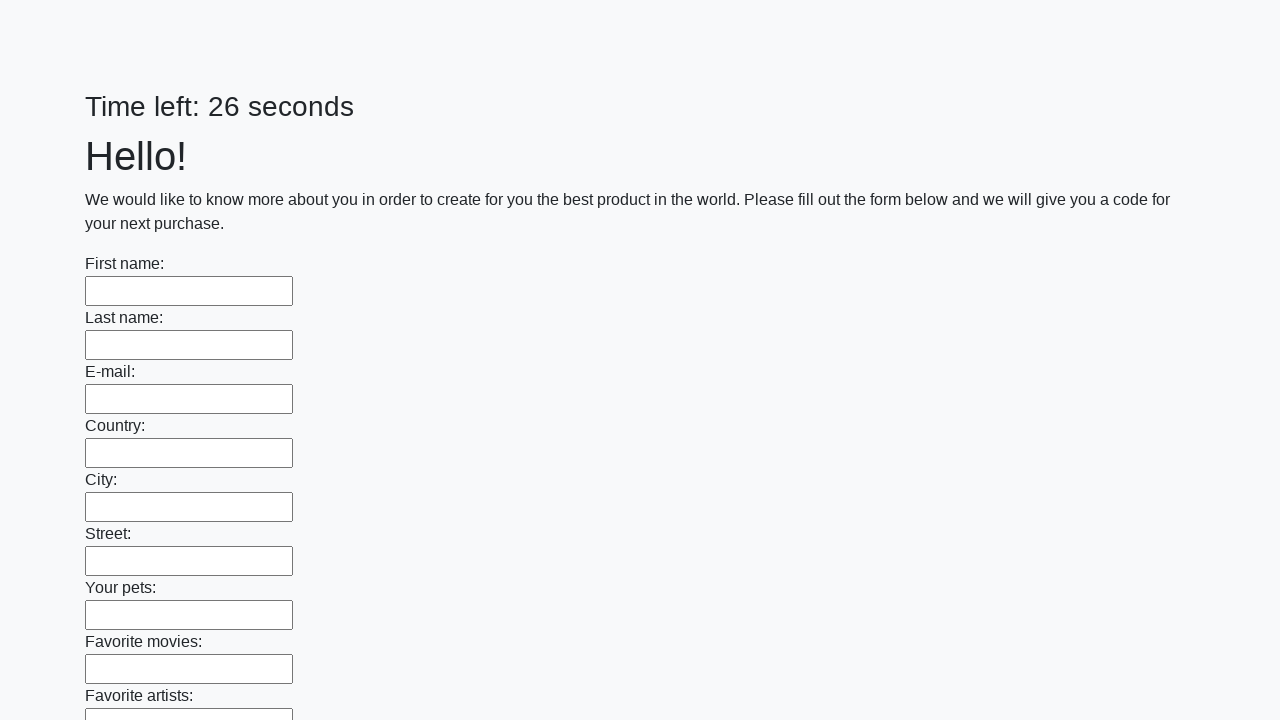

Filled an input field with 'Test Answer' on input >> nth=0
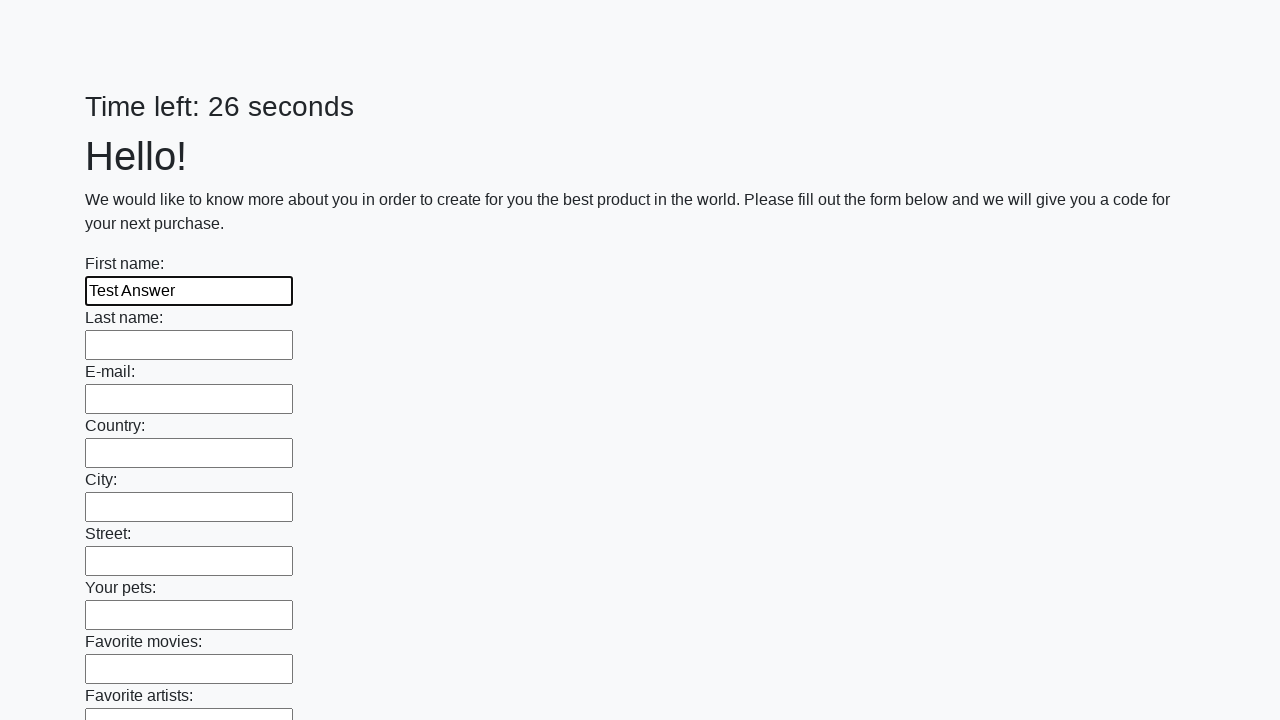

Filled an input field with 'Test Answer' on input >> nth=1
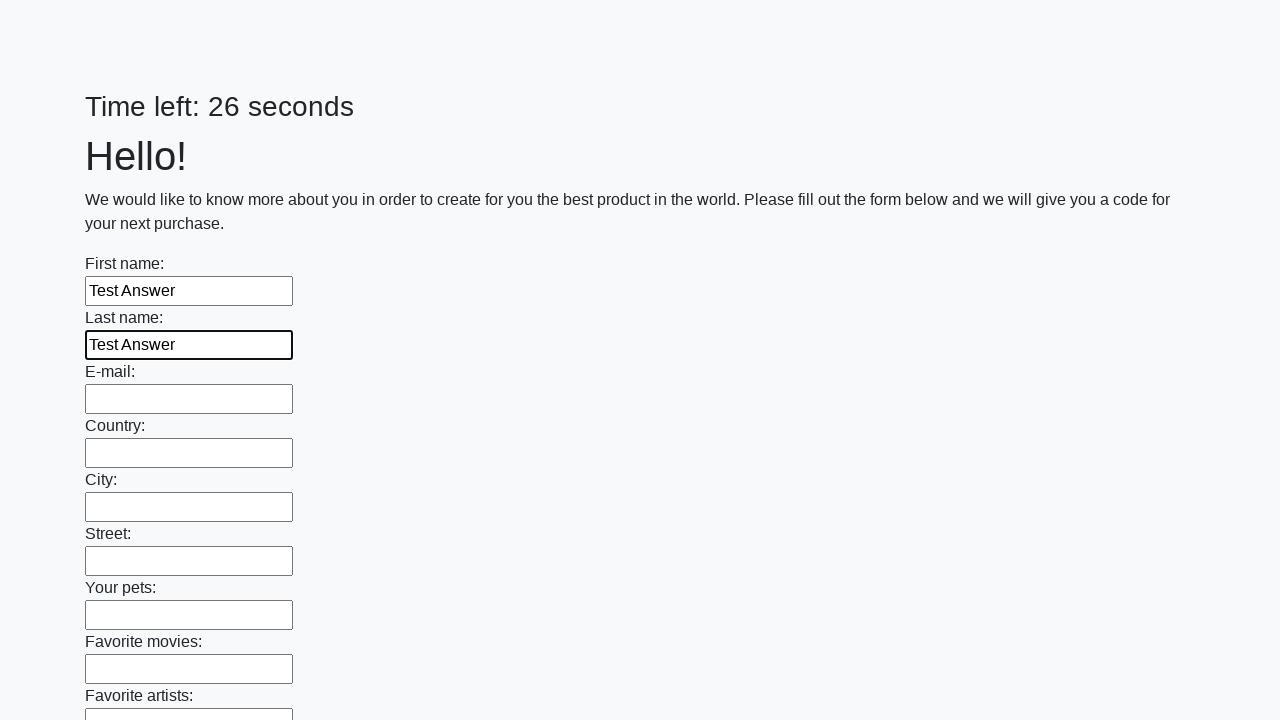

Filled an input field with 'Test Answer' on input >> nth=2
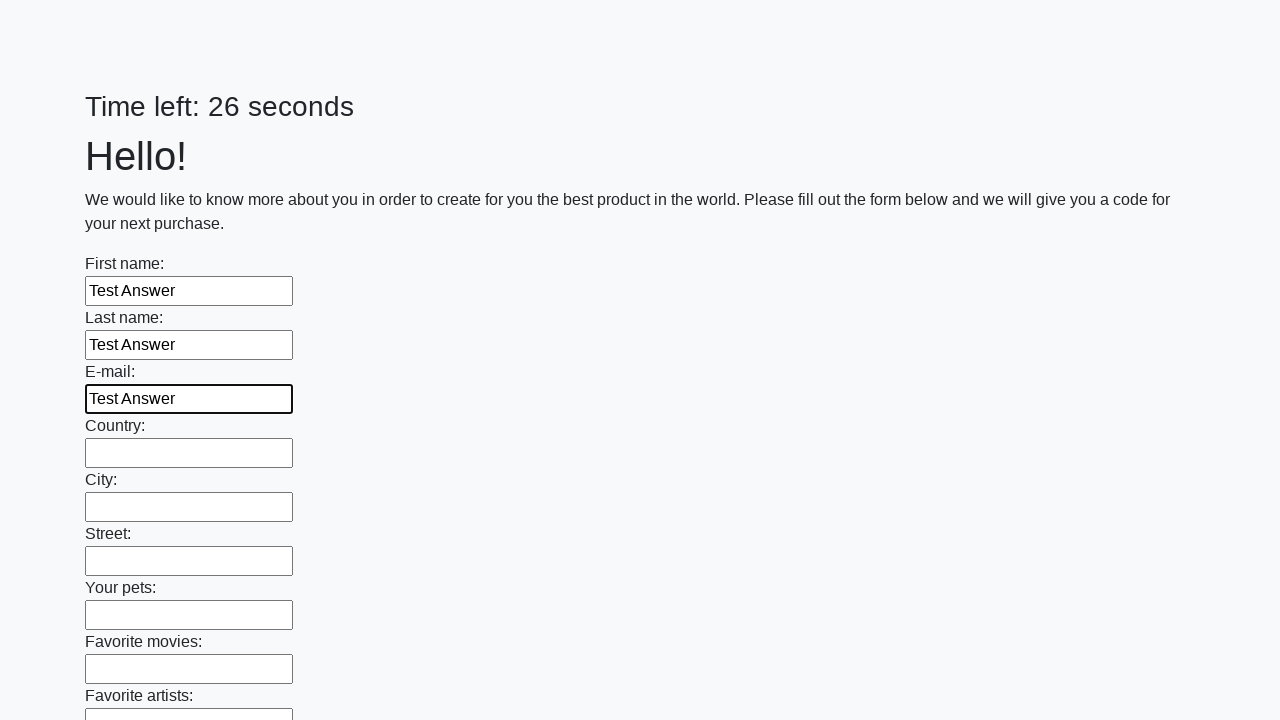

Filled an input field with 'Test Answer' on input >> nth=3
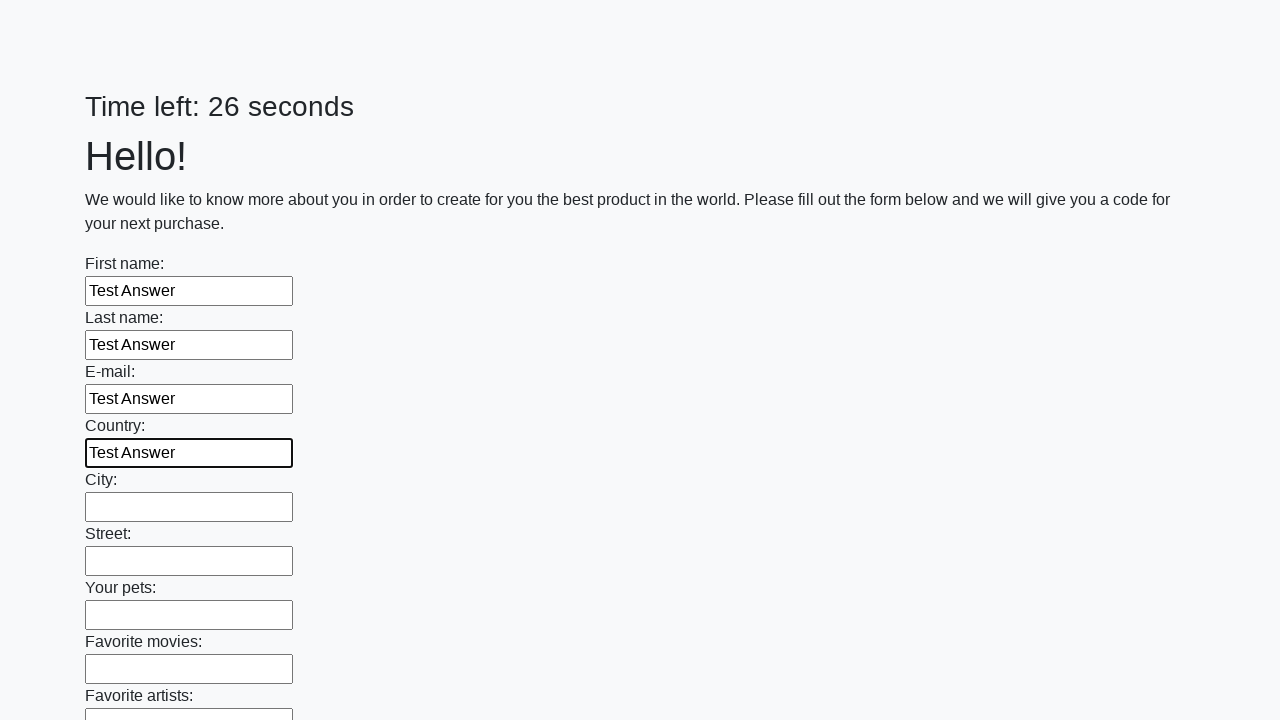

Filled an input field with 'Test Answer' on input >> nth=4
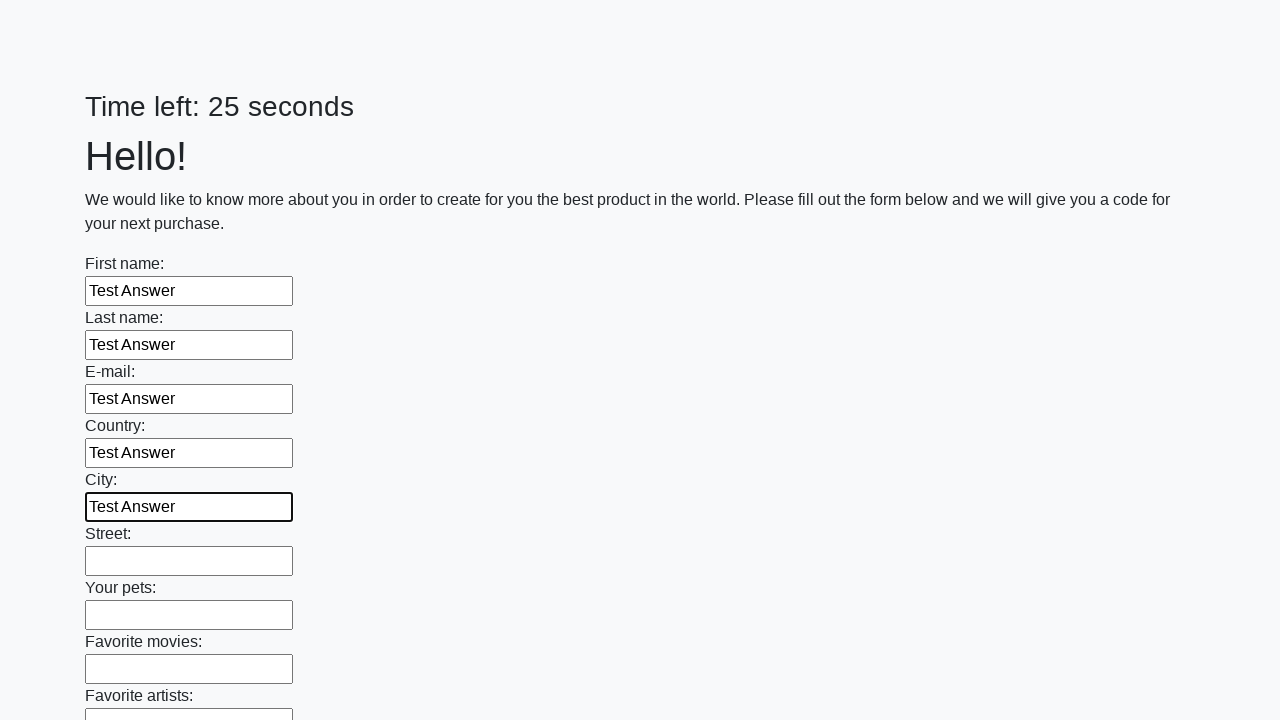

Filled an input field with 'Test Answer' on input >> nth=5
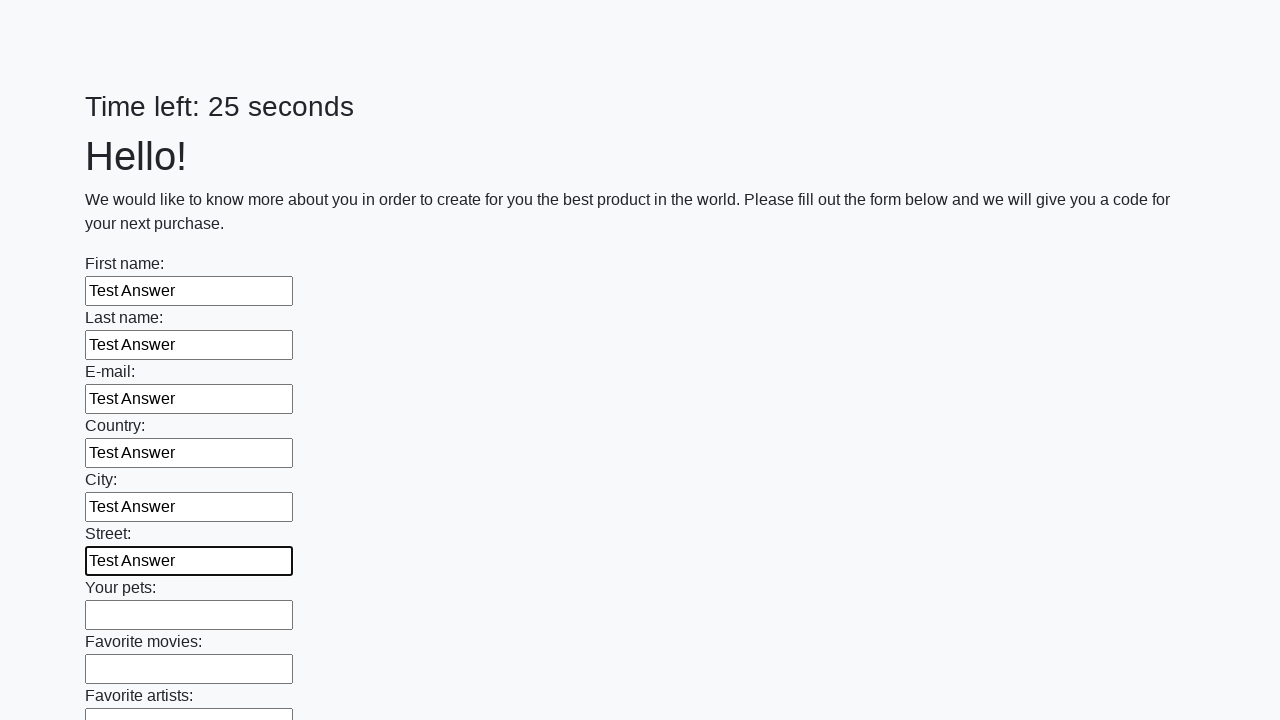

Filled an input field with 'Test Answer' on input >> nth=6
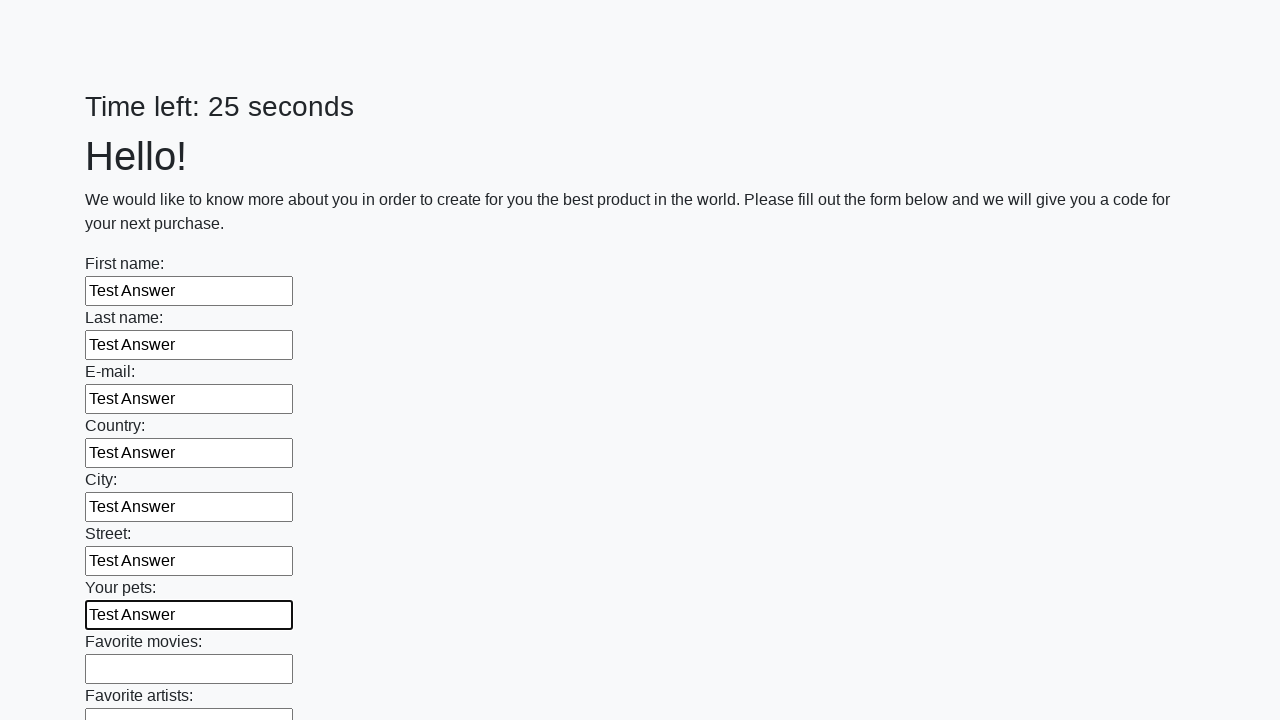

Filled an input field with 'Test Answer' on input >> nth=7
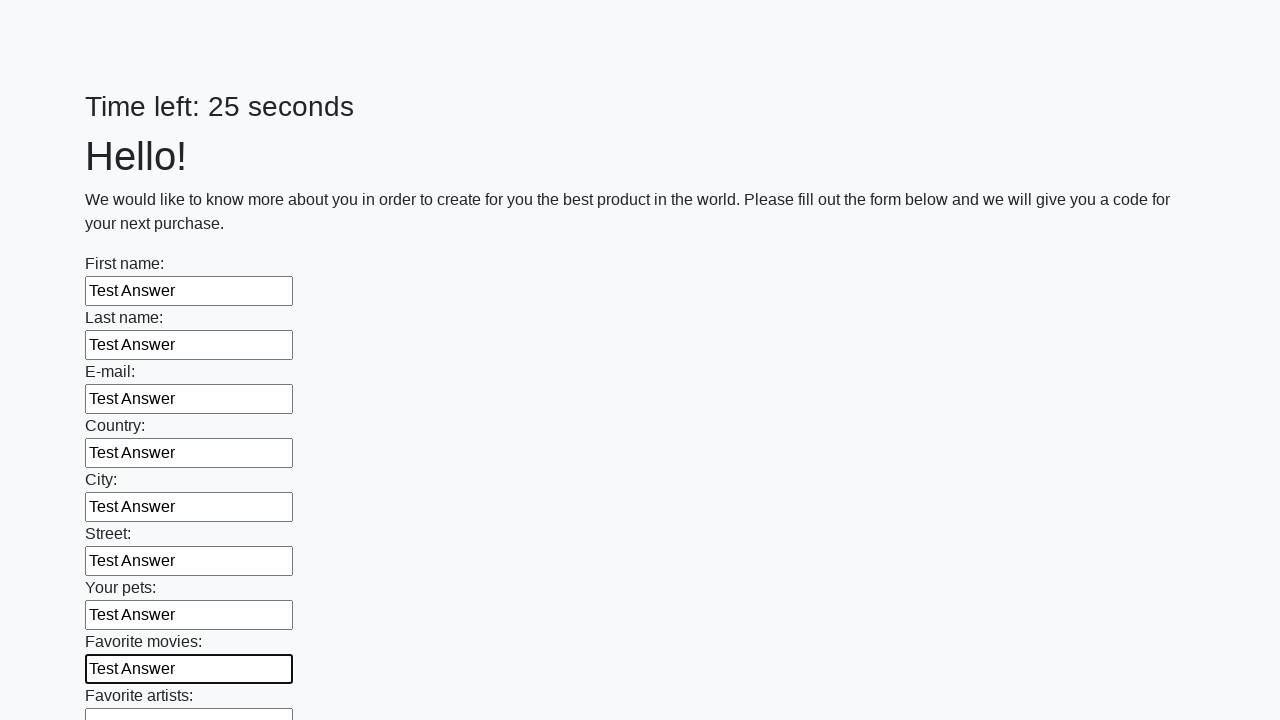

Filled an input field with 'Test Answer' on input >> nth=8
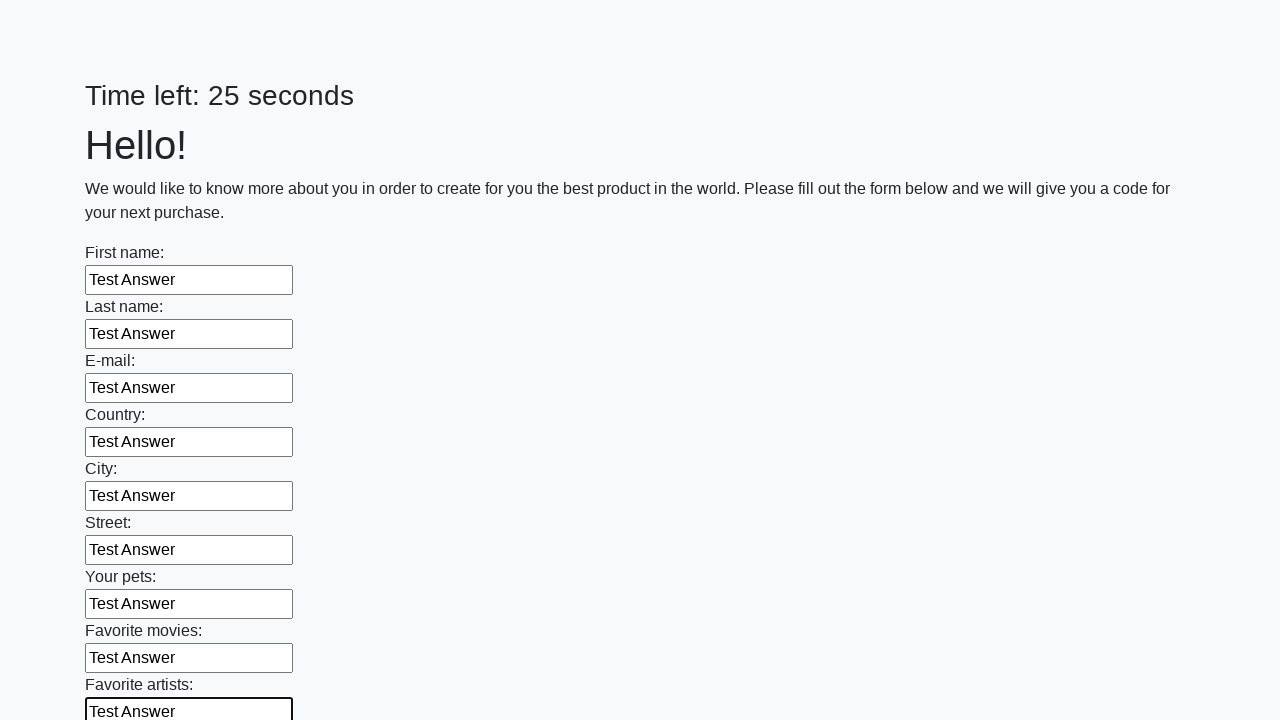

Filled an input field with 'Test Answer' on input >> nth=9
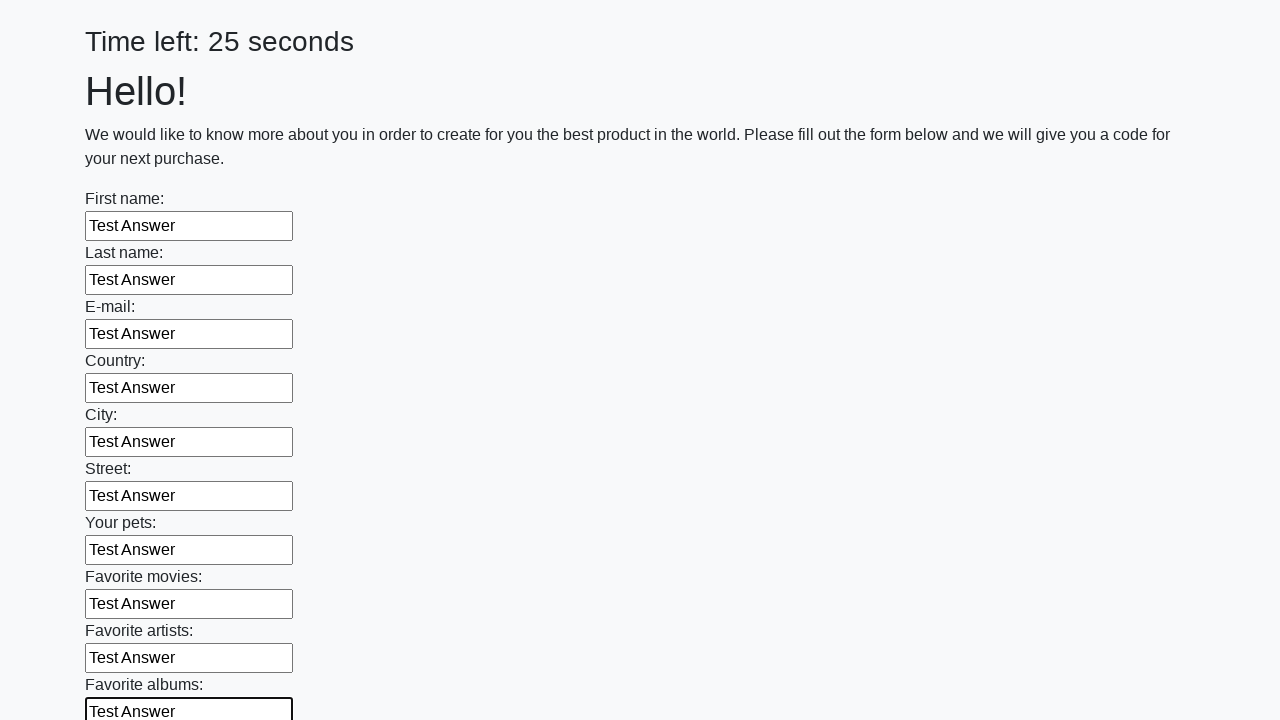

Filled an input field with 'Test Answer' on input >> nth=10
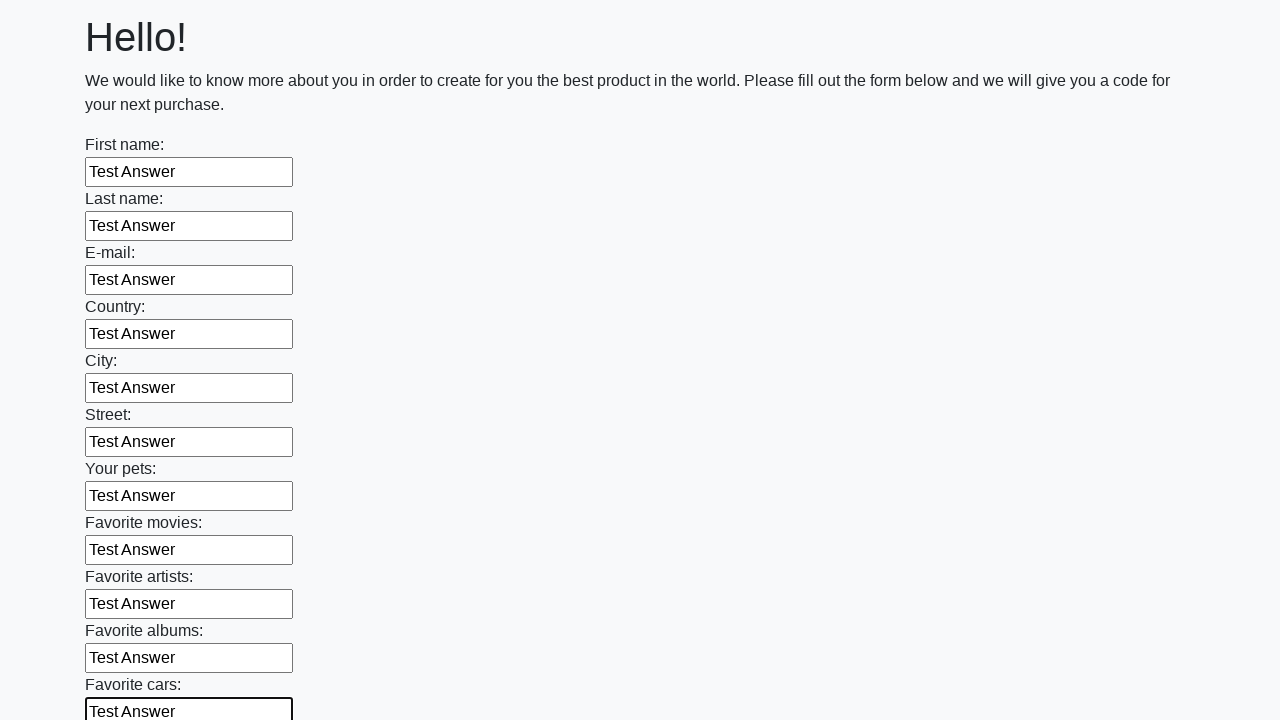

Filled an input field with 'Test Answer' on input >> nth=11
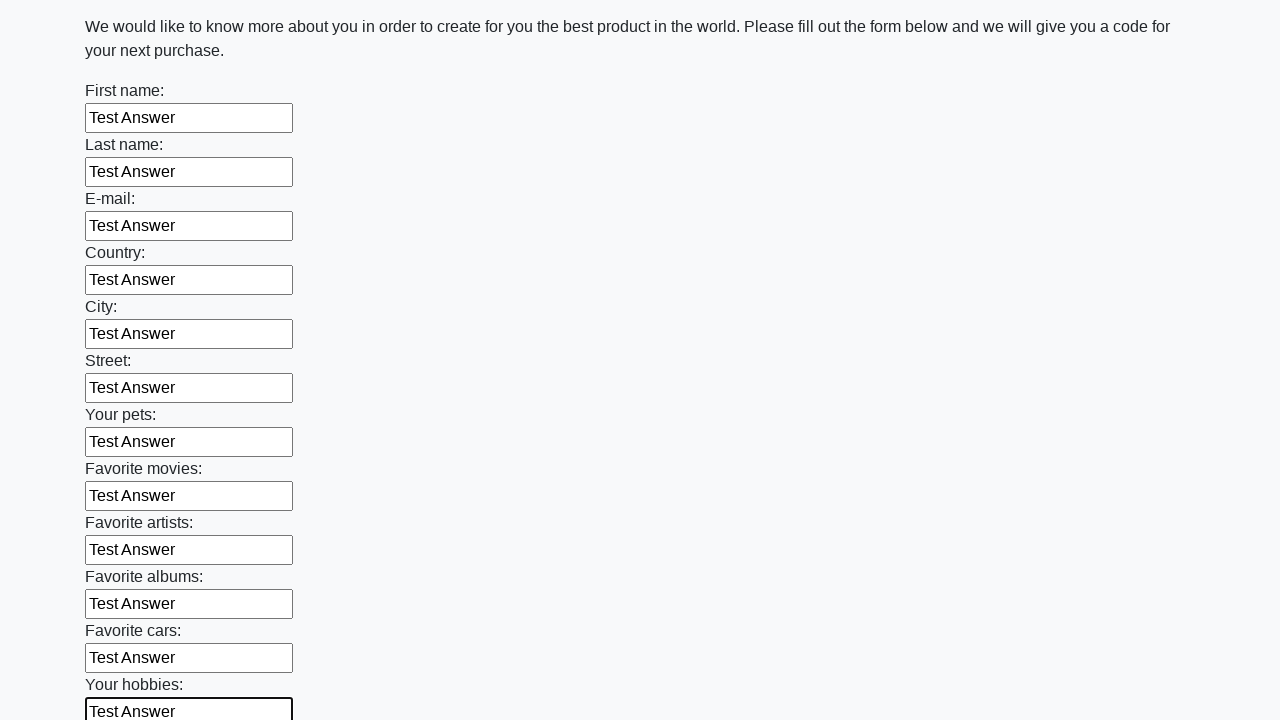

Filled an input field with 'Test Answer' on input >> nth=12
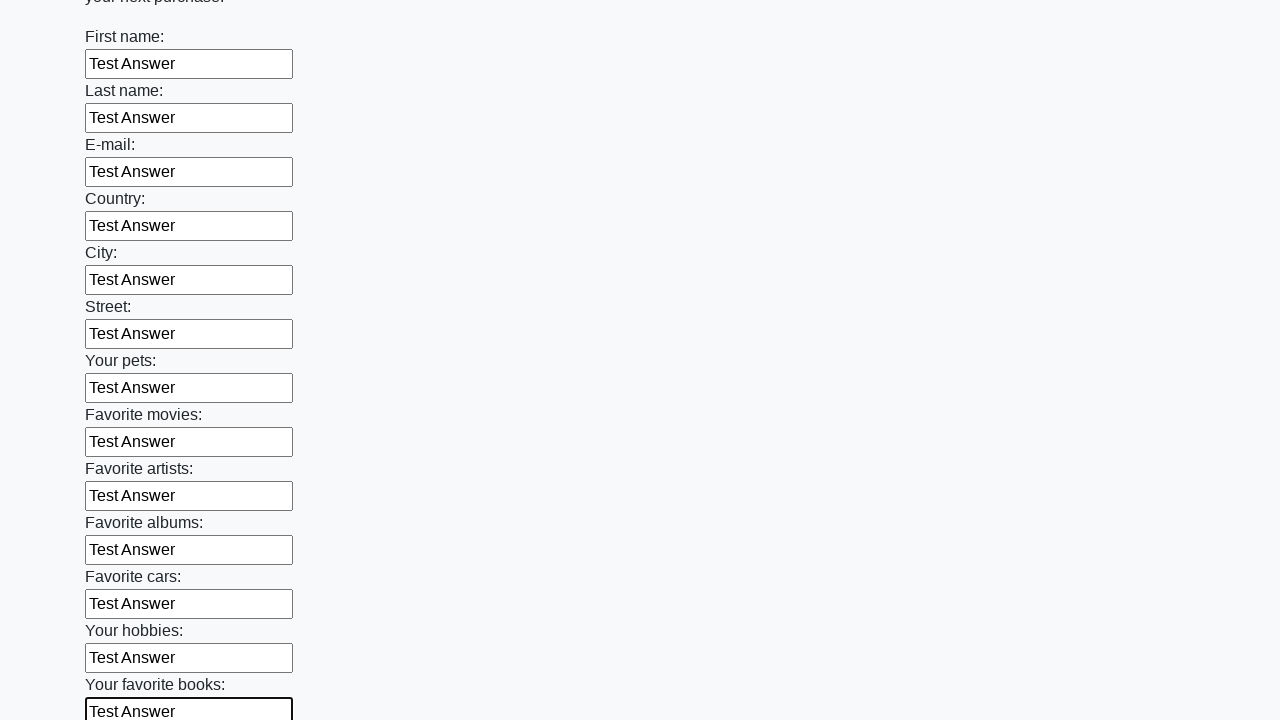

Filled an input field with 'Test Answer' on input >> nth=13
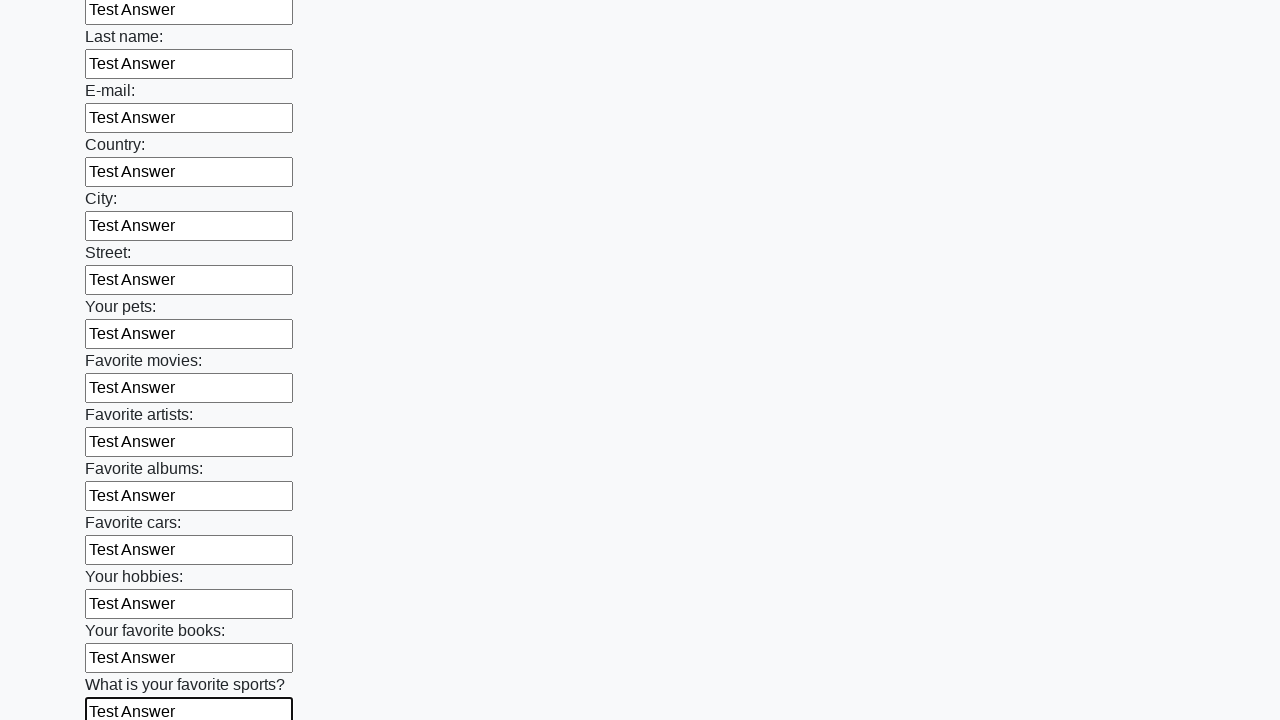

Filled an input field with 'Test Answer' on input >> nth=14
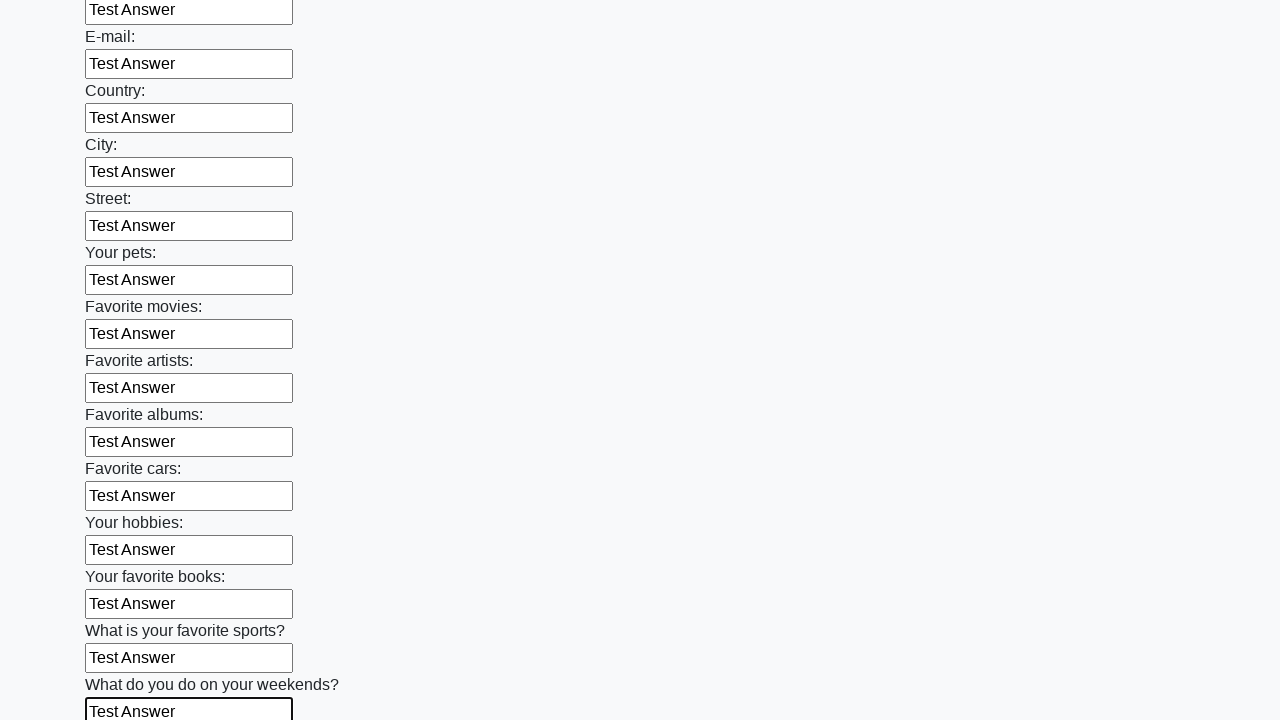

Filled an input field with 'Test Answer' on input >> nth=15
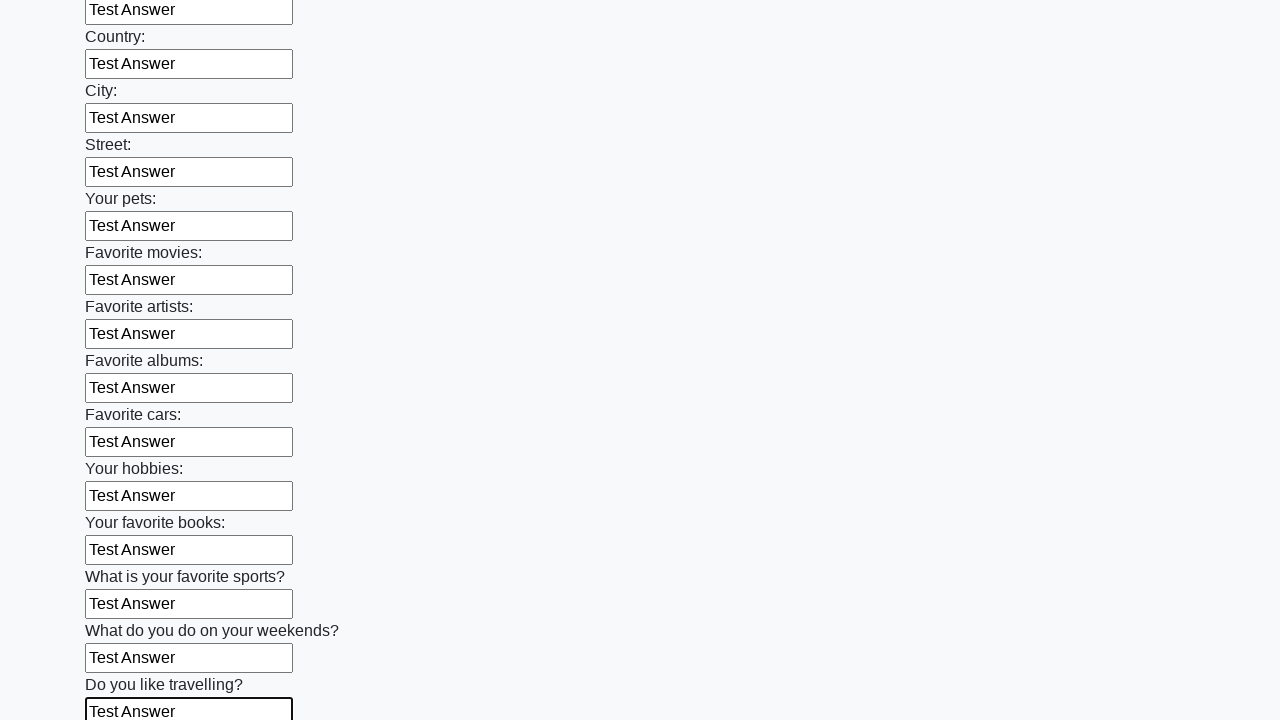

Filled an input field with 'Test Answer' on input >> nth=16
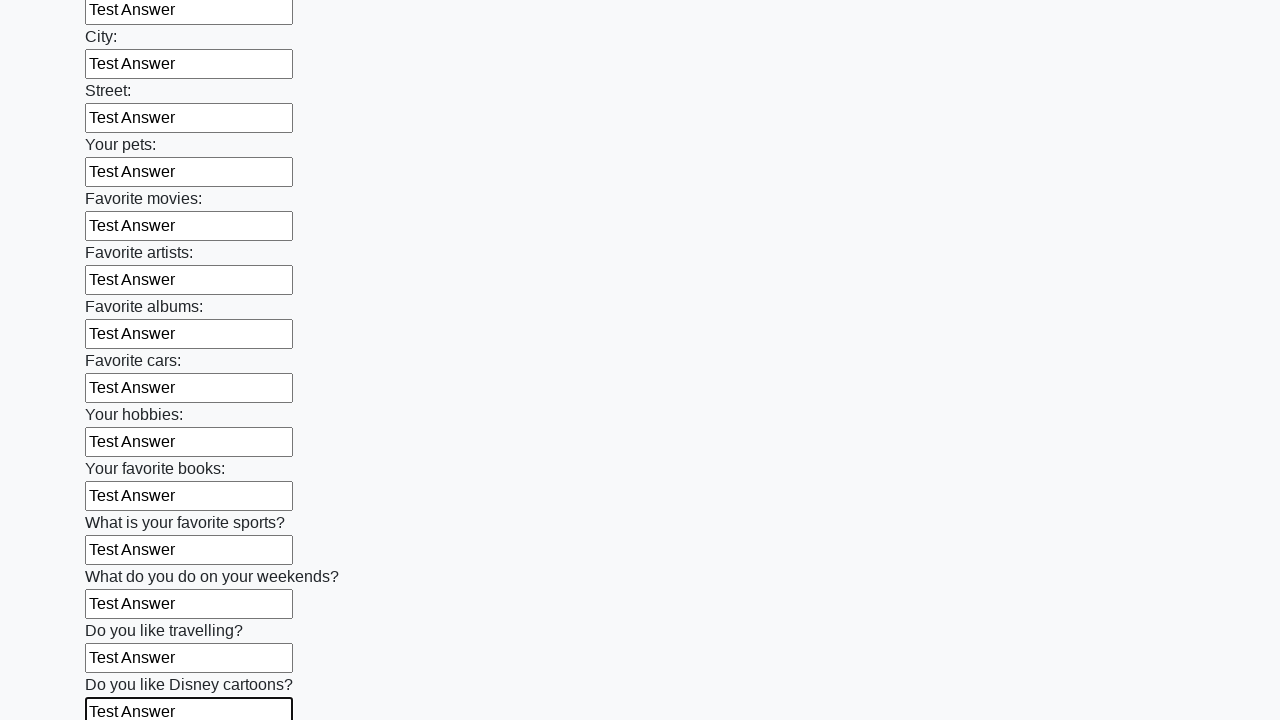

Filled an input field with 'Test Answer' on input >> nth=17
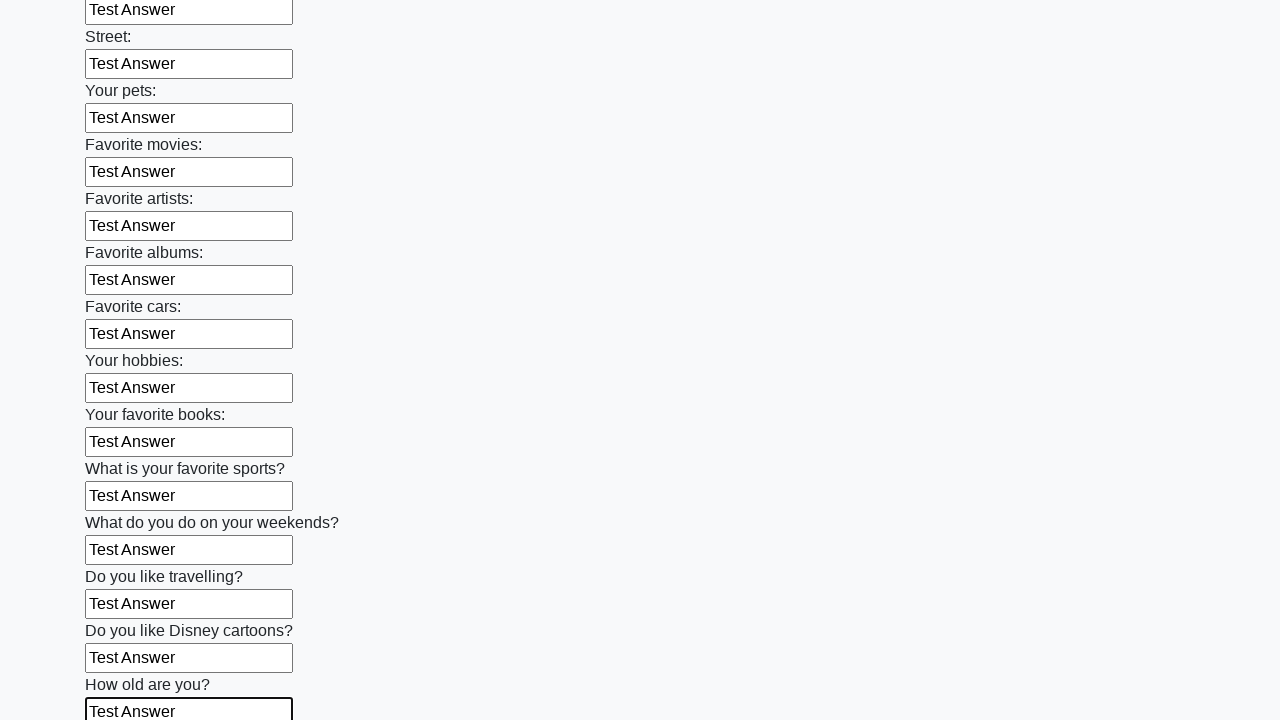

Filled an input field with 'Test Answer' on input >> nth=18
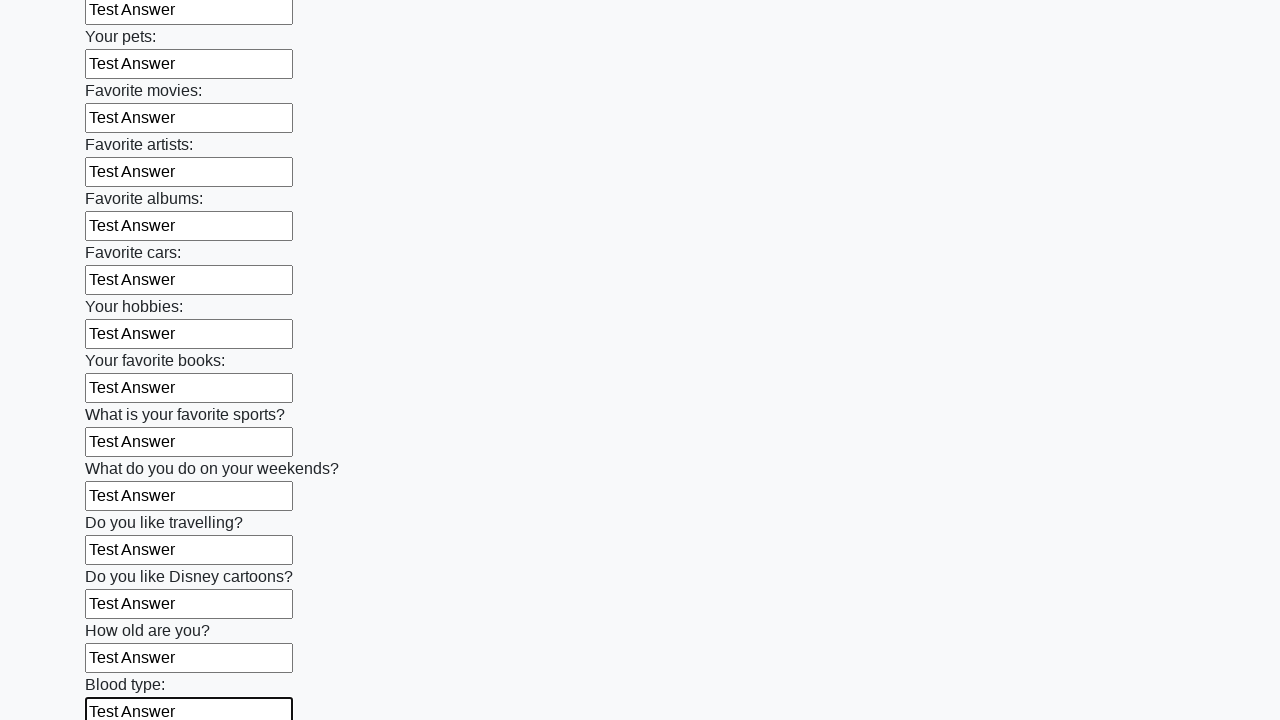

Filled an input field with 'Test Answer' on input >> nth=19
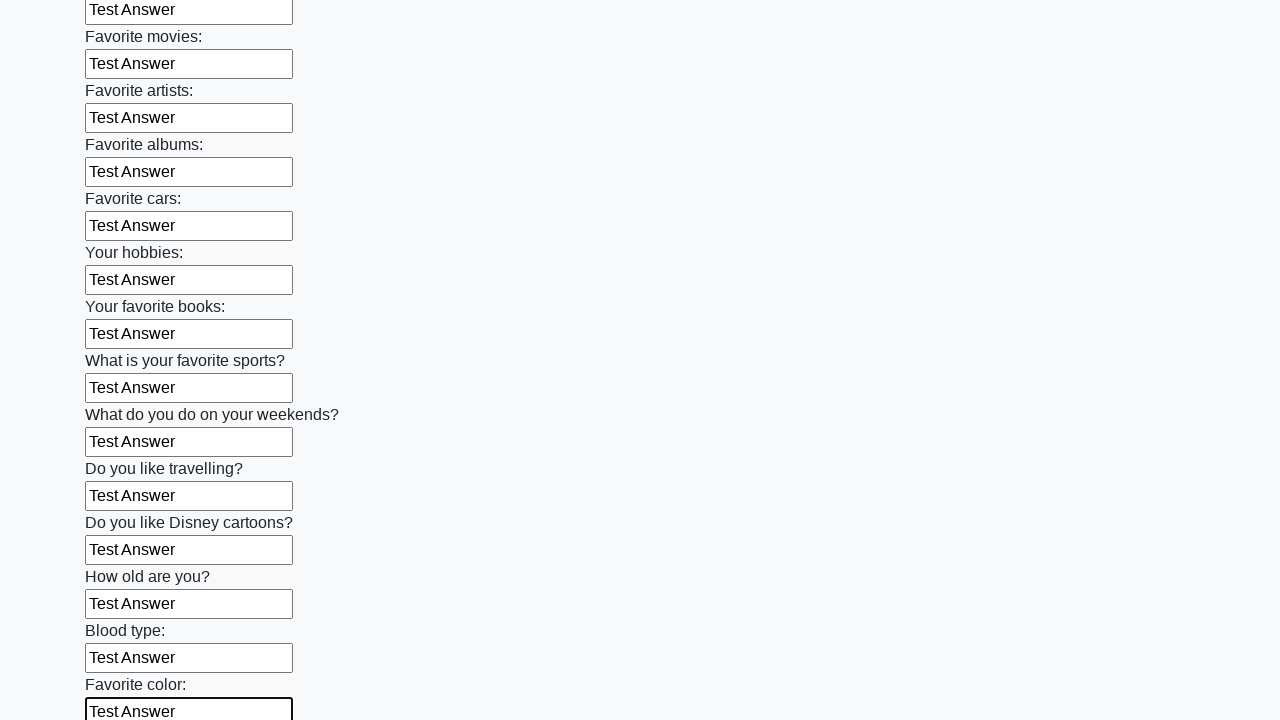

Filled an input field with 'Test Answer' on input >> nth=20
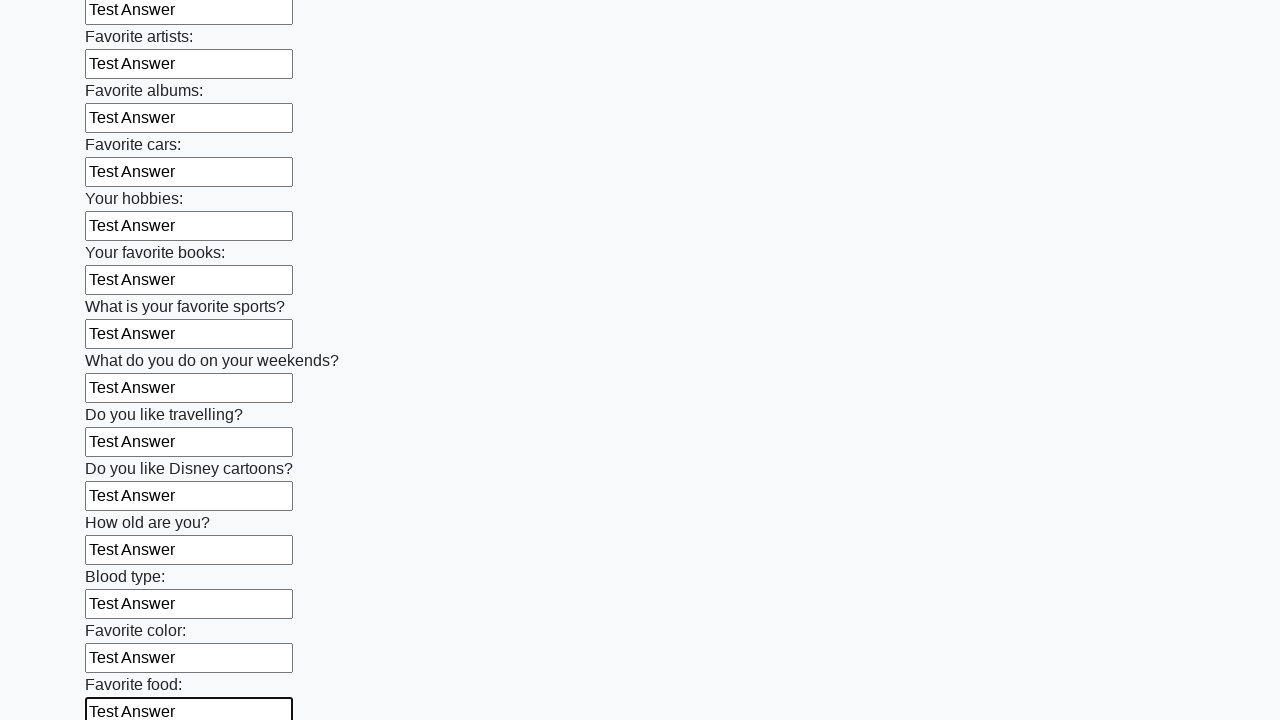

Filled an input field with 'Test Answer' on input >> nth=21
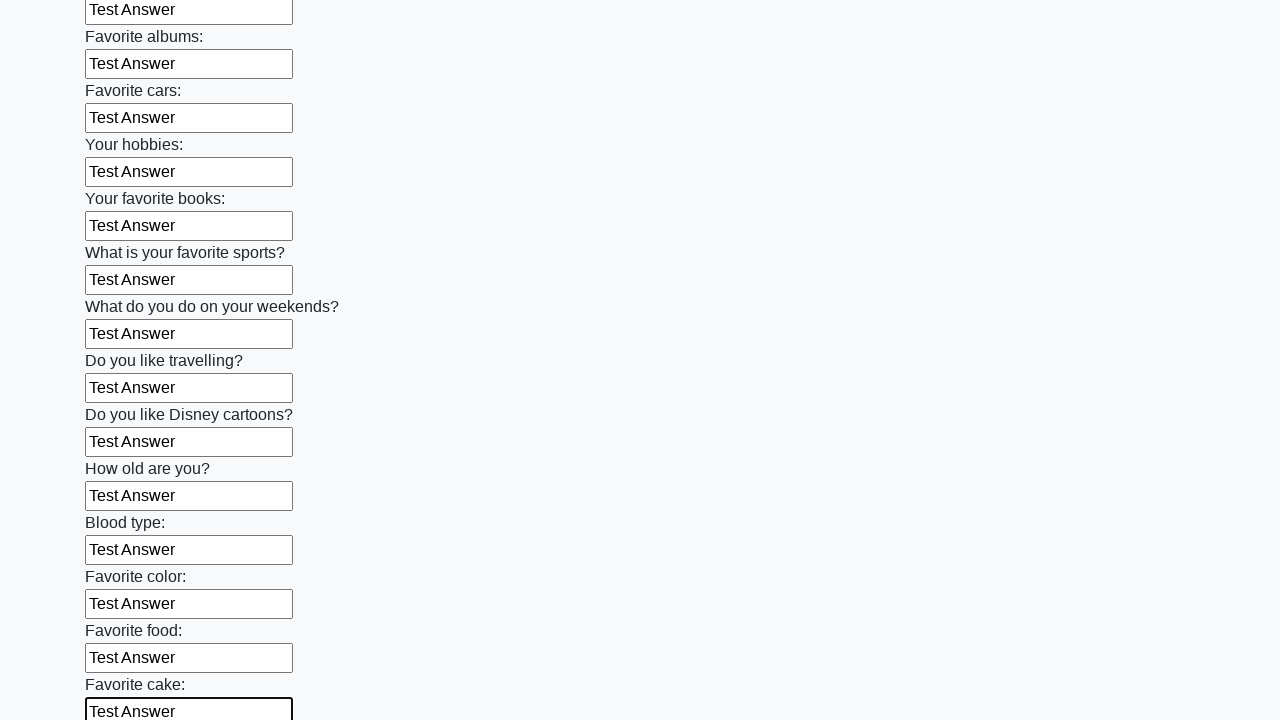

Filled an input field with 'Test Answer' on input >> nth=22
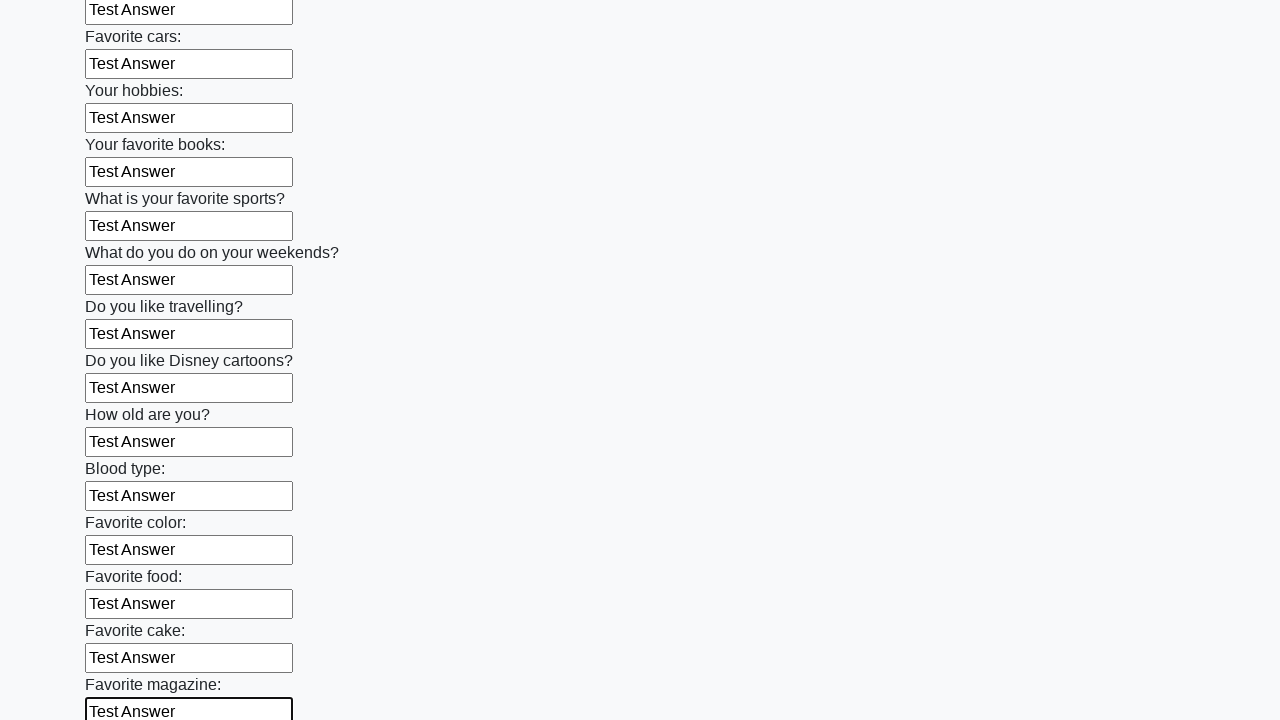

Filled an input field with 'Test Answer' on input >> nth=23
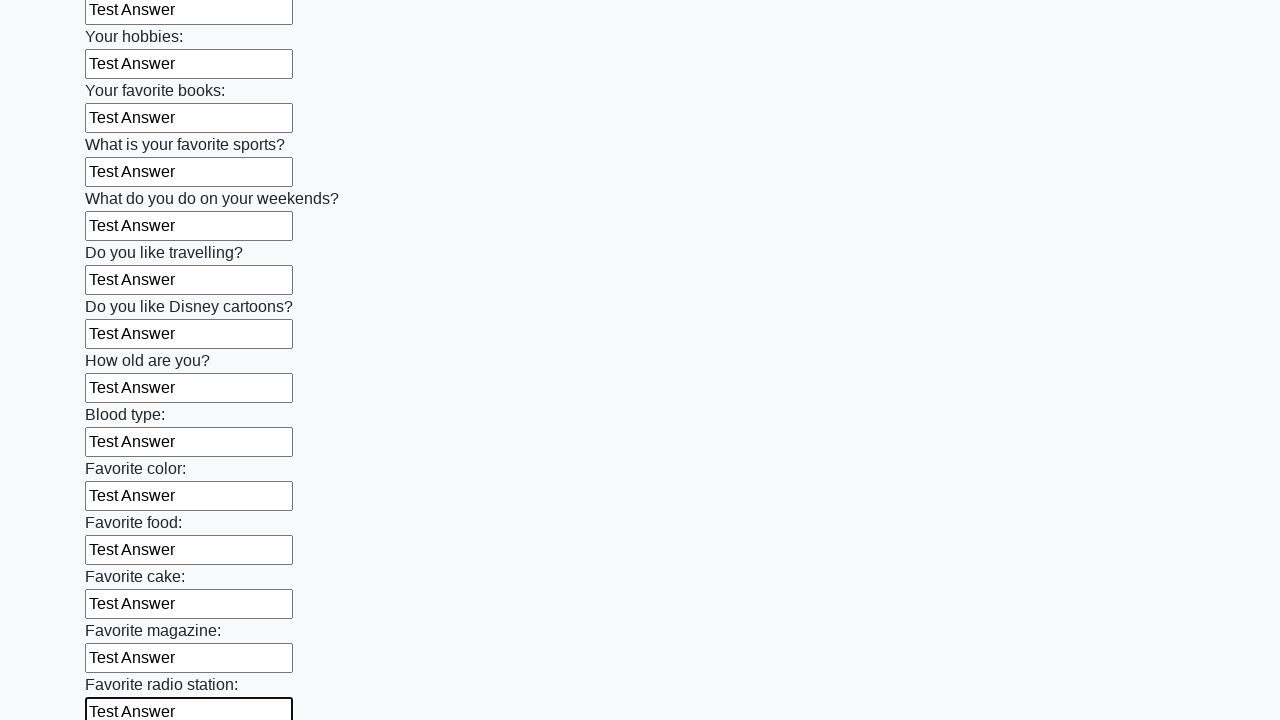

Filled an input field with 'Test Answer' on input >> nth=24
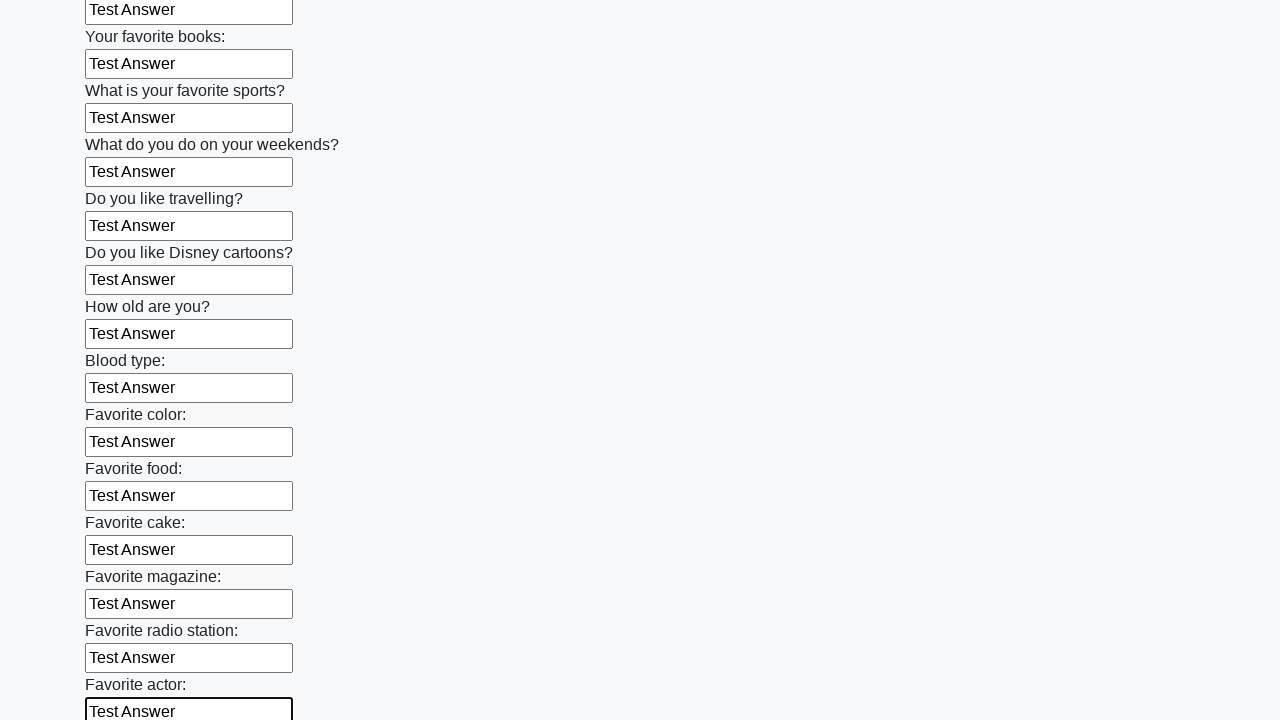

Filled an input field with 'Test Answer' on input >> nth=25
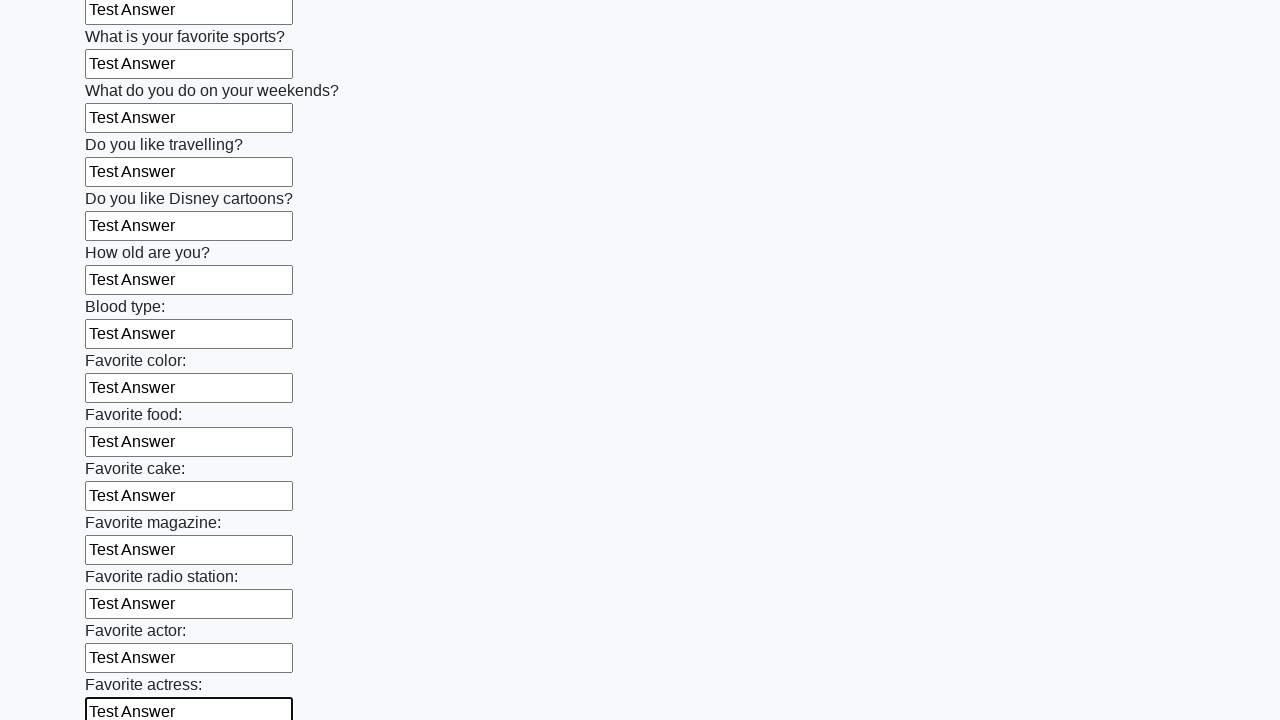

Filled an input field with 'Test Answer' on input >> nth=26
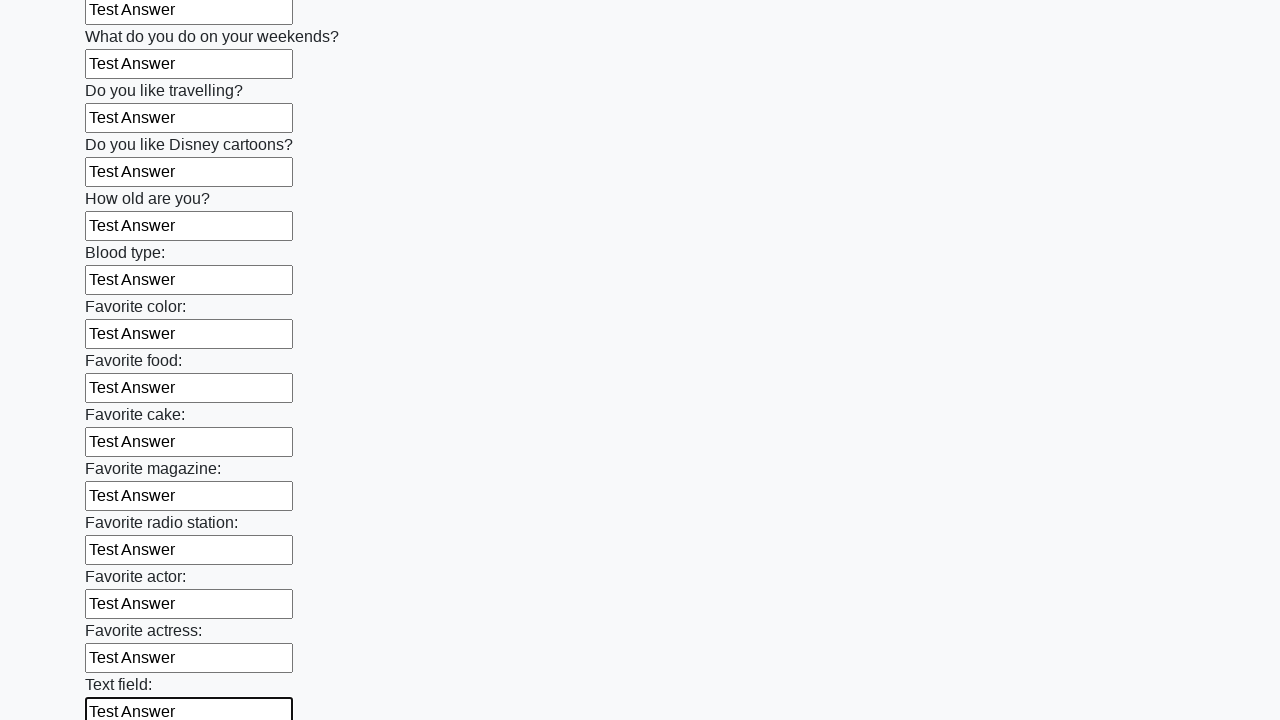

Filled an input field with 'Test Answer' on input >> nth=27
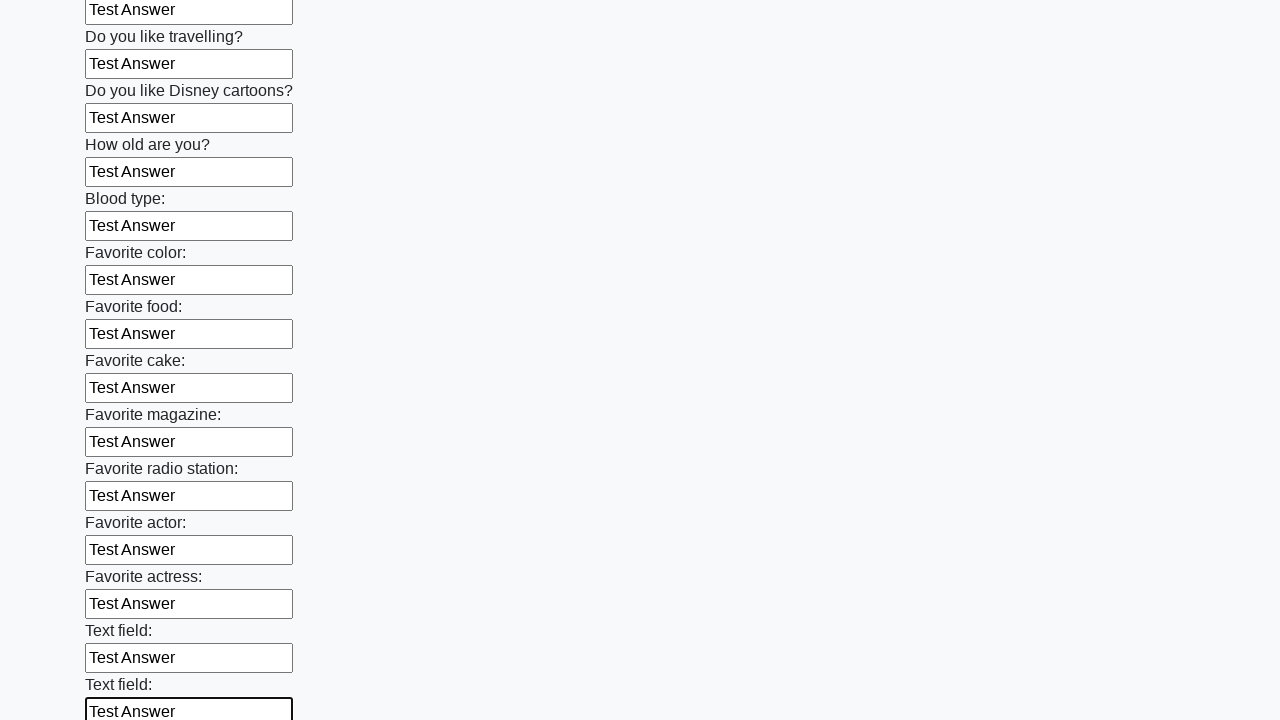

Filled an input field with 'Test Answer' on input >> nth=28
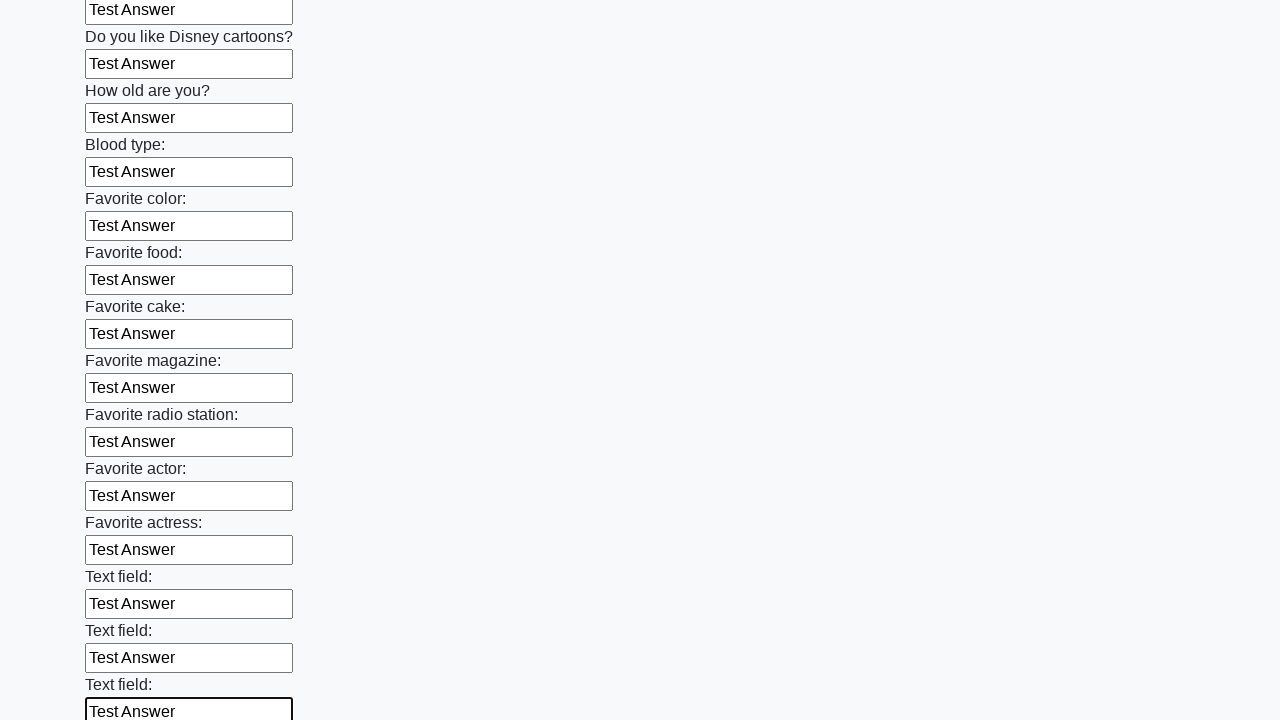

Filled an input field with 'Test Answer' on input >> nth=29
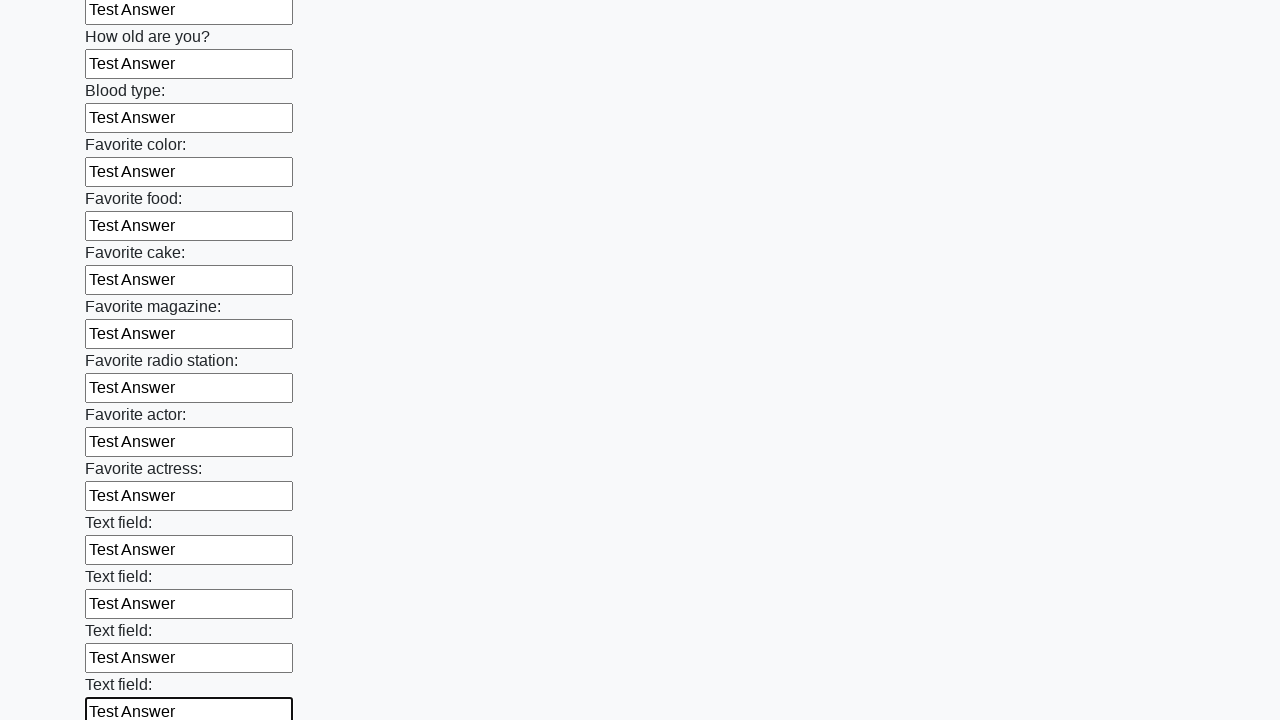

Filled an input field with 'Test Answer' on input >> nth=30
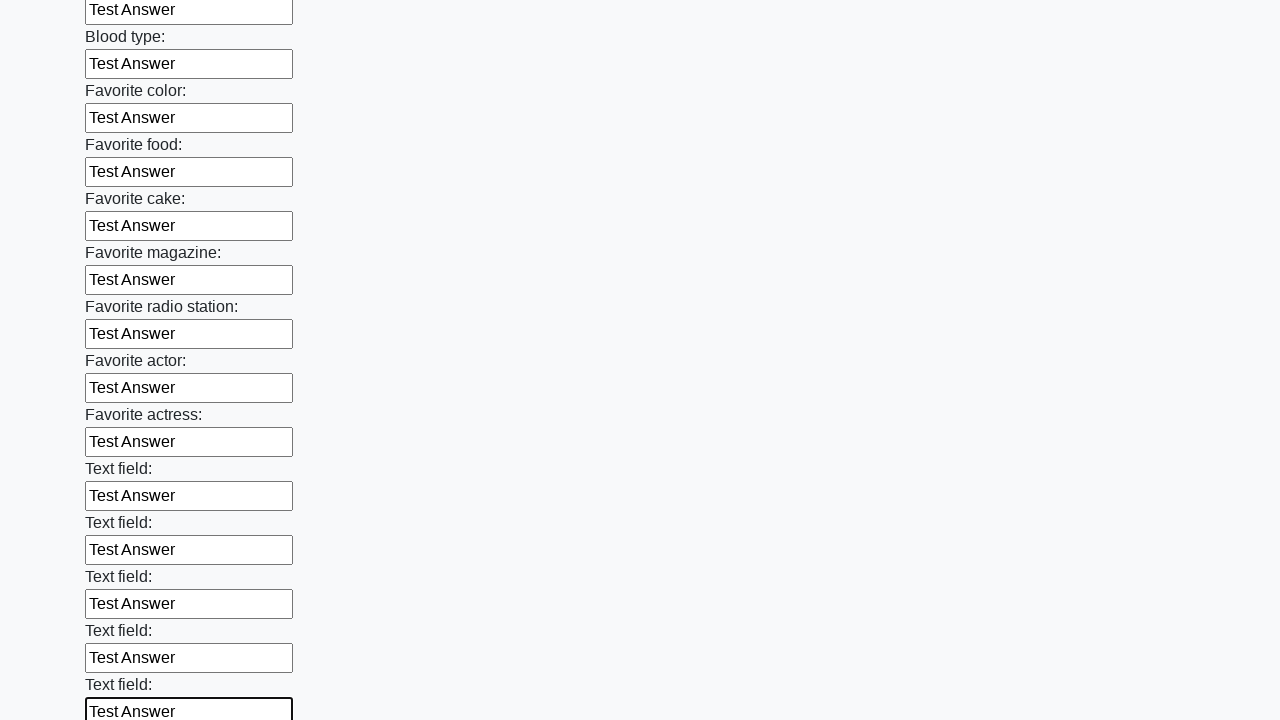

Filled an input field with 'Test Answer' on input >> nth=31
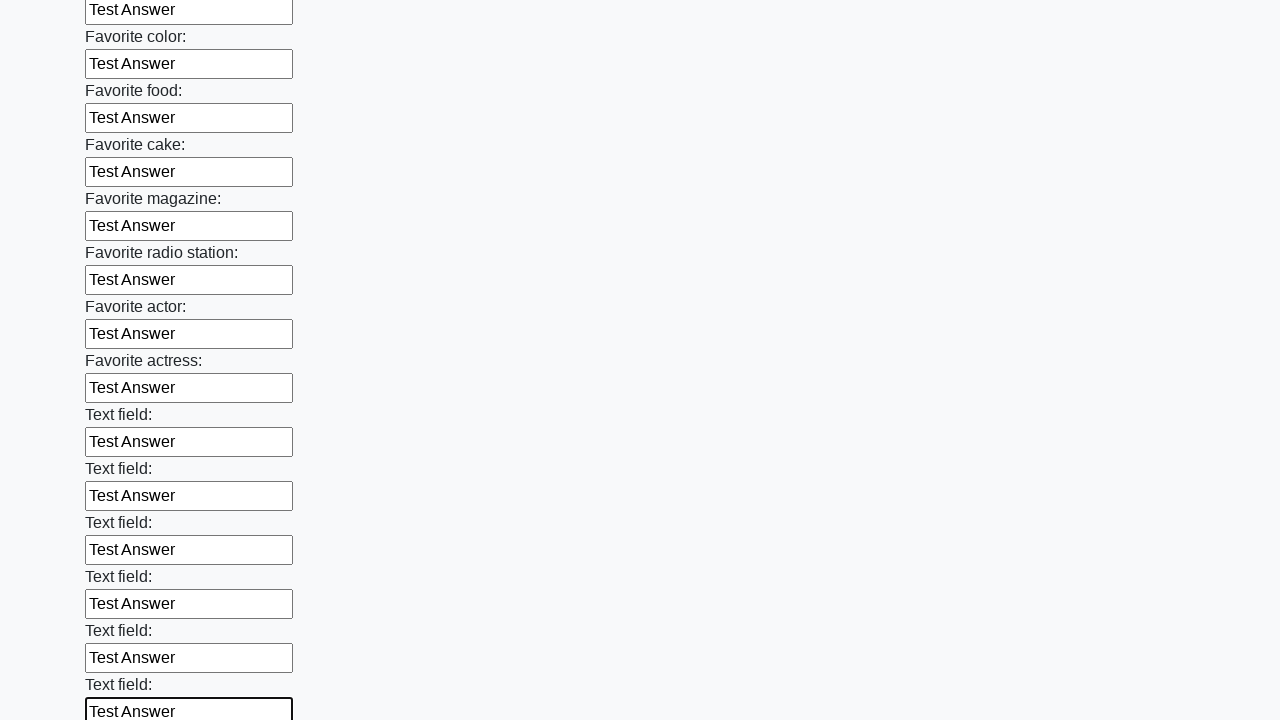

Filled an input field with 'Test Answer' on input >> nth=32
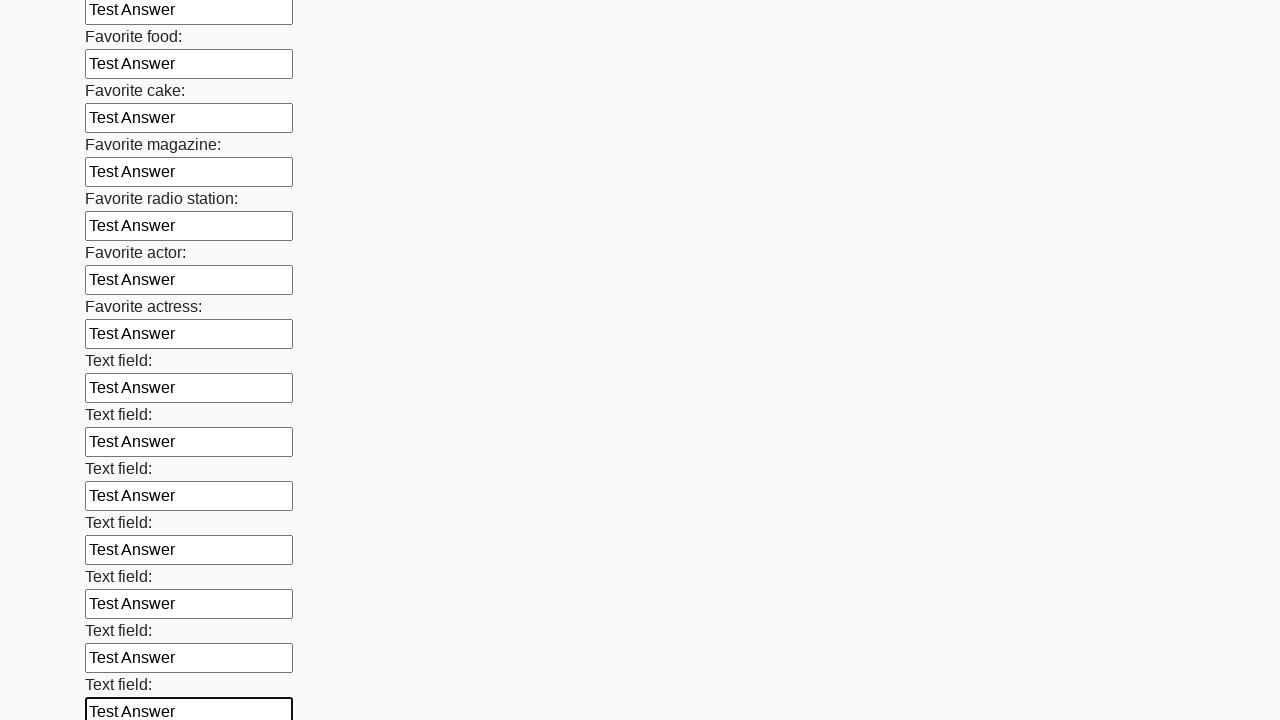

Filled an input field with 'Test Answer' on input >> nth=33
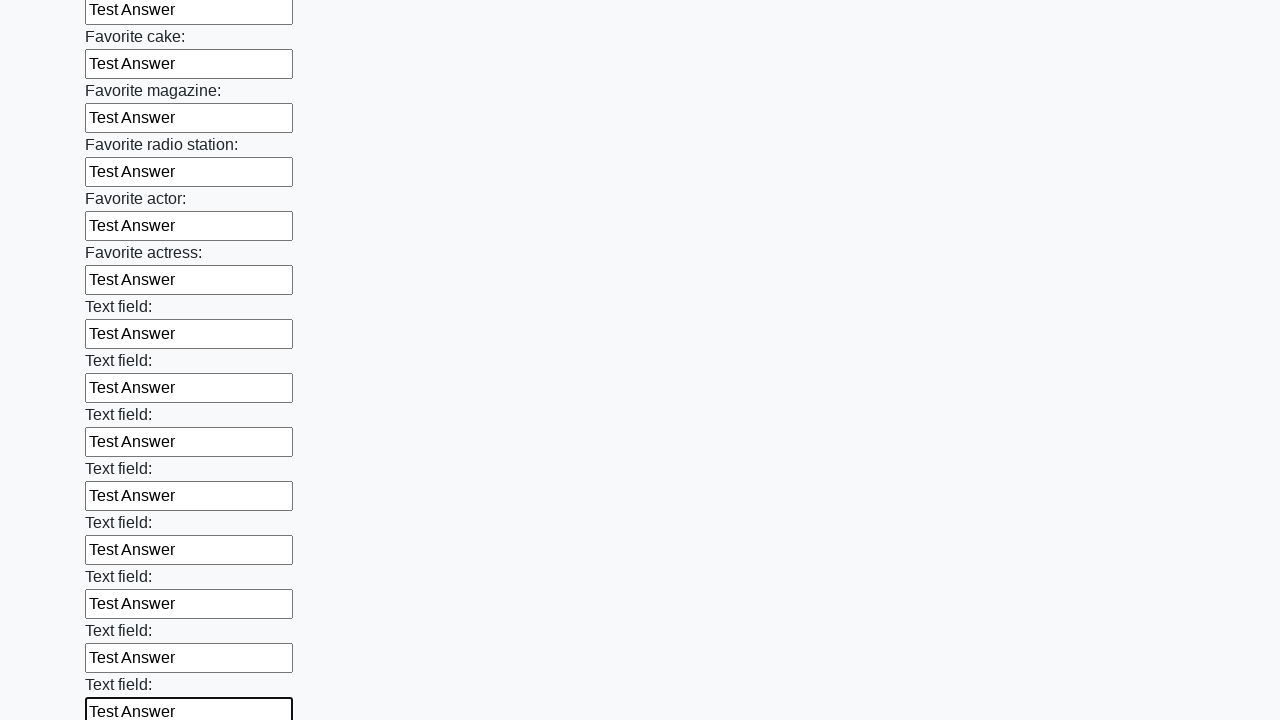

Filled an input field with 'Test Answer' on input >> nth=34
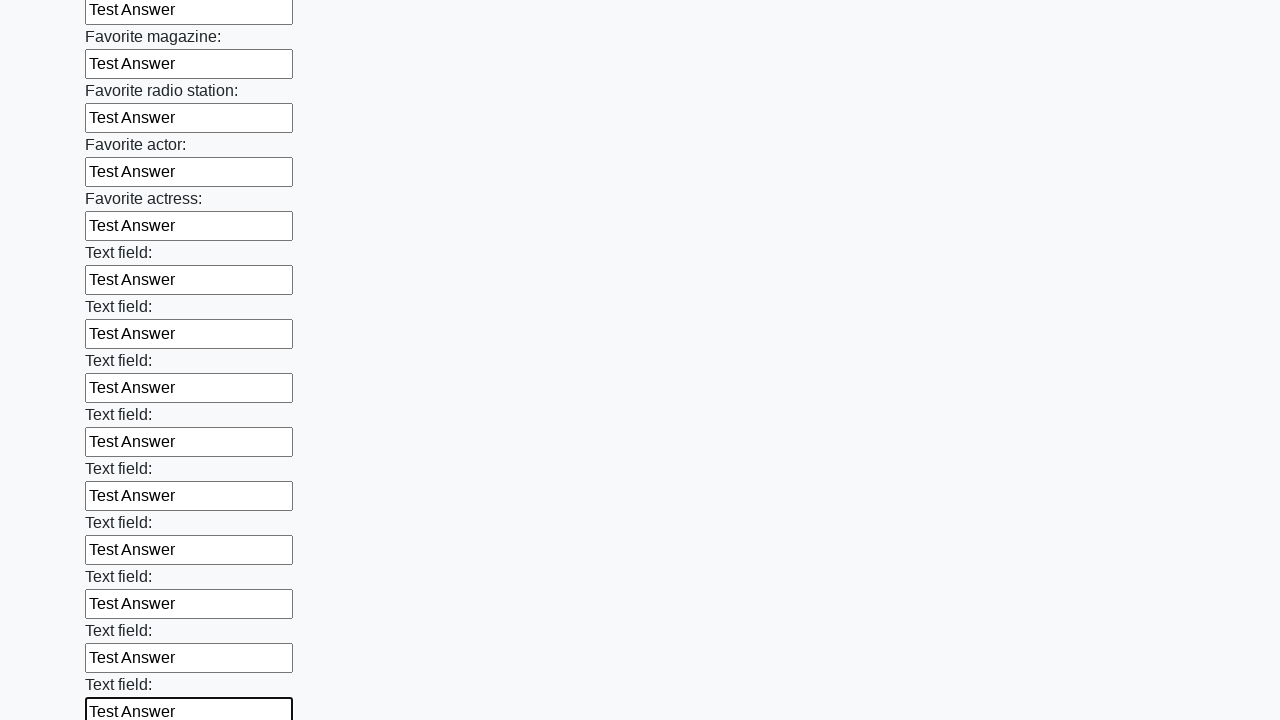

Filled an input field with 'Test Answer' on input >> nth=35
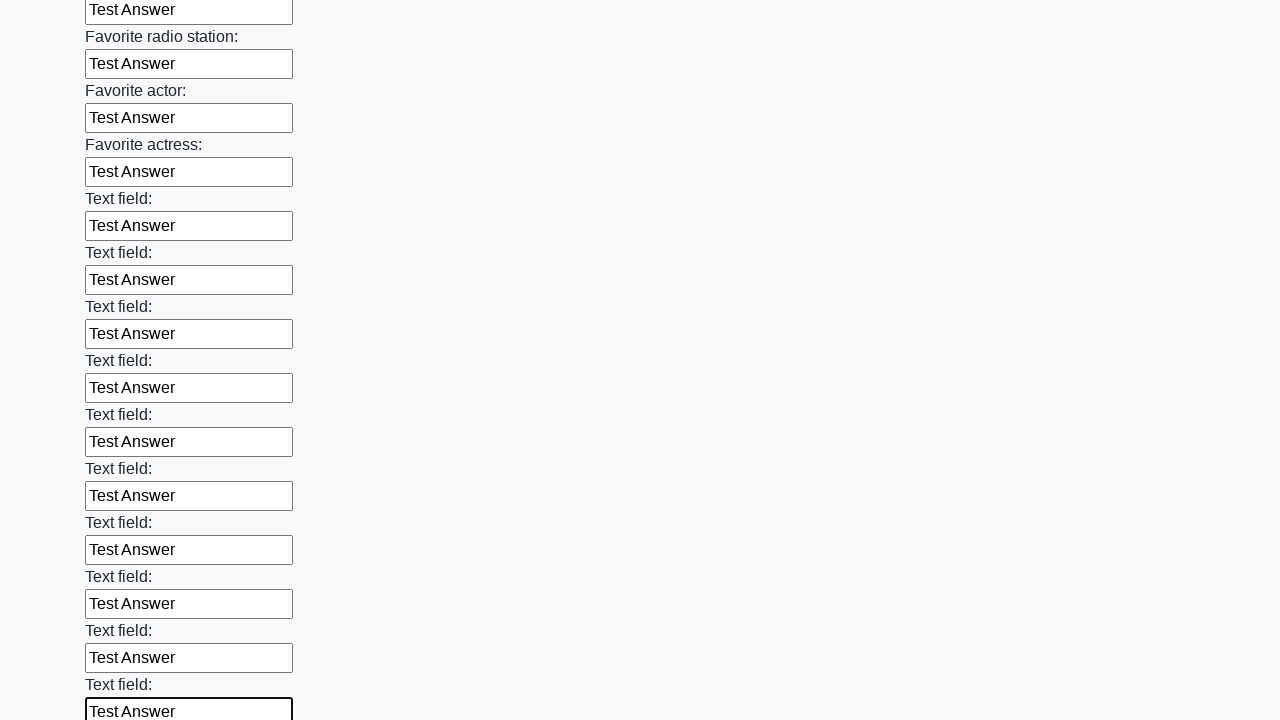

Filled an input field with 'Test Answer' on input >> nth=36
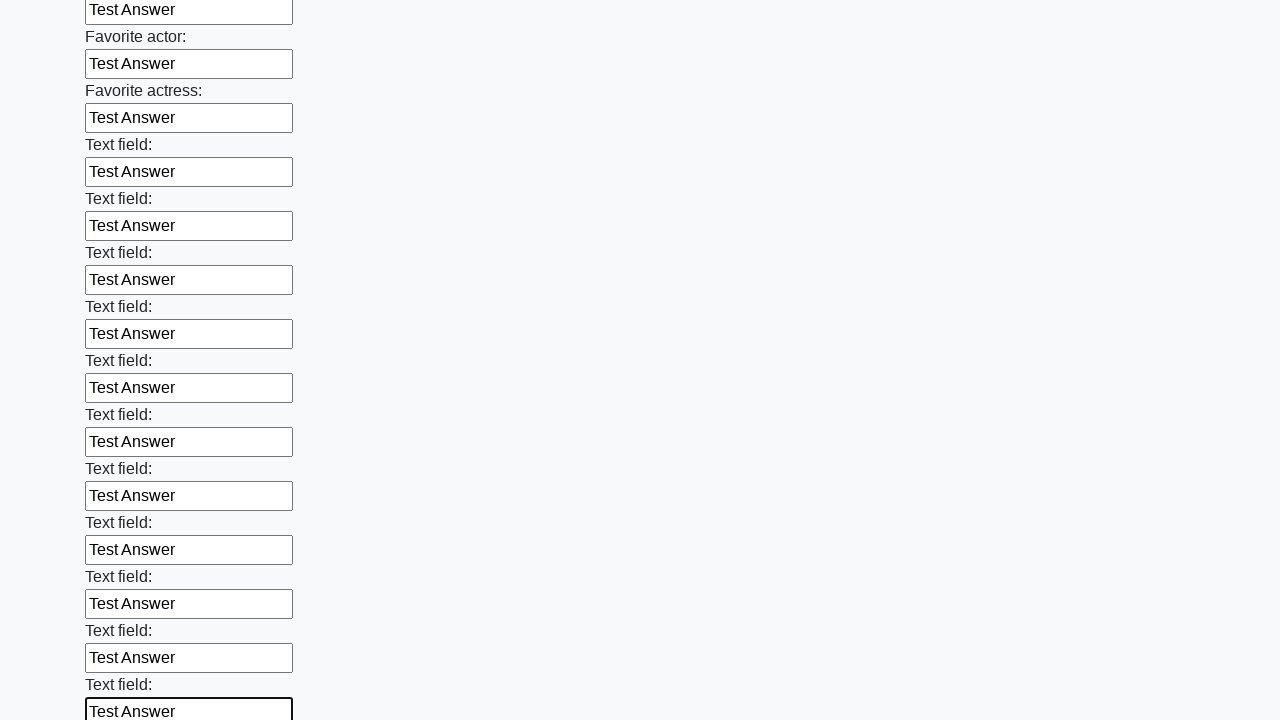

Filled an input field with 'Test Answer' on input >> nth=37
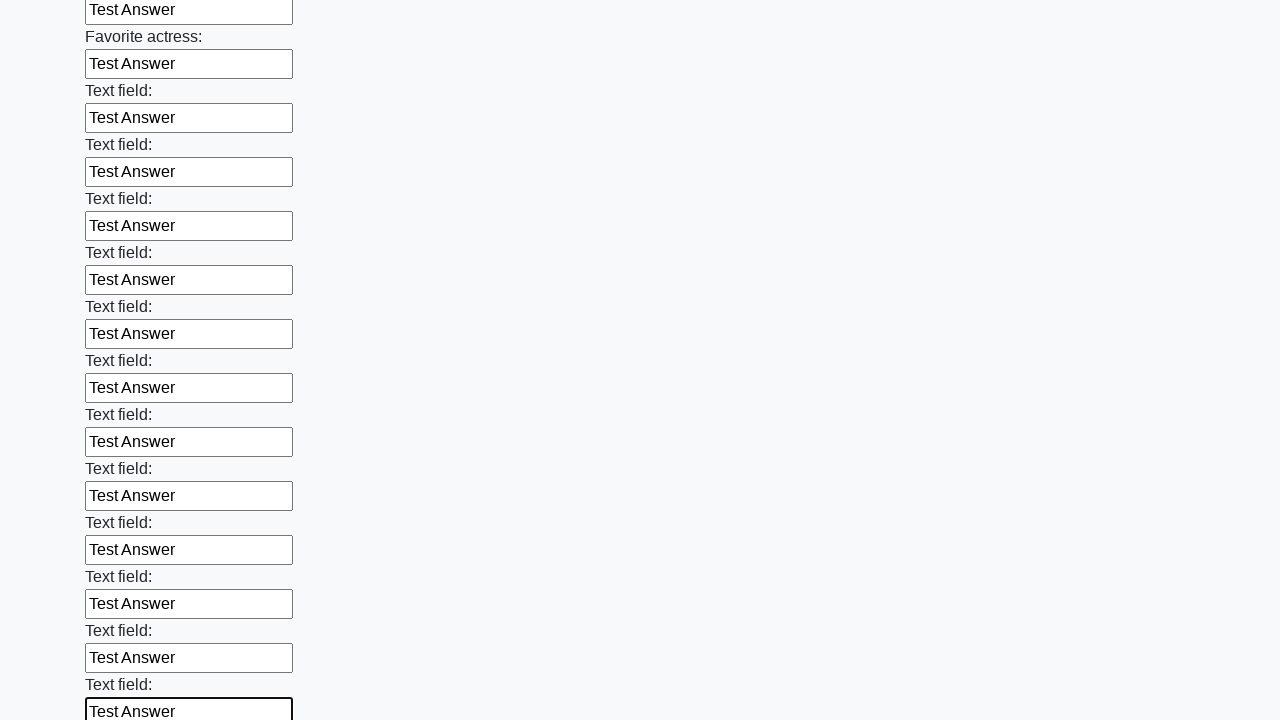

Filled an input field with 'Test Answer' on input >> nth=38
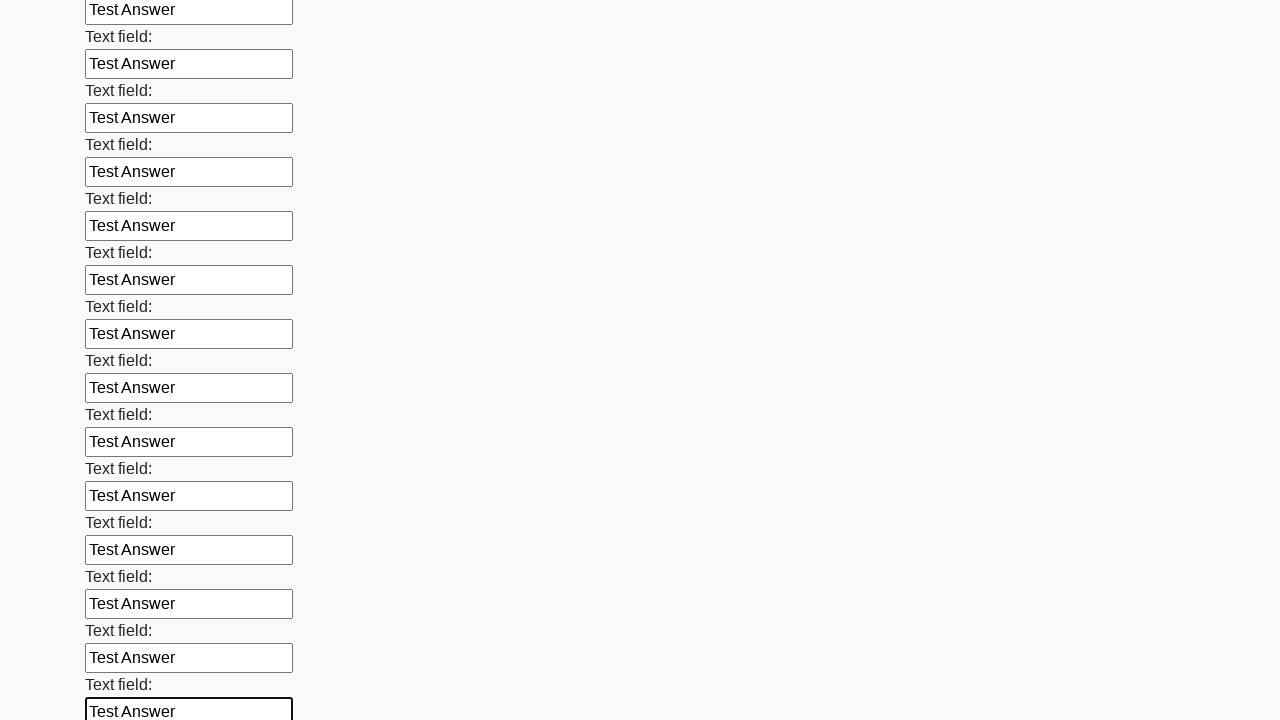

Filled an input field with 'Test Answer' on input >> nth=39
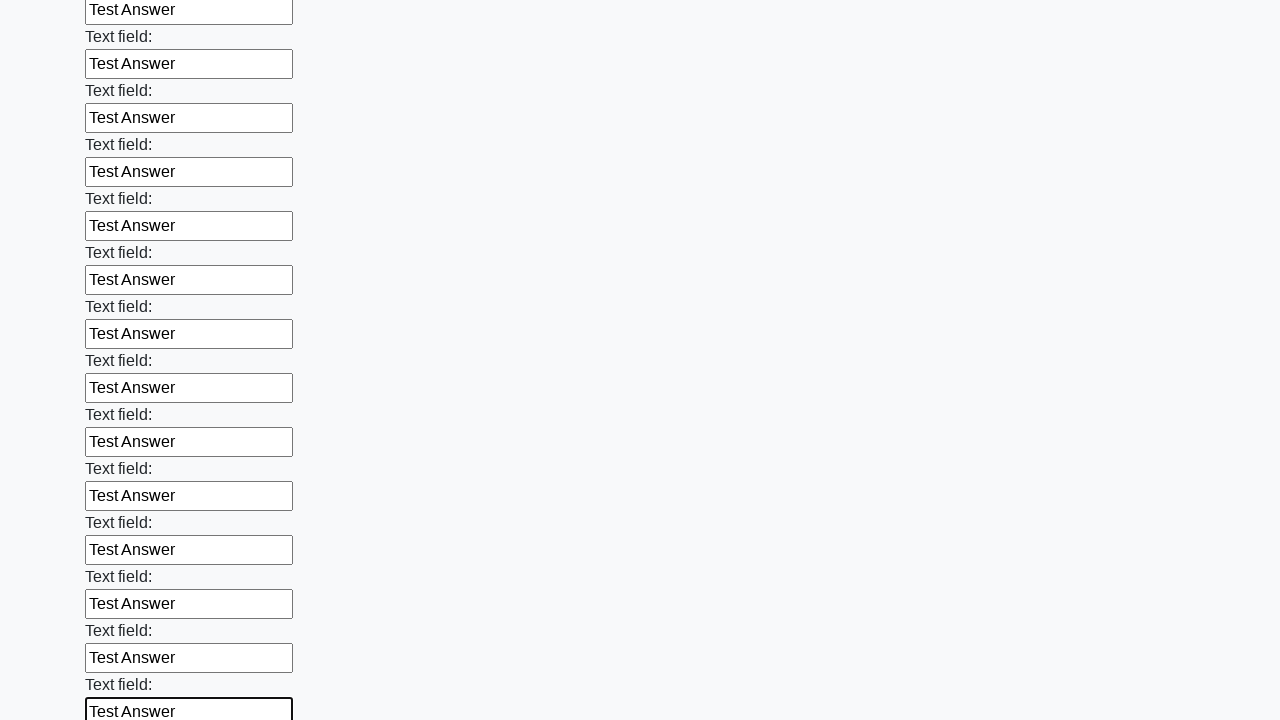

Filled an input field with 'Test Answer' on input >> nth=40
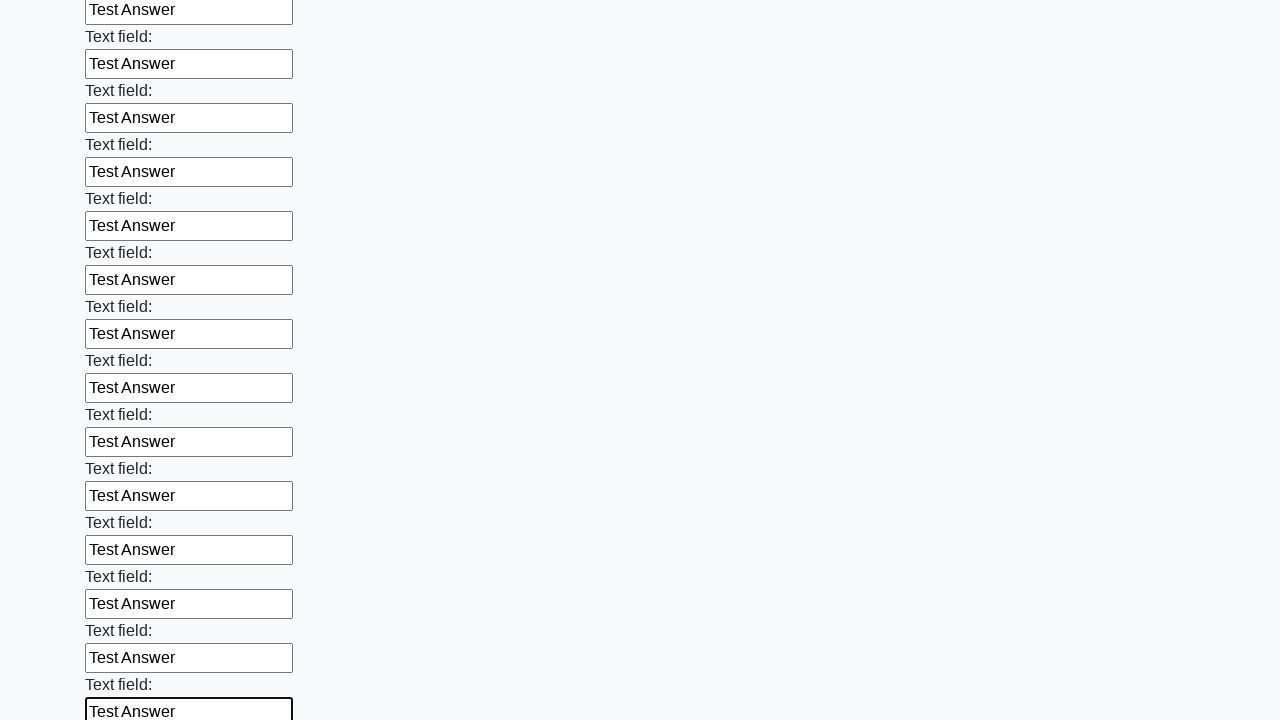

Filled an input field with 'Test Answer' on input >> nth=41
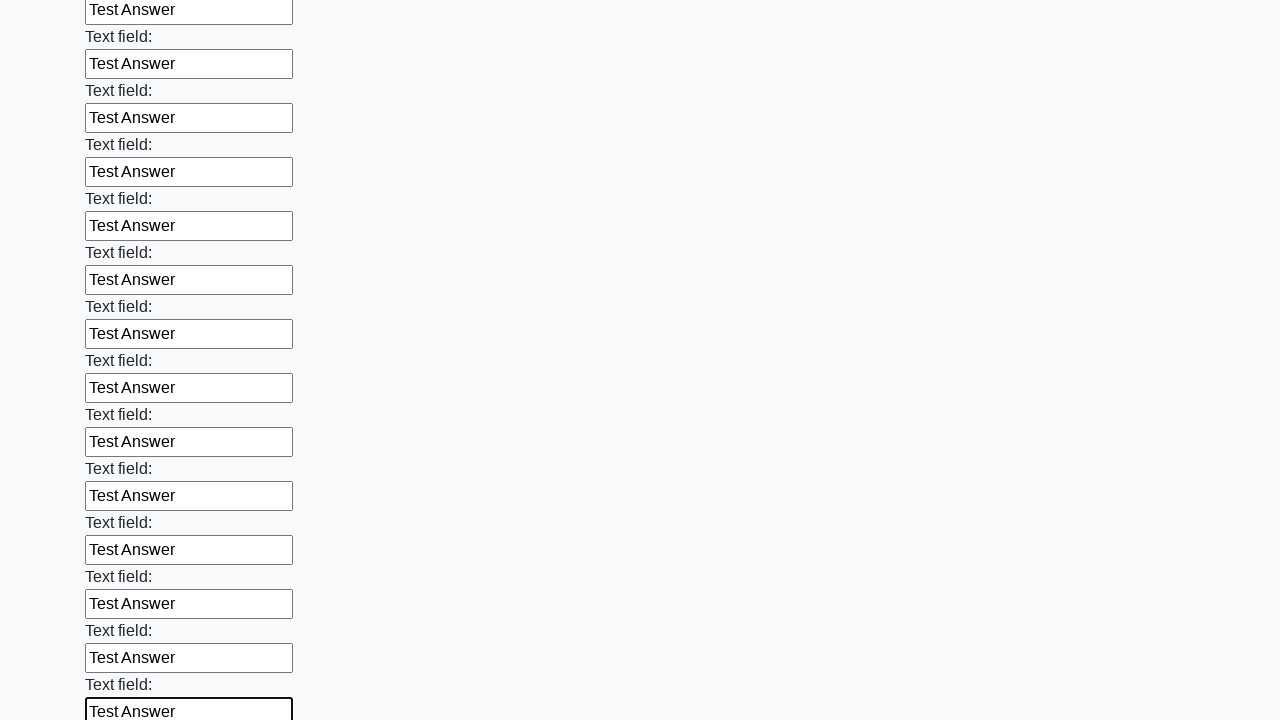

Filled an input field with 'Test Answer' on input >> nth=42
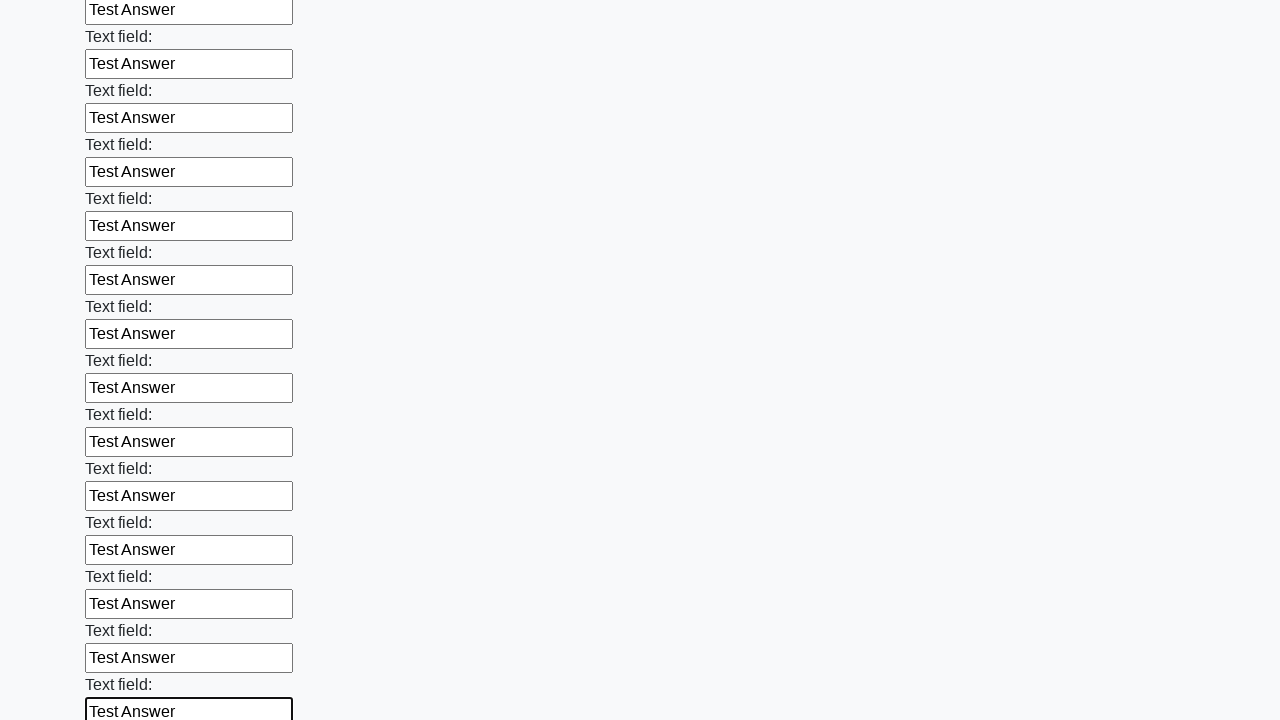

Filled an input field with 'Test Answer' on input >> nth=43
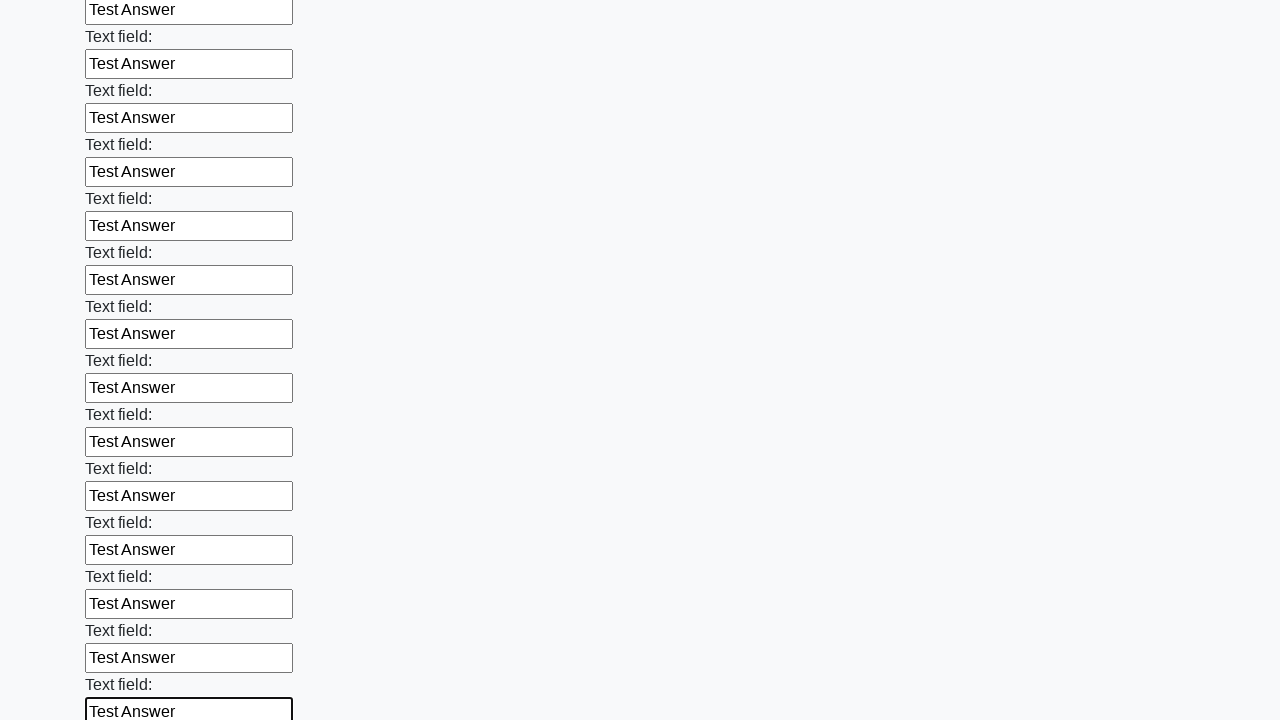

Filled an input field with 'Test Answer' on input >> nth=44
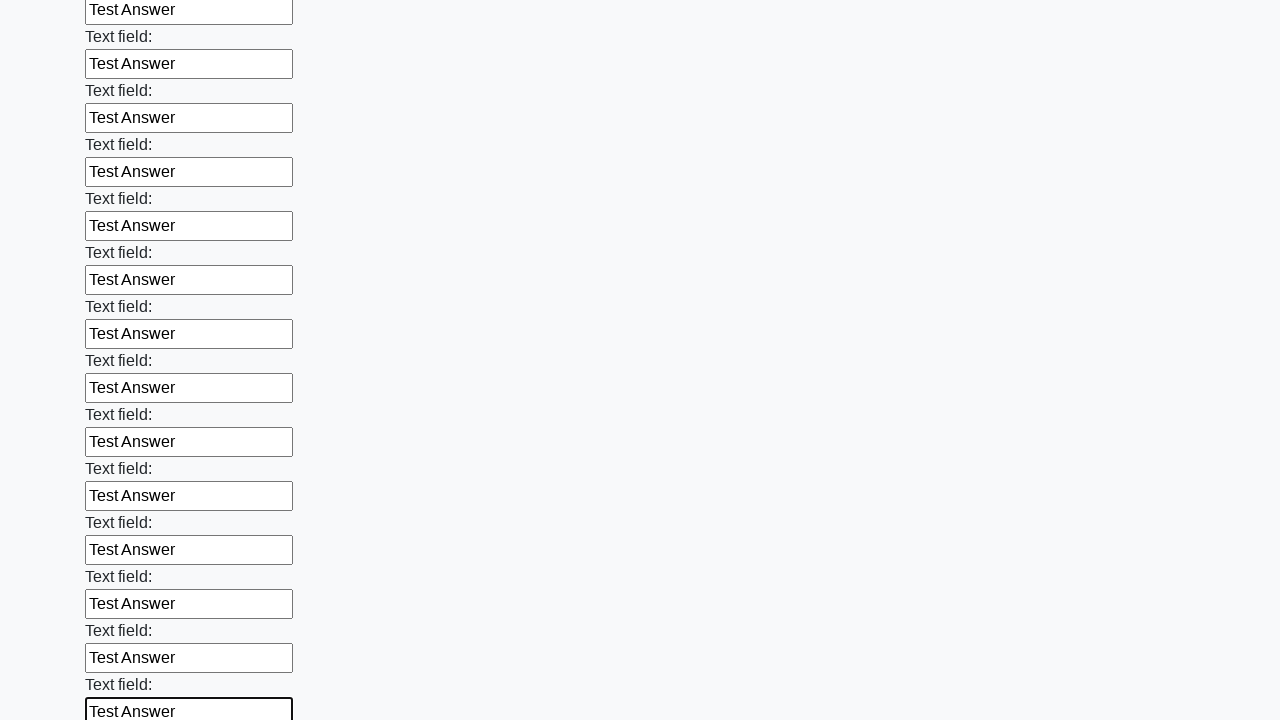

Filled an input field with 'Test Answer' on input >> nth=45
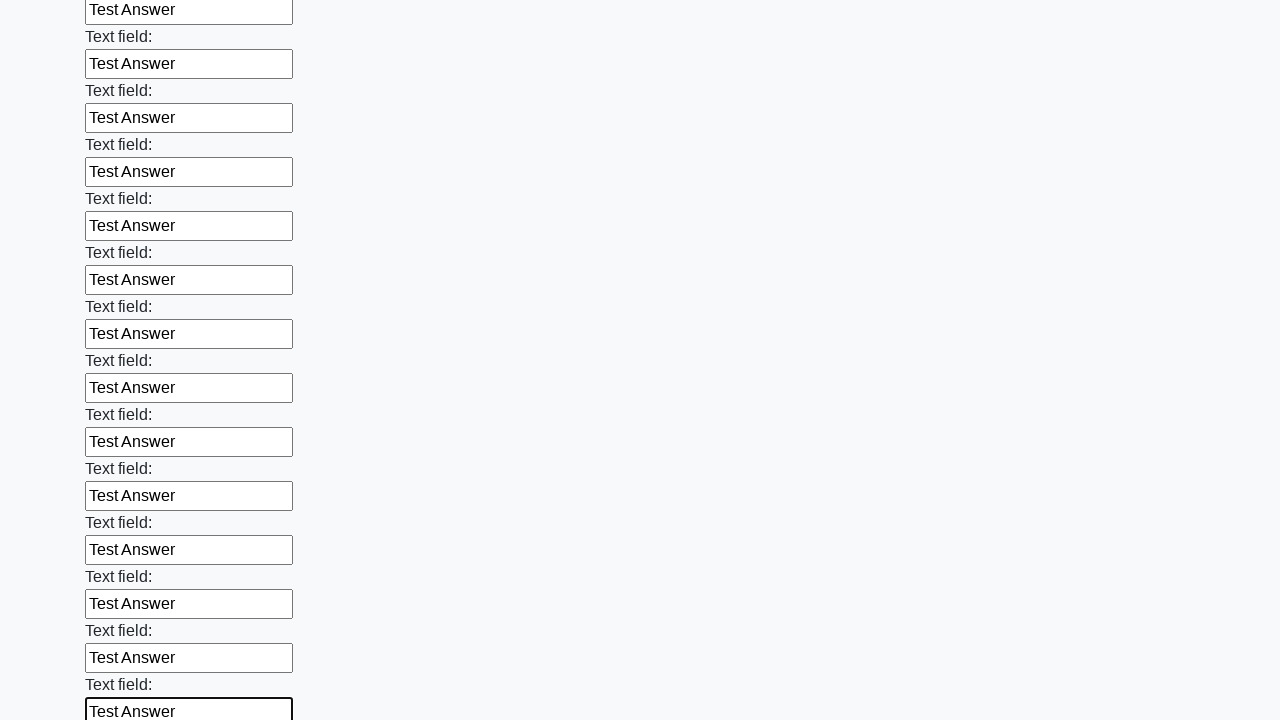

Filled an input field with 'Test Answer' on input >> nth=46
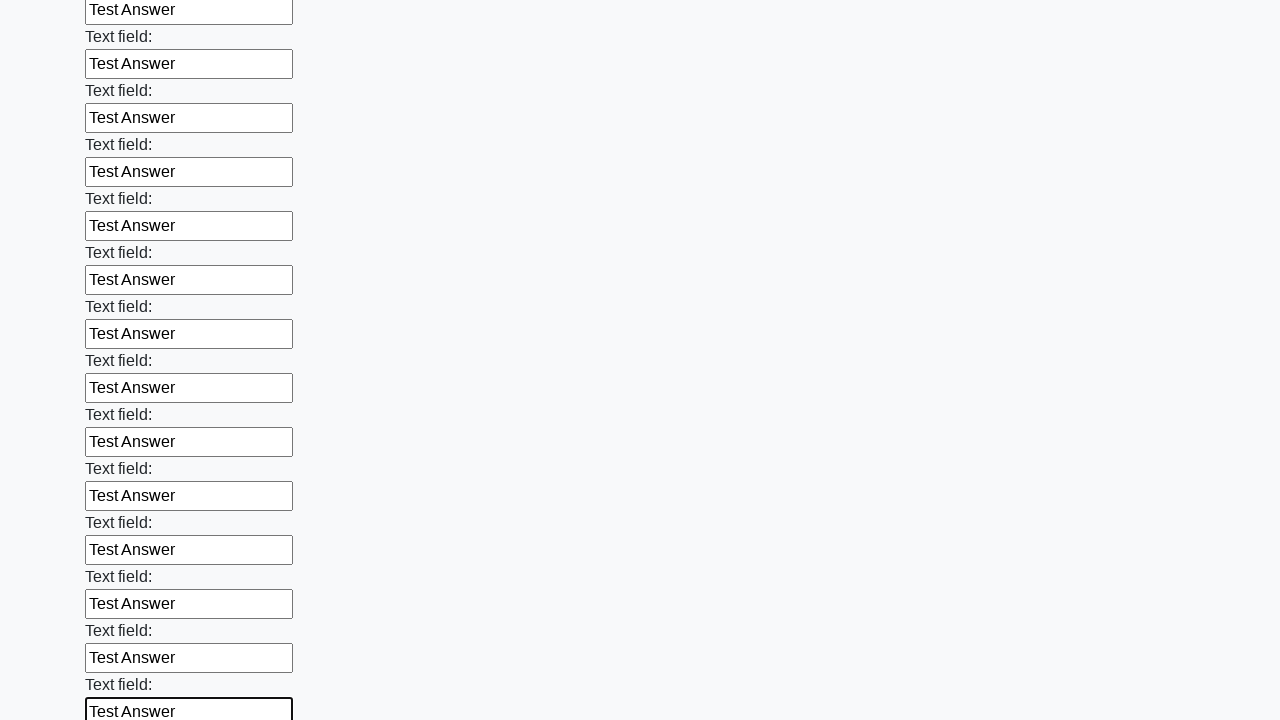

Filled an input field with 'Test Answer' on input >> nth=47
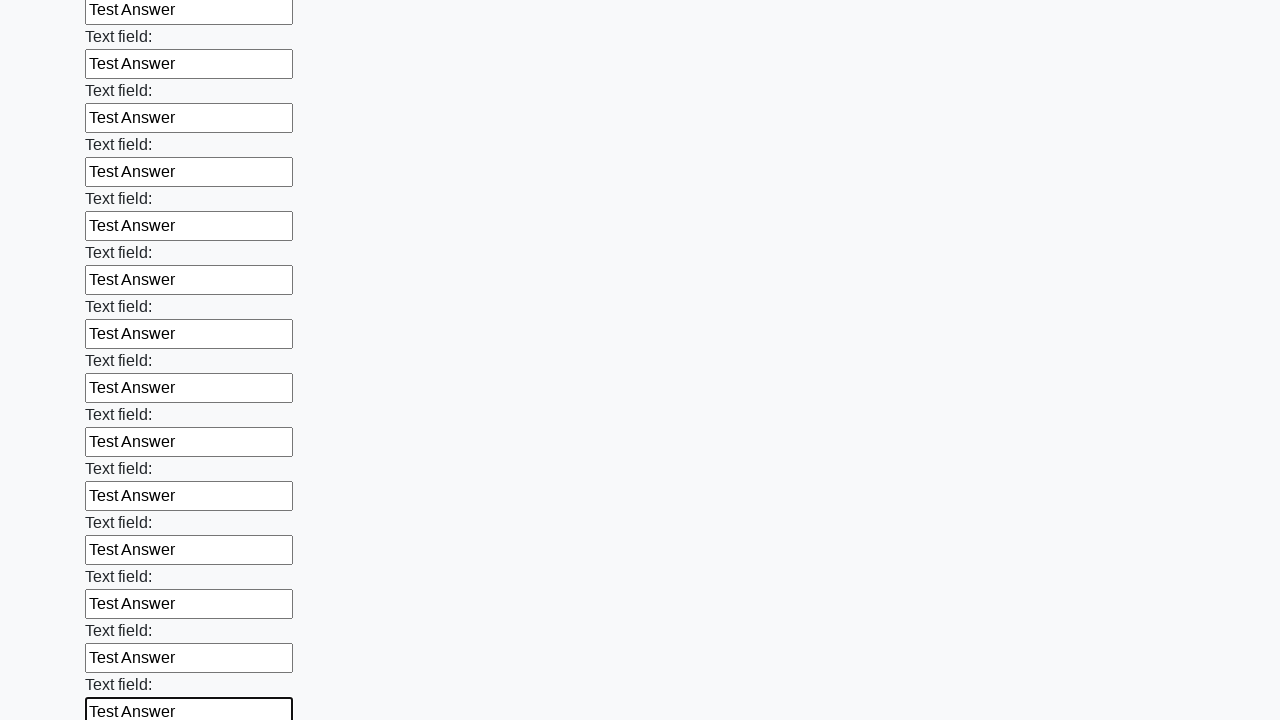

Filled an input field with 'Test Answer' on input >> nth=48
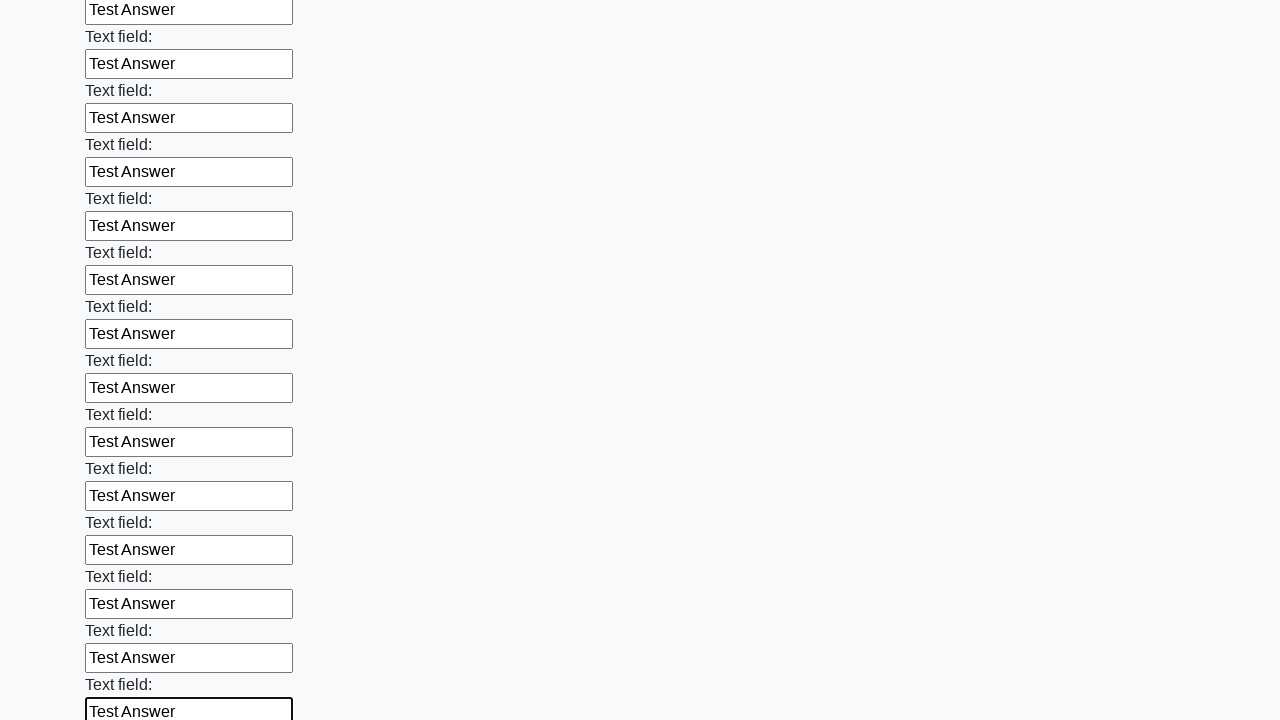

Filled an input field with 'Test Answer' on input >> nth=49
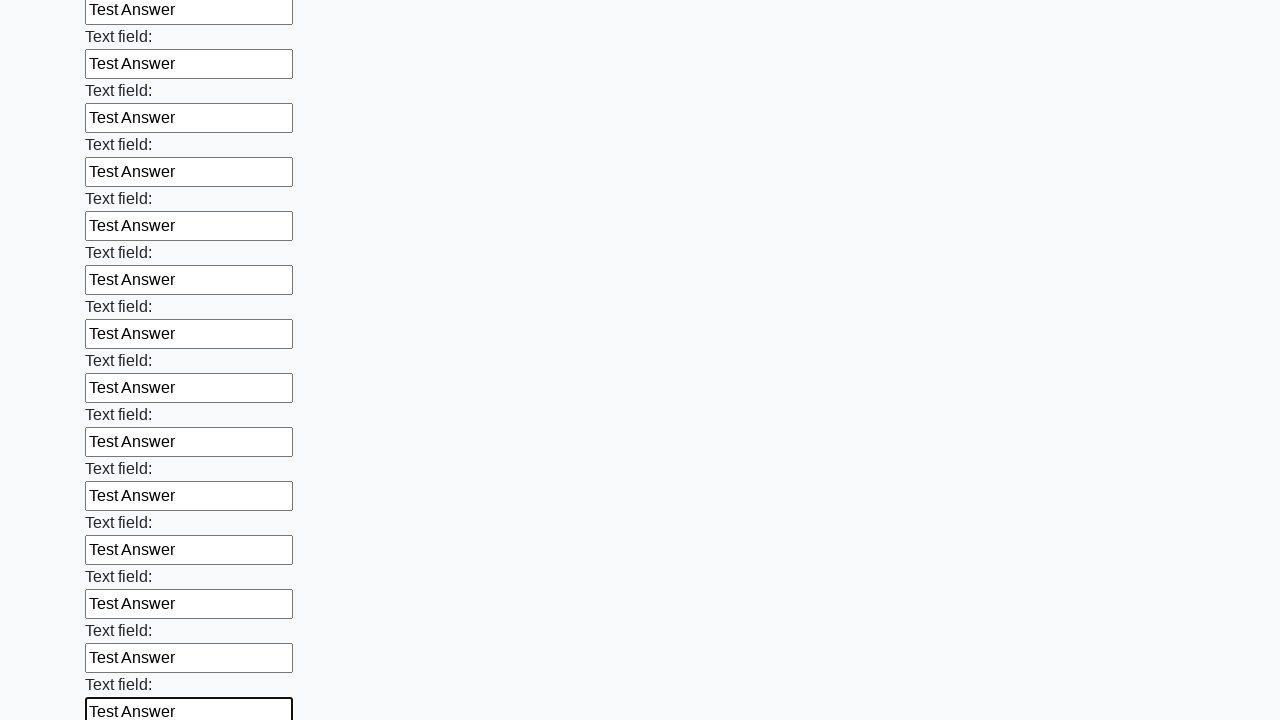

Filled an input field with 'Test Answer' on input >> nth=50
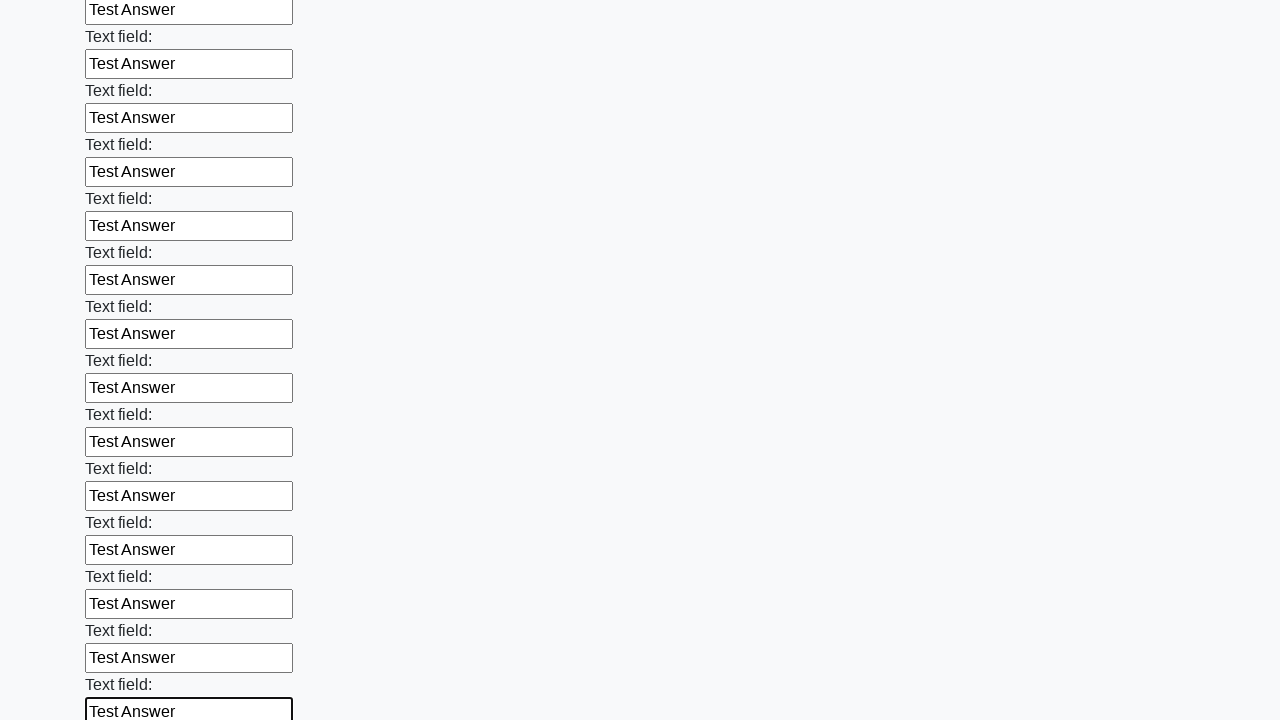

Filled an input field with 'Test Answer' on input >> nth=51
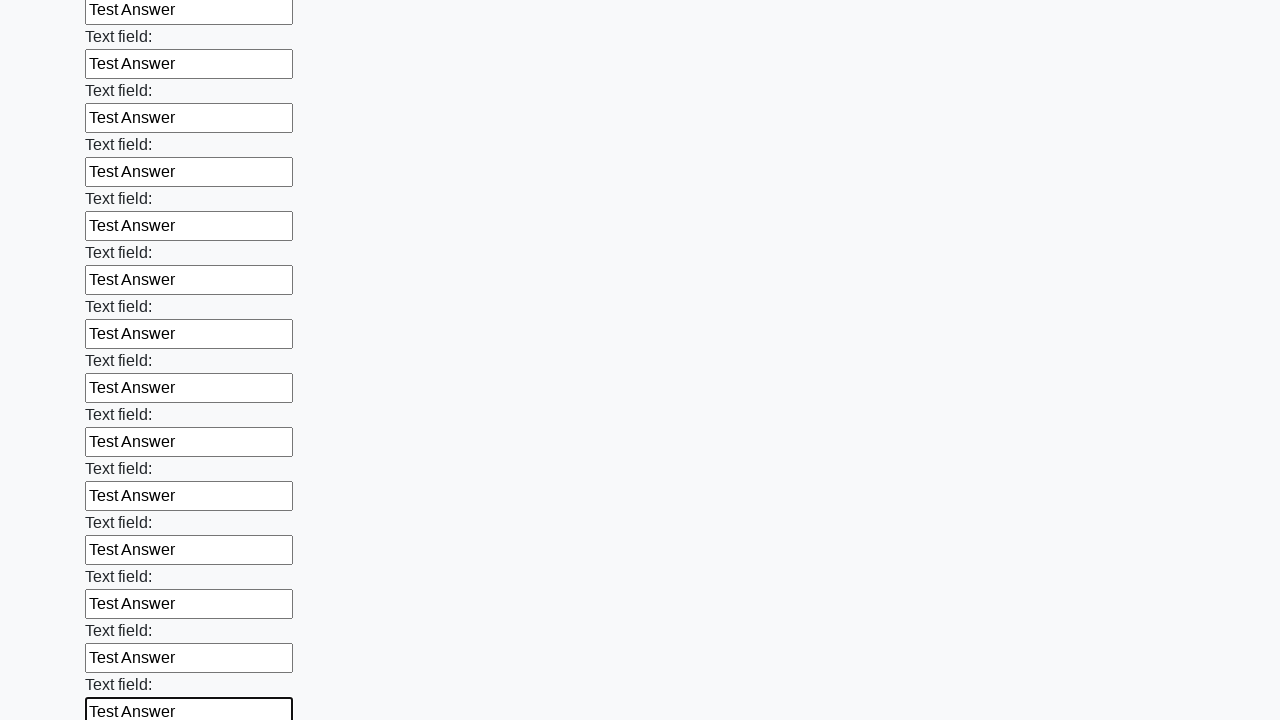

Filled an input field with 'Test Answer' on input >> nth=52
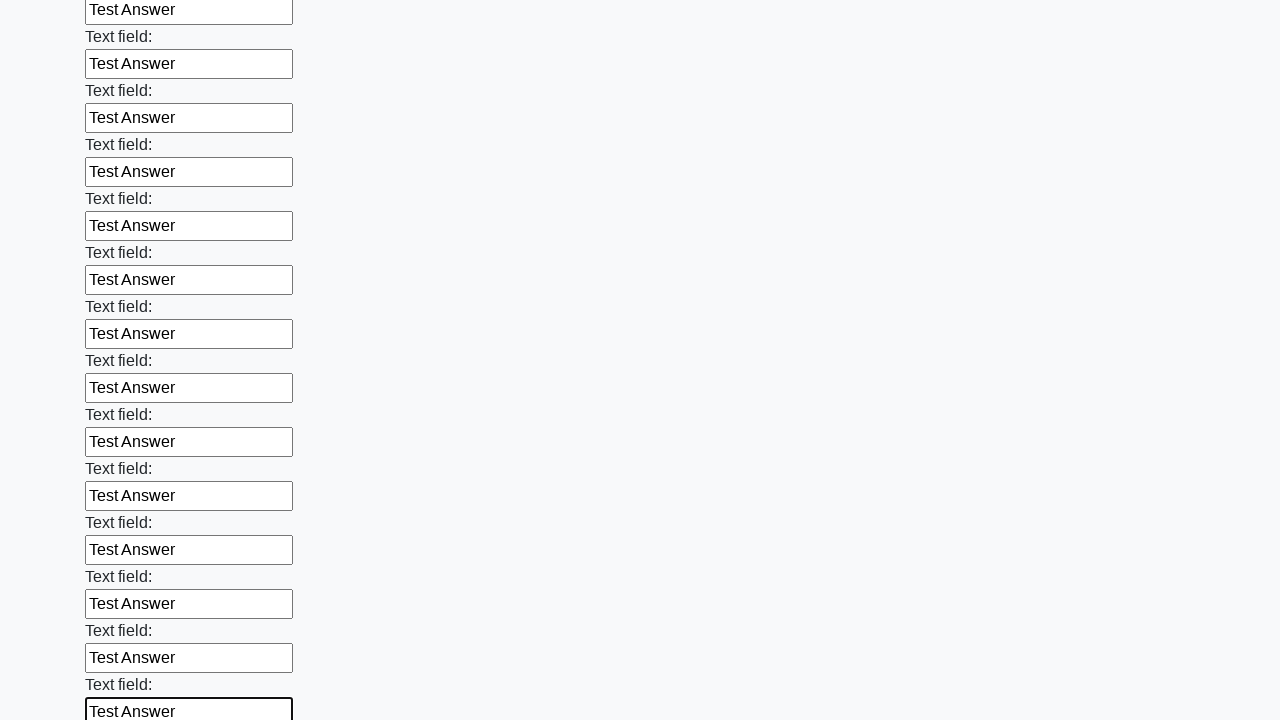

Filled an input field with 'Test Answer' on input >> nth=53
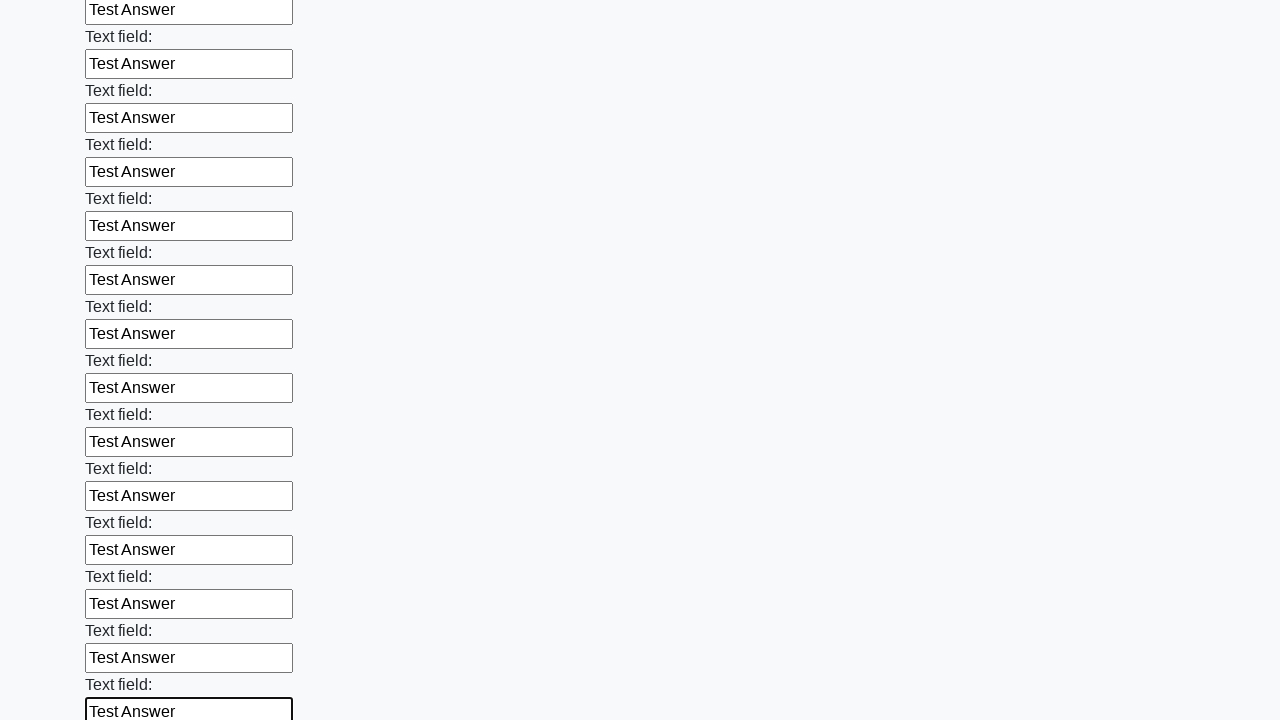

Filled an input field with 'Test Answer' on input >> nth=54
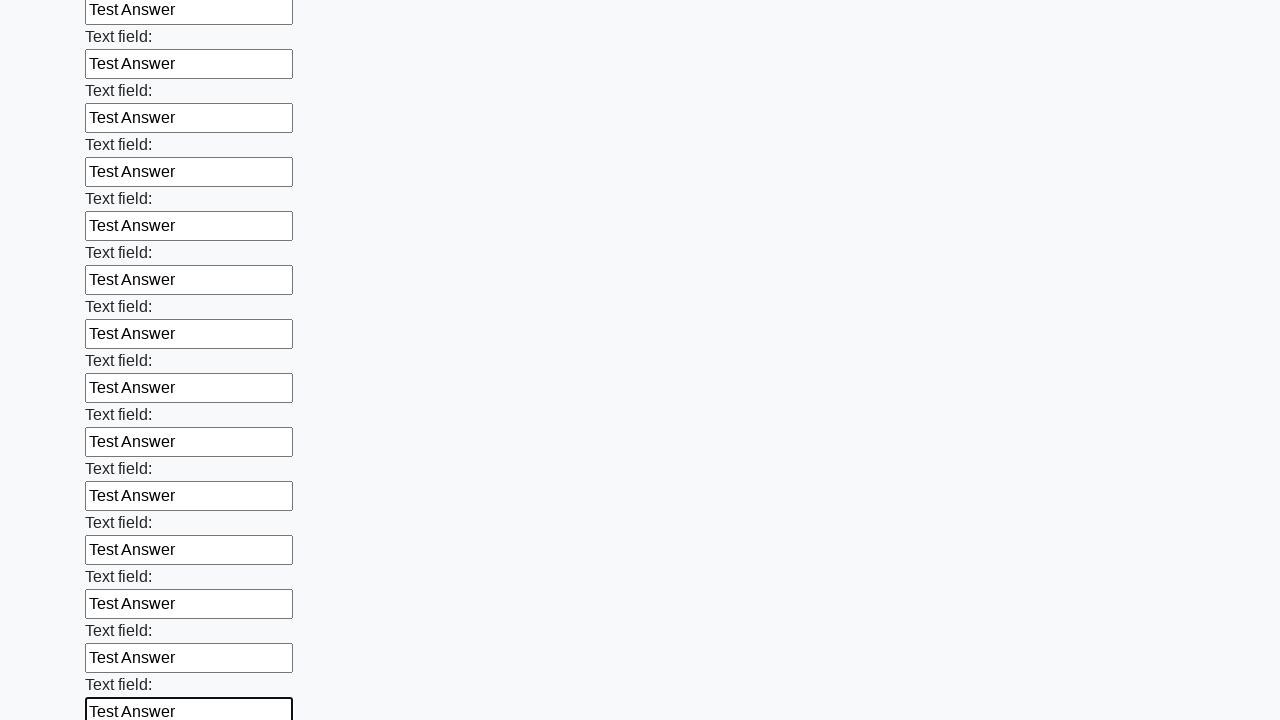

Filled an input field with 'Test Answer' on input >> nth=55
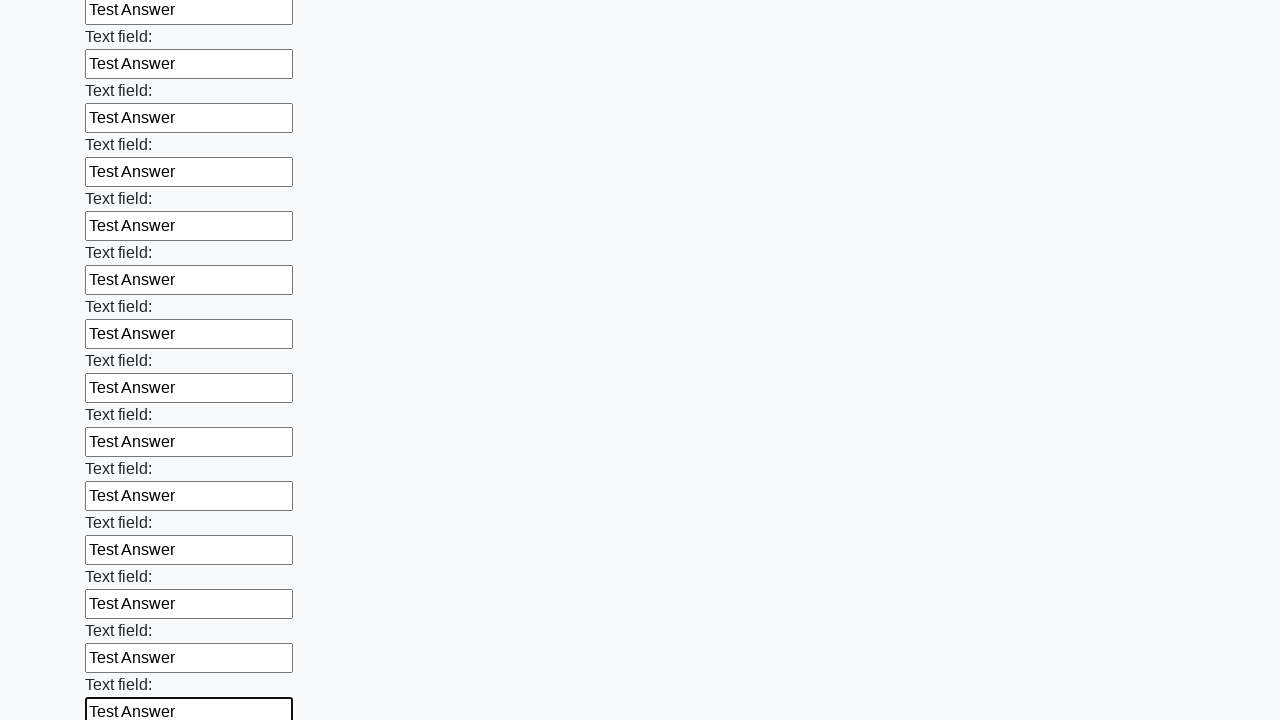

Filled an input field with 'Test Answer' on input >> nth=56
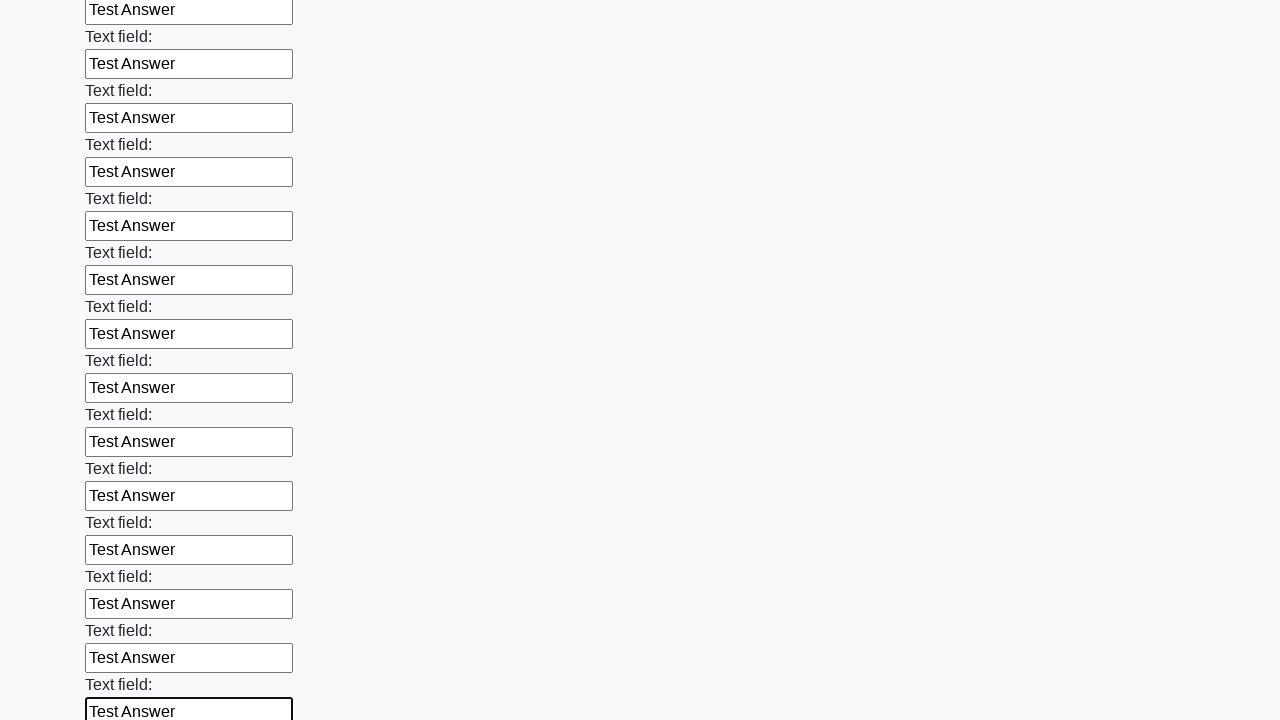

Filled an input field with 'Test Answer' on input >> nth=57
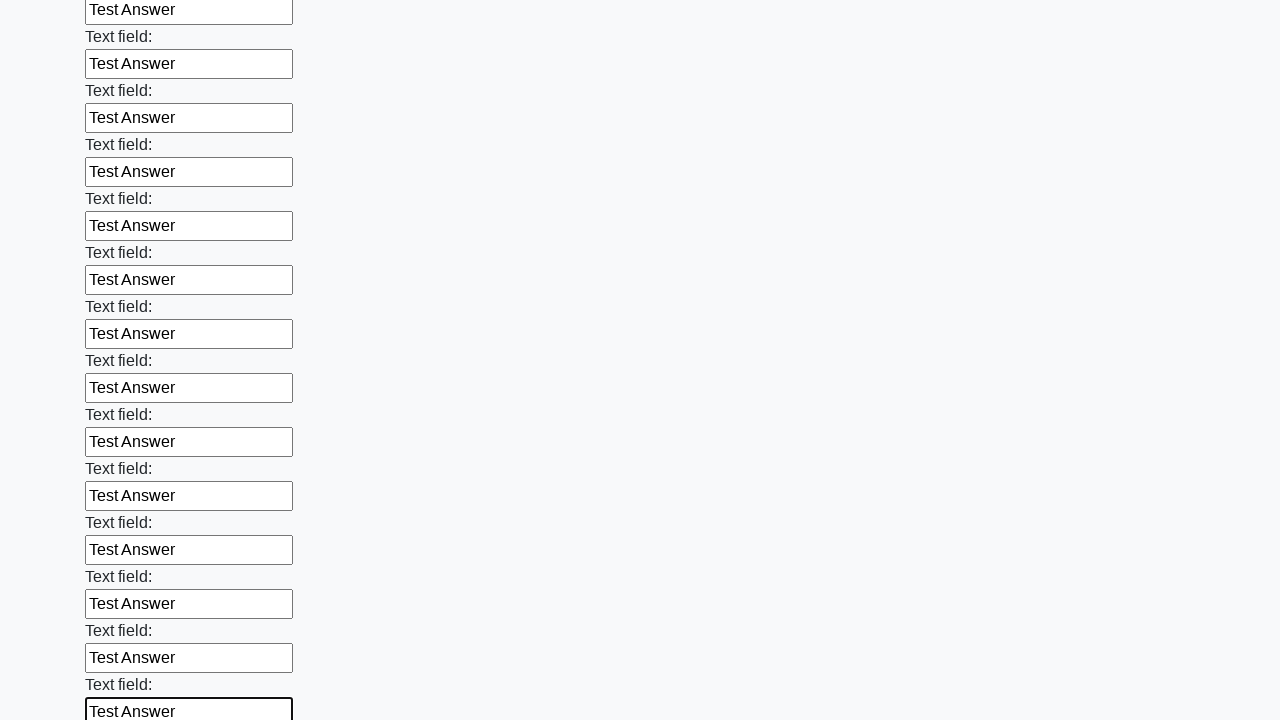

Filled an input field with 'Test Answer' on input >> nth=58
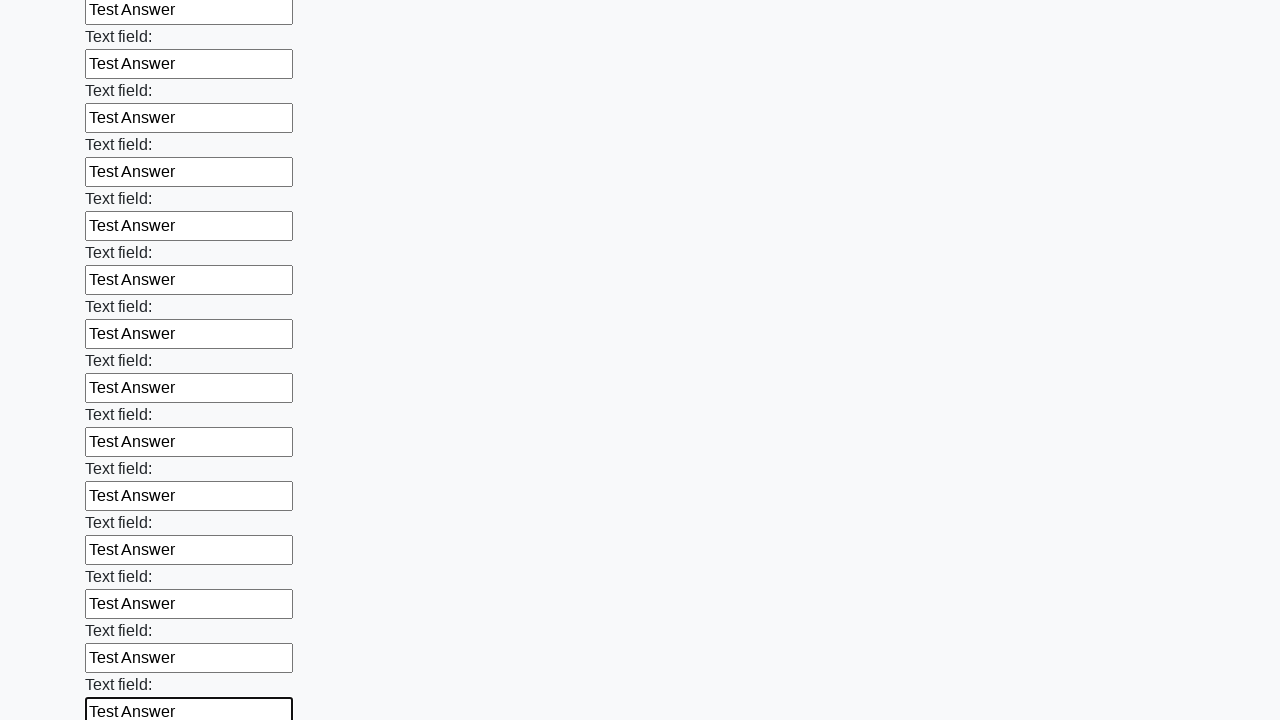

Filled an input field with 'Test Answer' on input >> nth=59
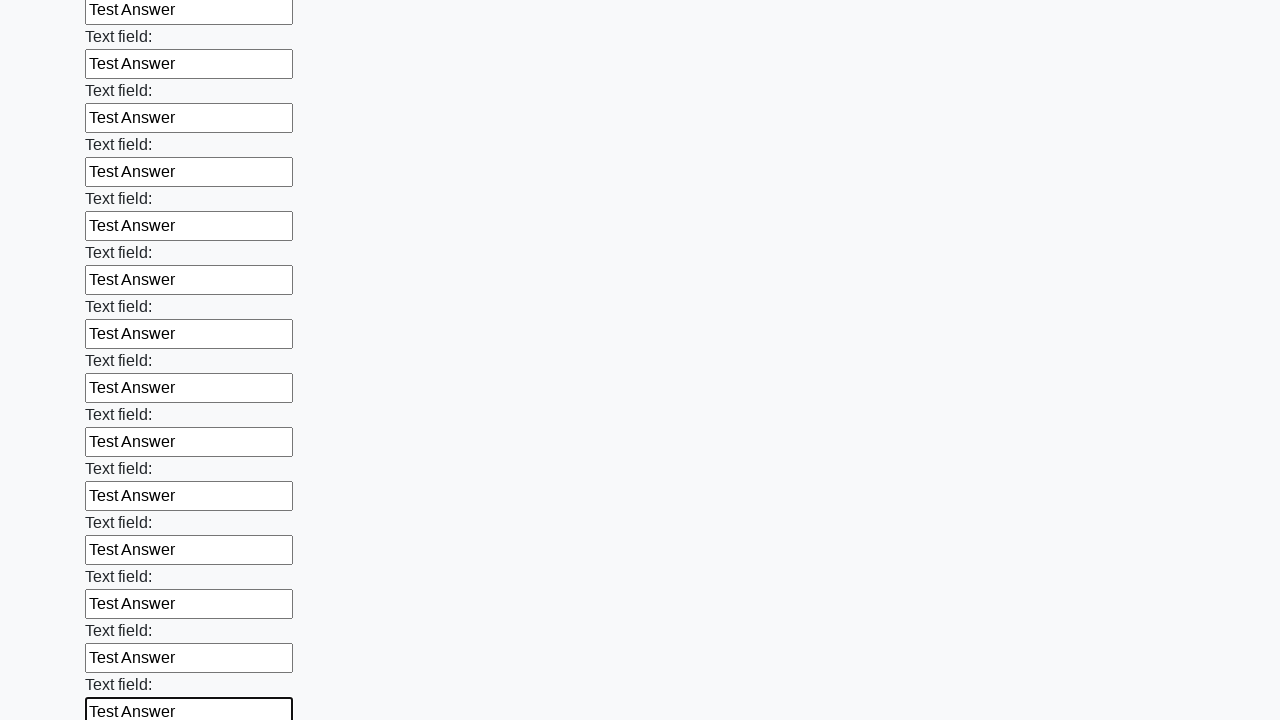

Filled an input field with 'Test Answer' on input >> nth=60
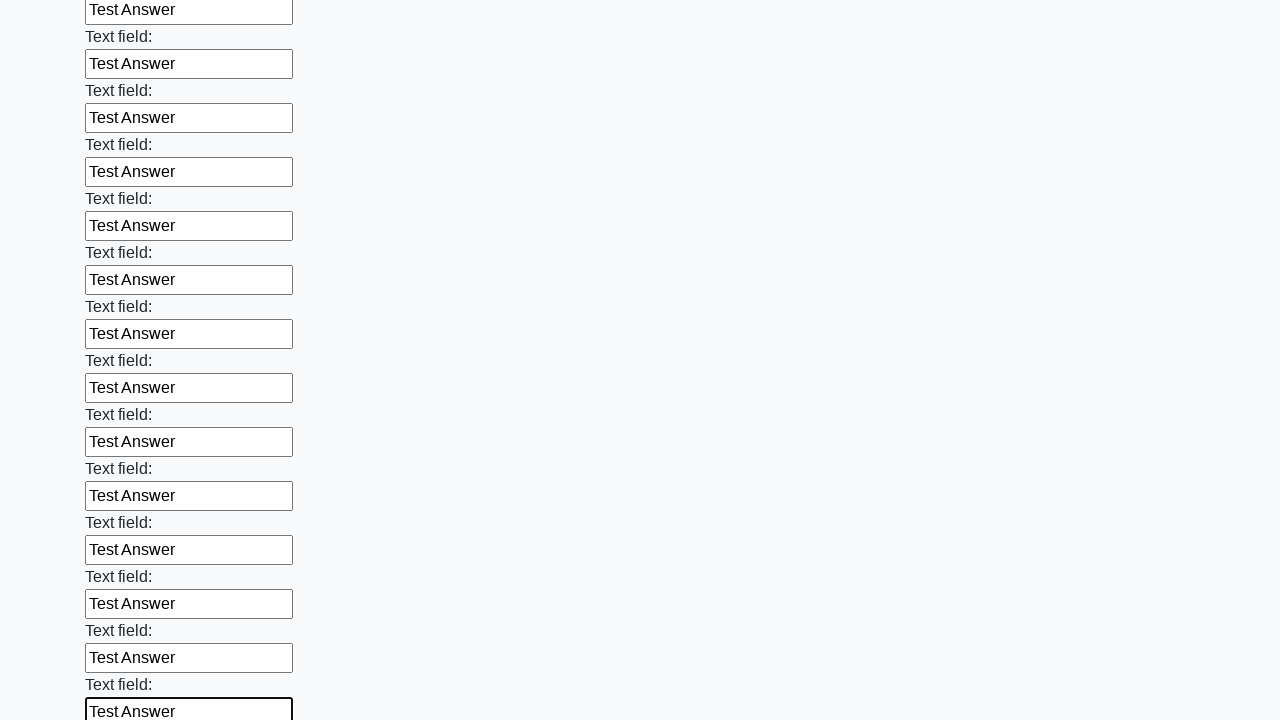

Filled an input field with 'Test Answer' on input >> nth=61
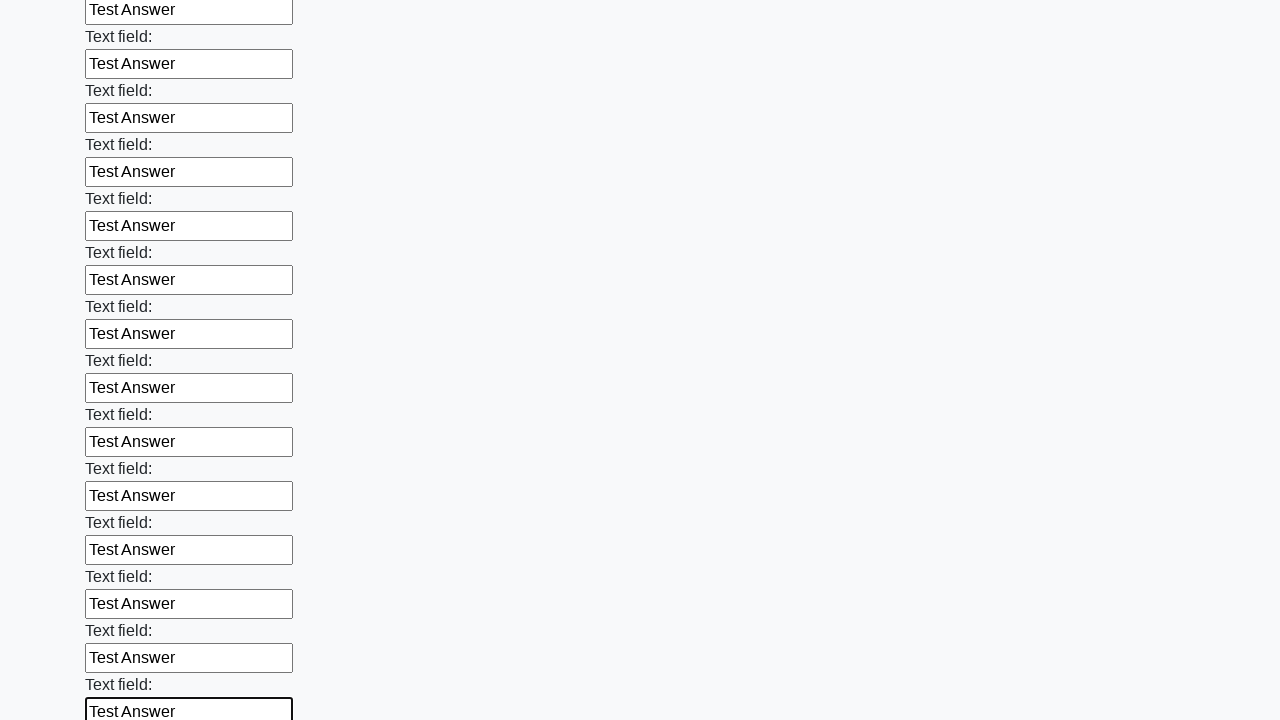

Filled an input field with 'Test Answer' on input >> nth=62
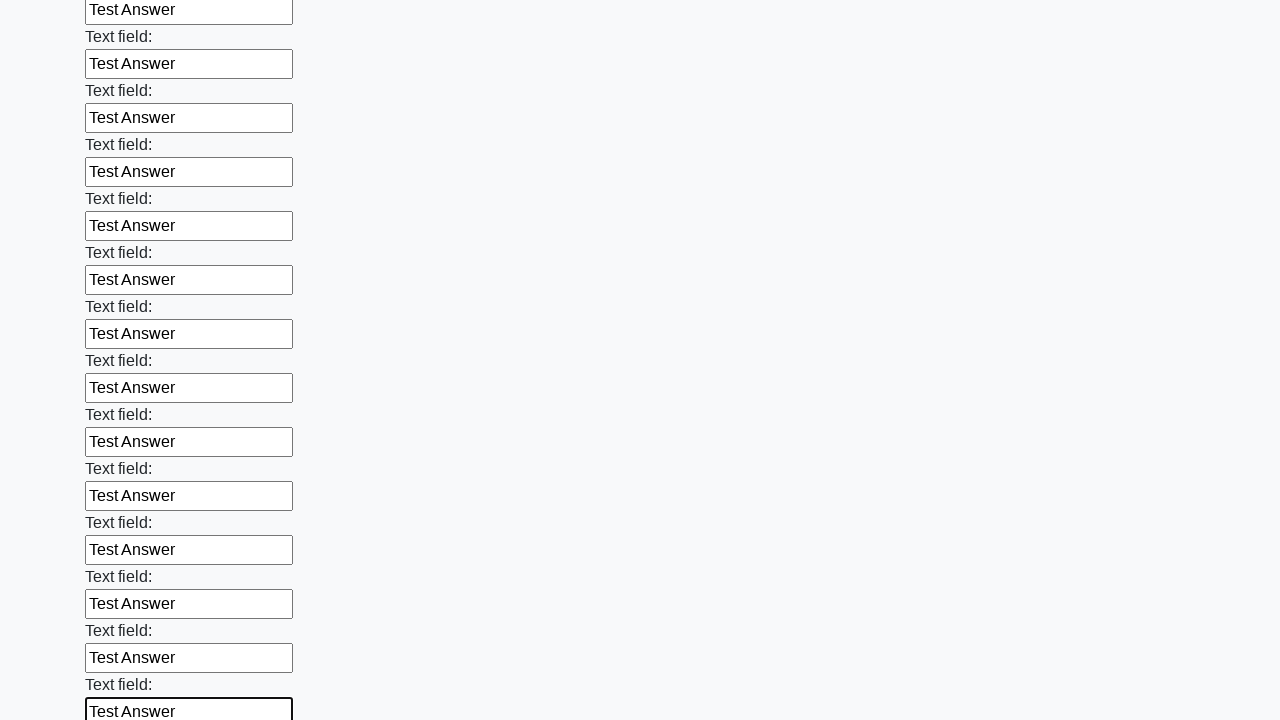

Filled an input field with 'Test Answer' on input >> nth=63
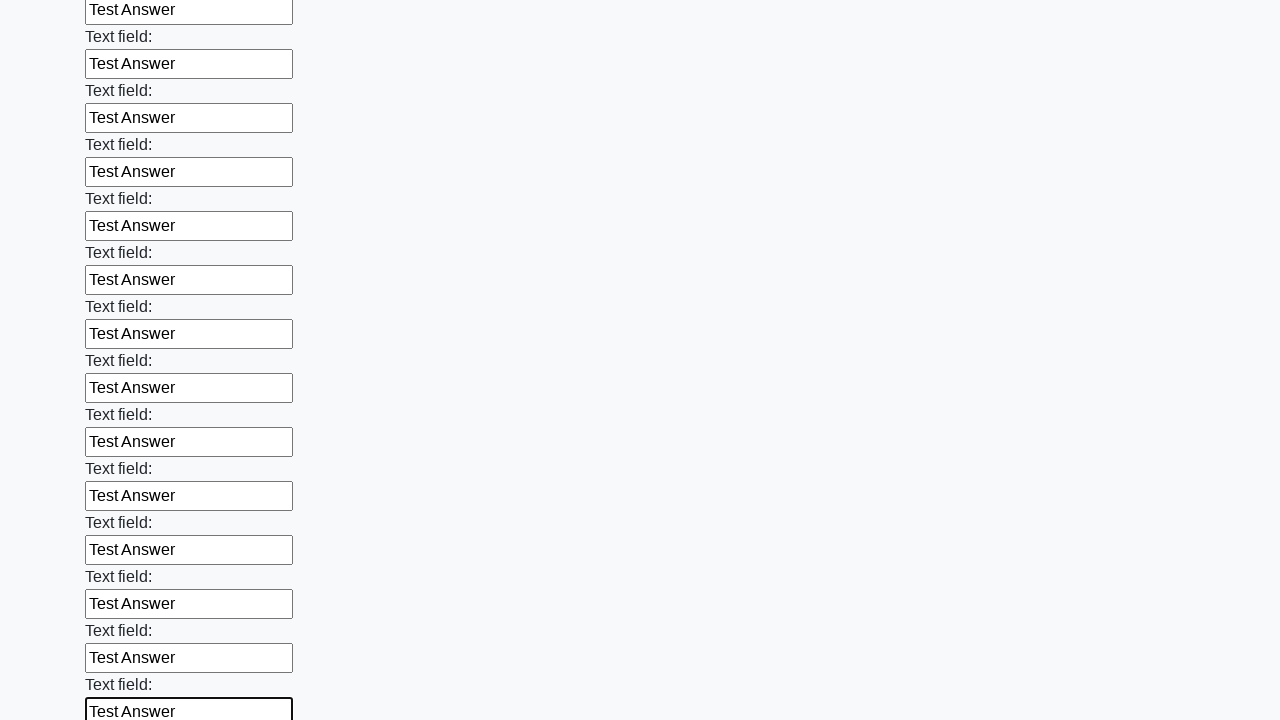

Filled an input field with 'Test Answer' on input >> nth=64
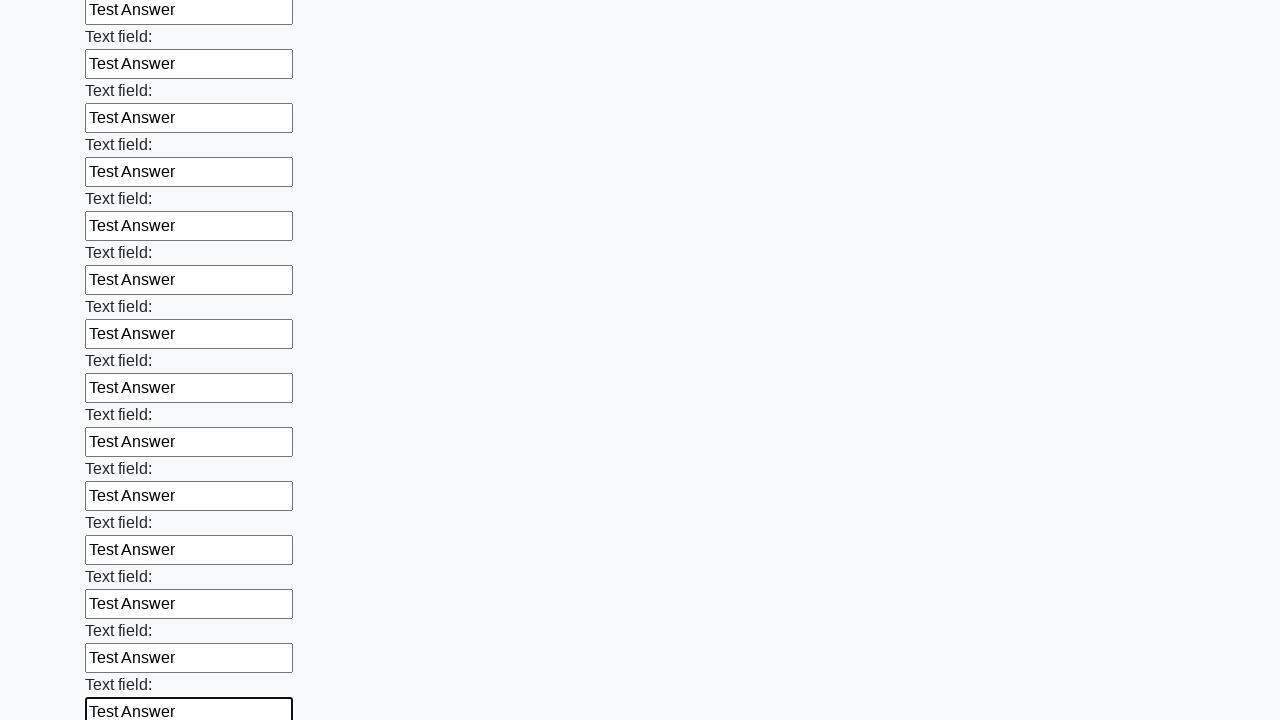

Filled an input field with 'Test Answer' on input >> nth=65
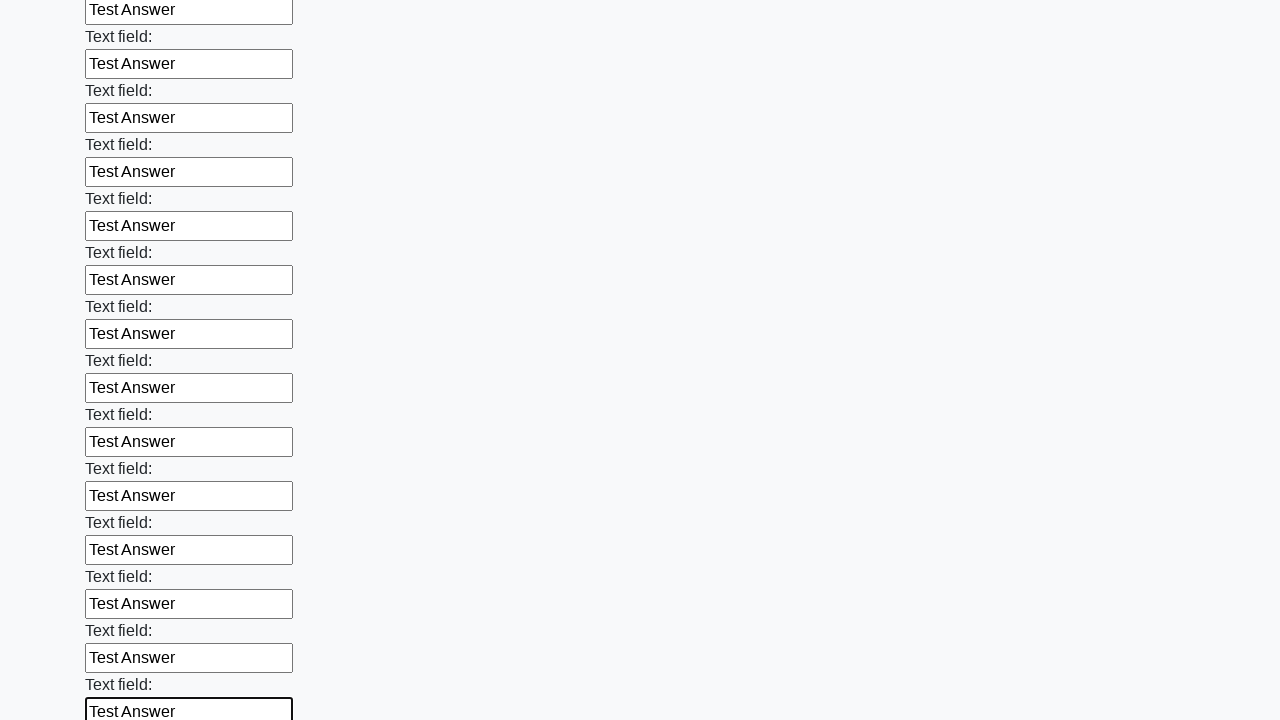

Filled an input field with 'Test Answer' on input >> nth=66
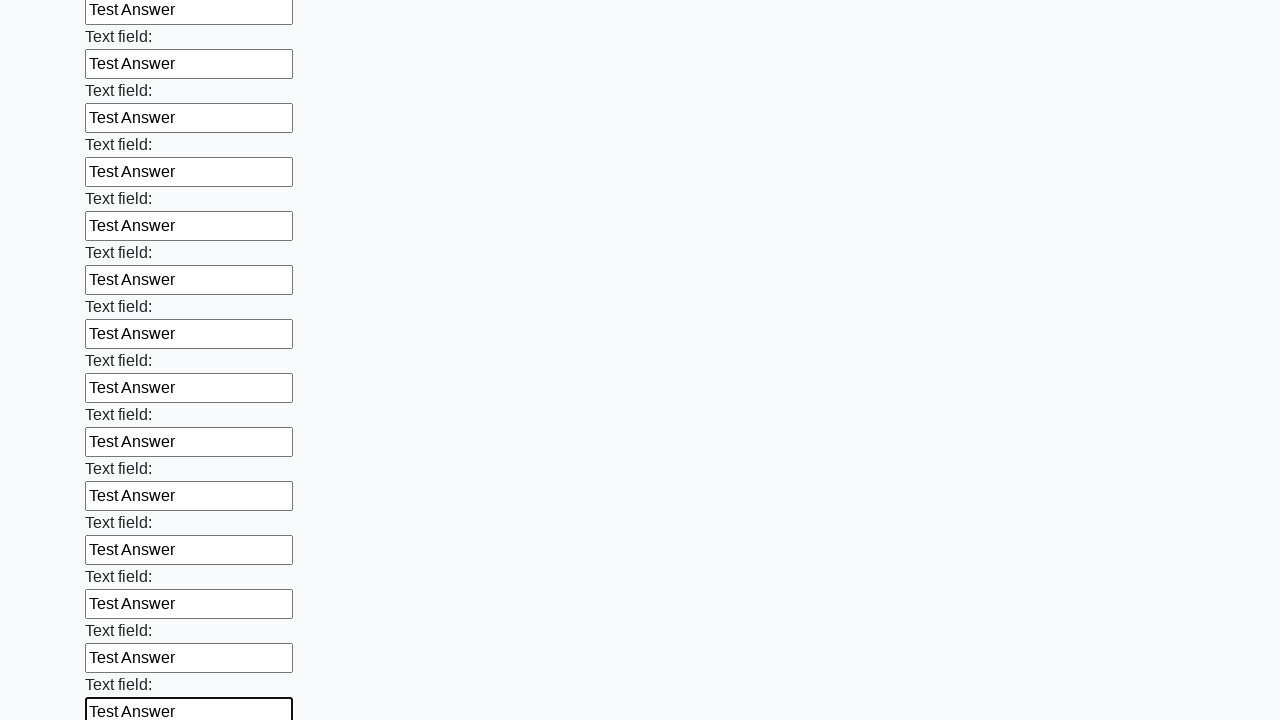

Filled an input field with 'Test Answer' on input >> nth=67
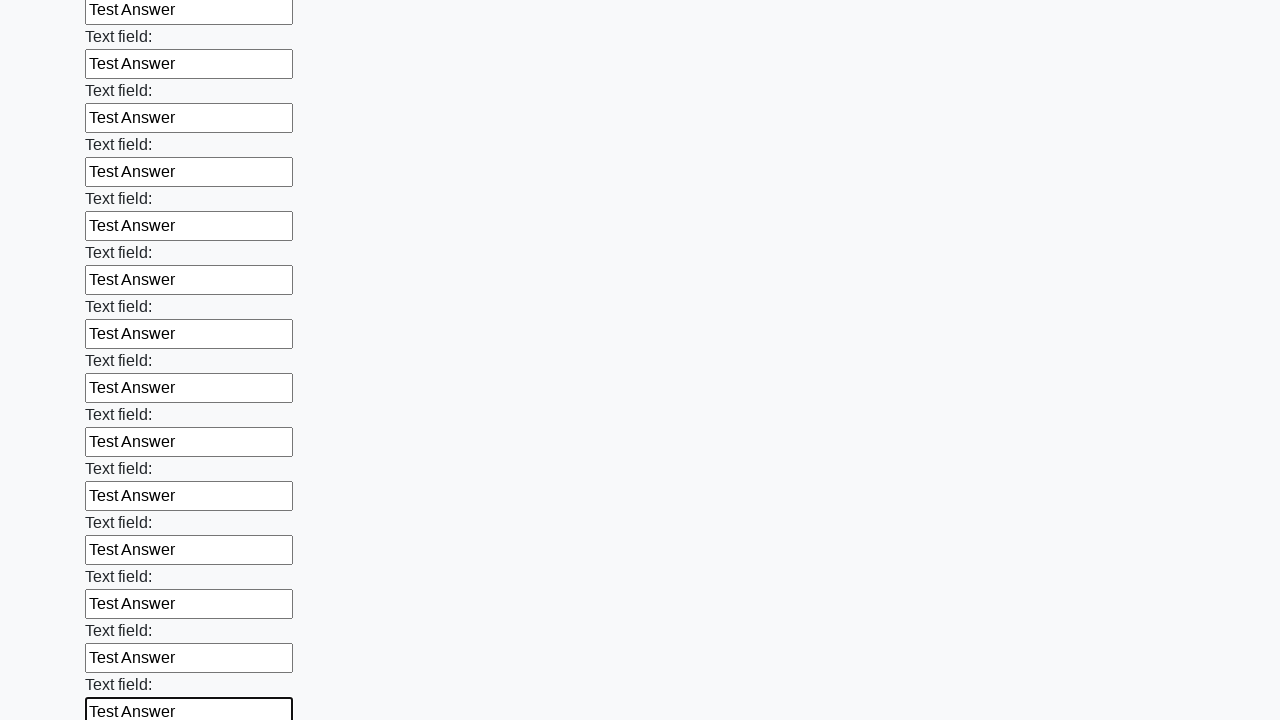

Filled an input field with 'Test Answer' on input >> nth=68
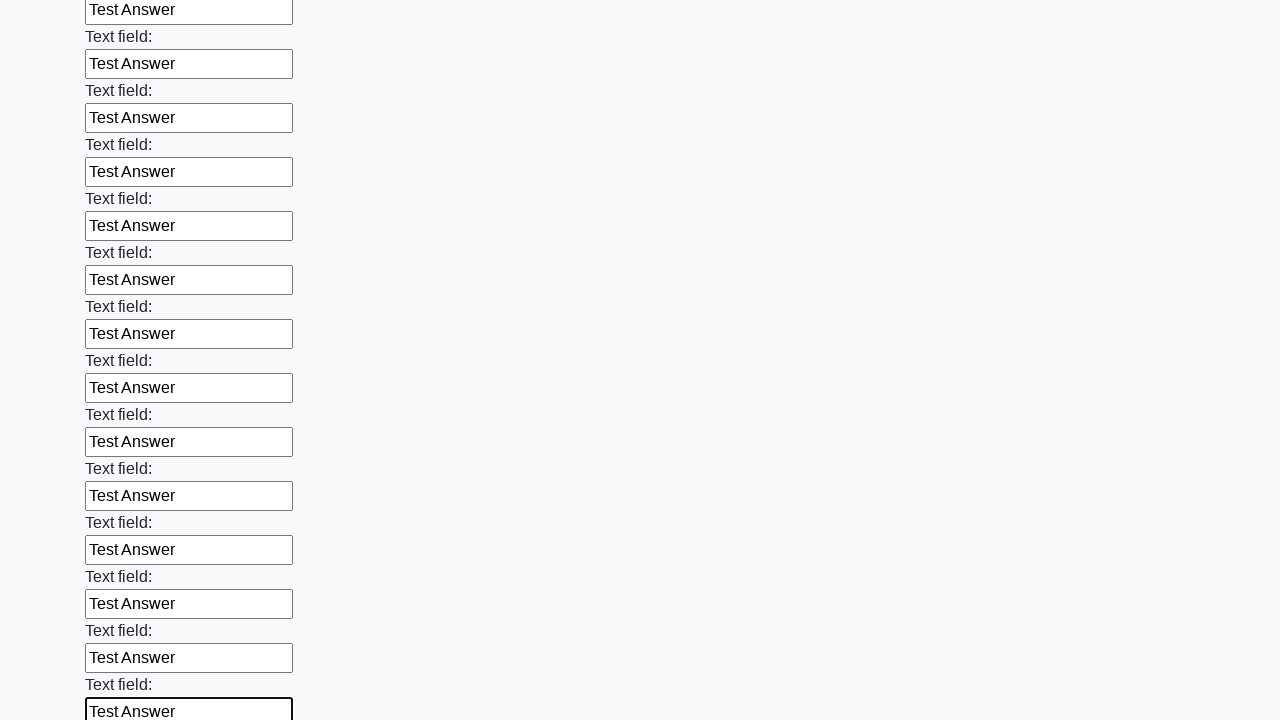

Filled an input field with 'Test Answer' on input >> nth=69
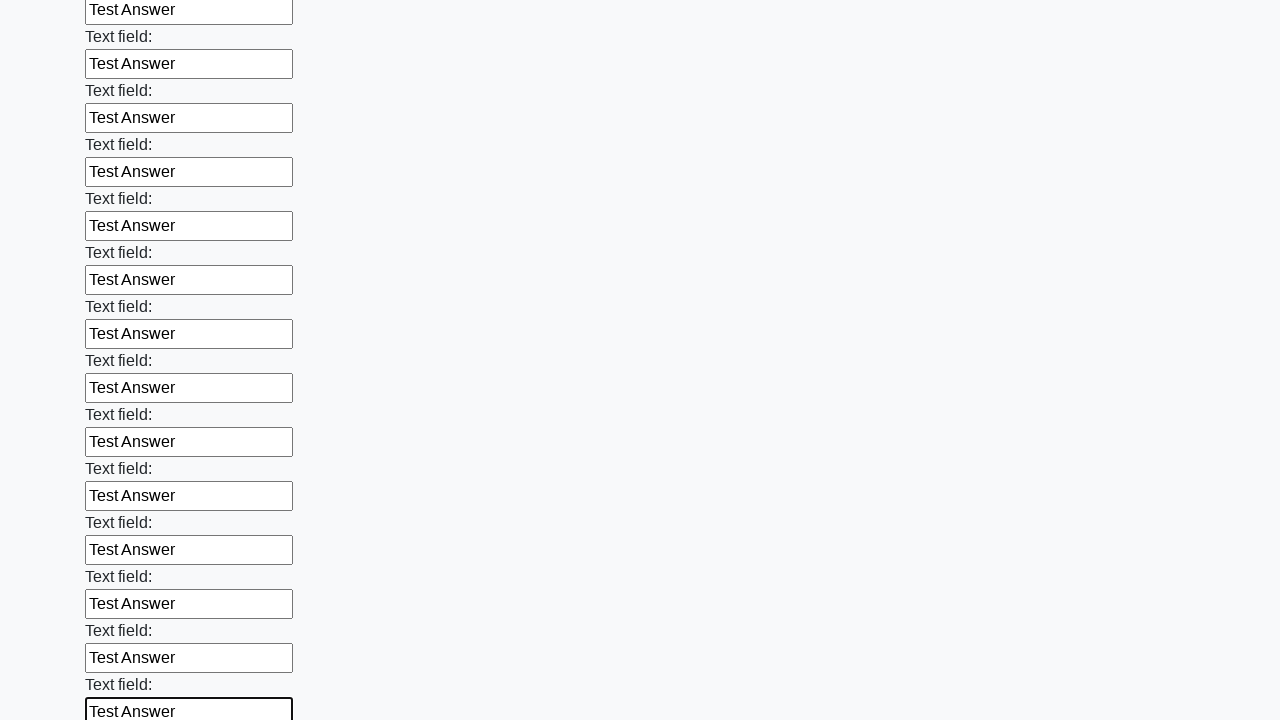

Filled an input field with 'Test Answer' on input >> nth=70
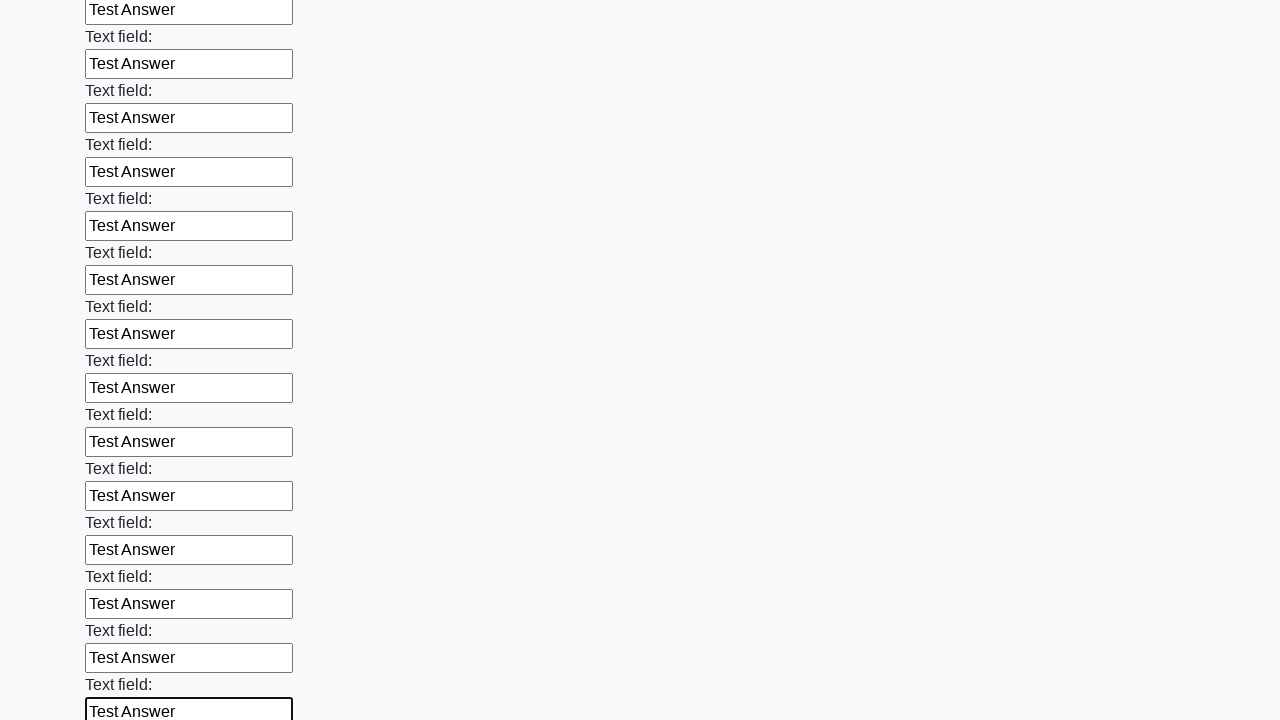

Filled an input field with 'Test Answer' on input >> nth=71
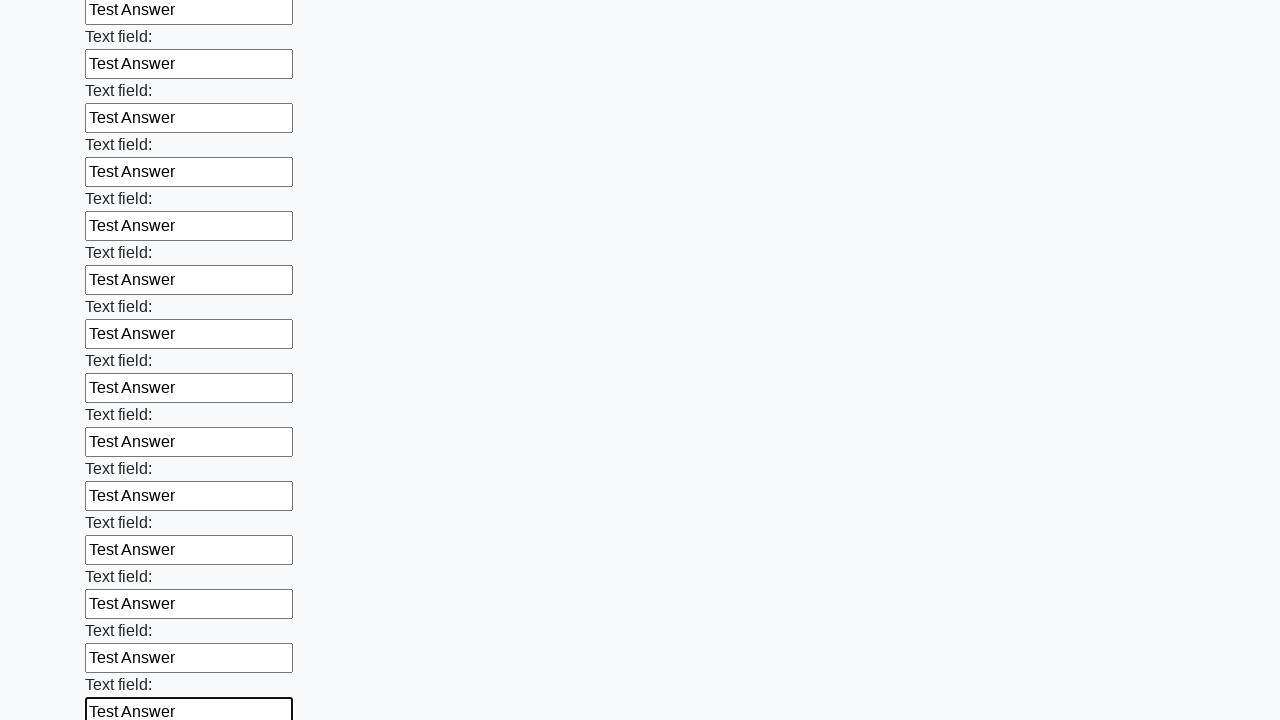

Filled an input field with 'Test Answer' on input >> nth=72
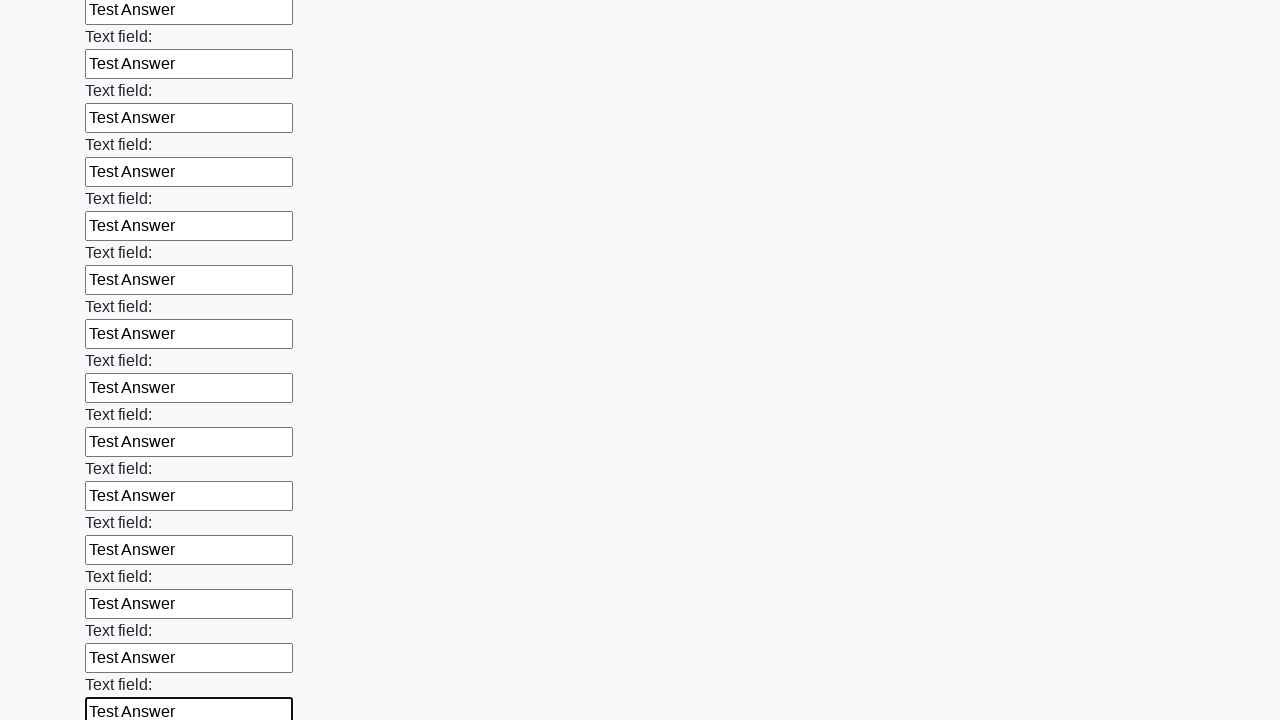

Filled an input field with 'Test Answer' on input >> nth=73
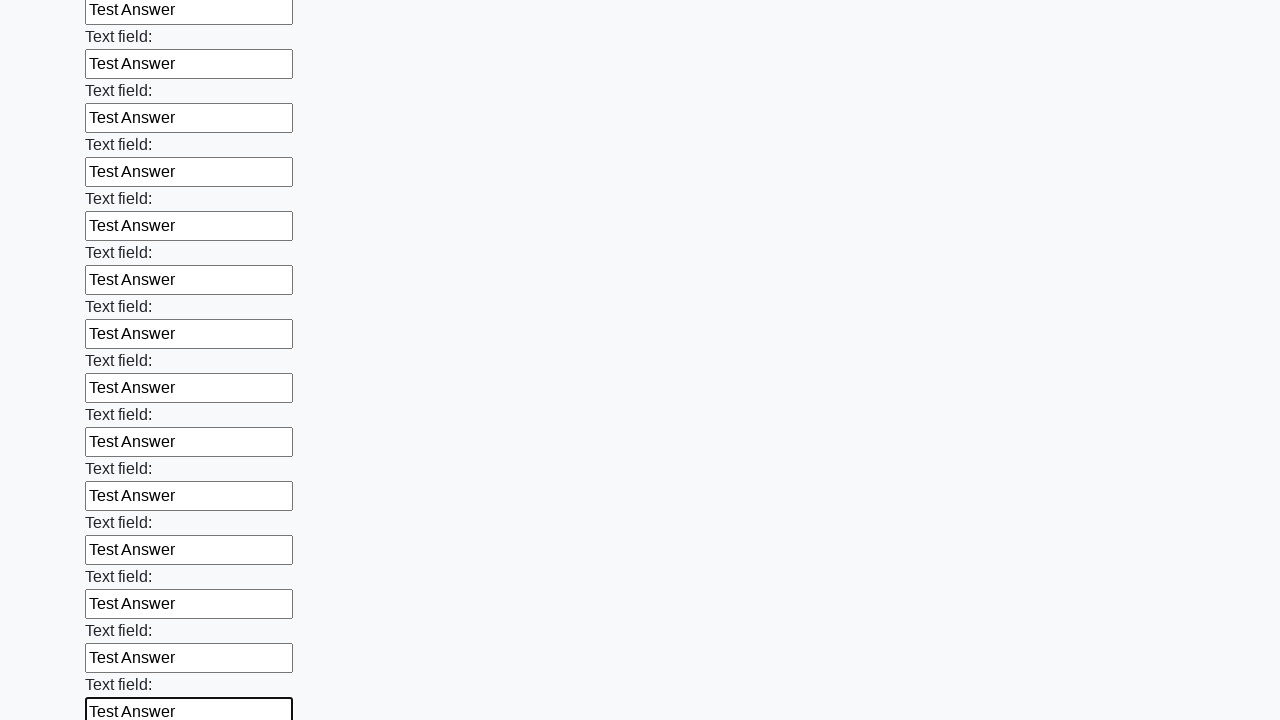

Filled an input field with 'Test Answer' on input >> nth=74
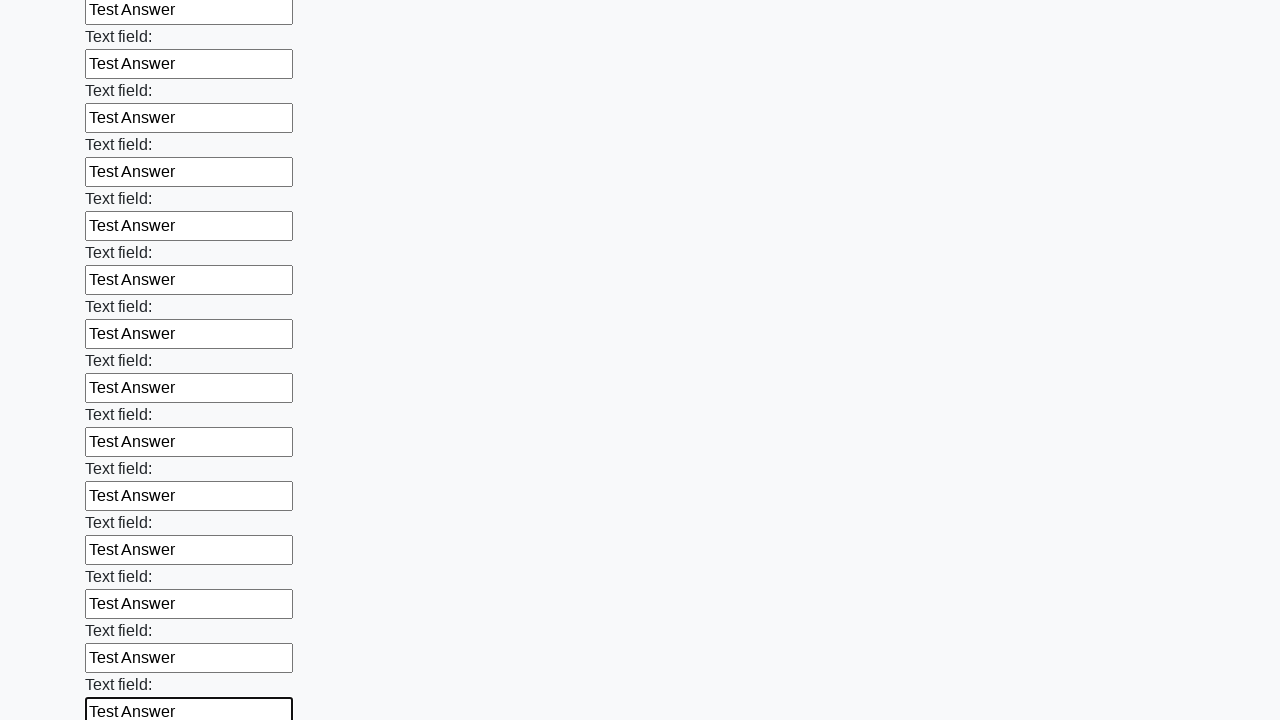

Filled an input field with 'Test Answer' on input >> nth=75
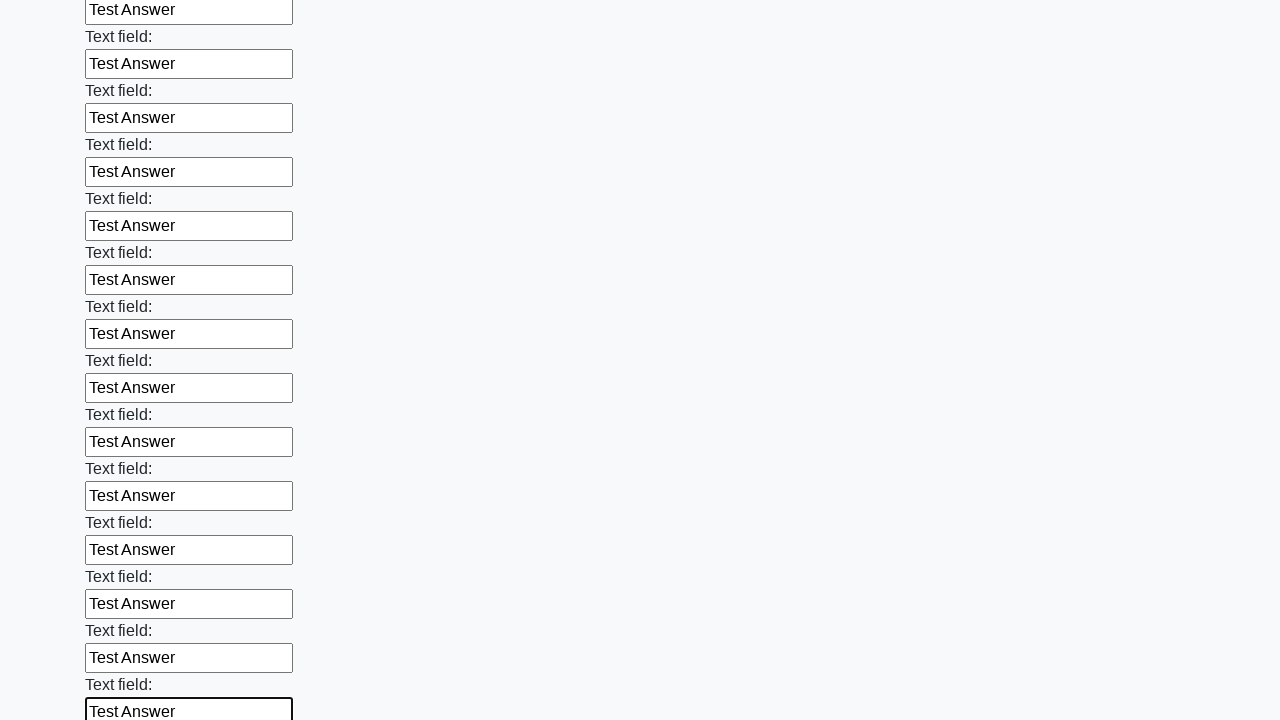

Filled an input field with 'Test Answer' on input >> nth=76
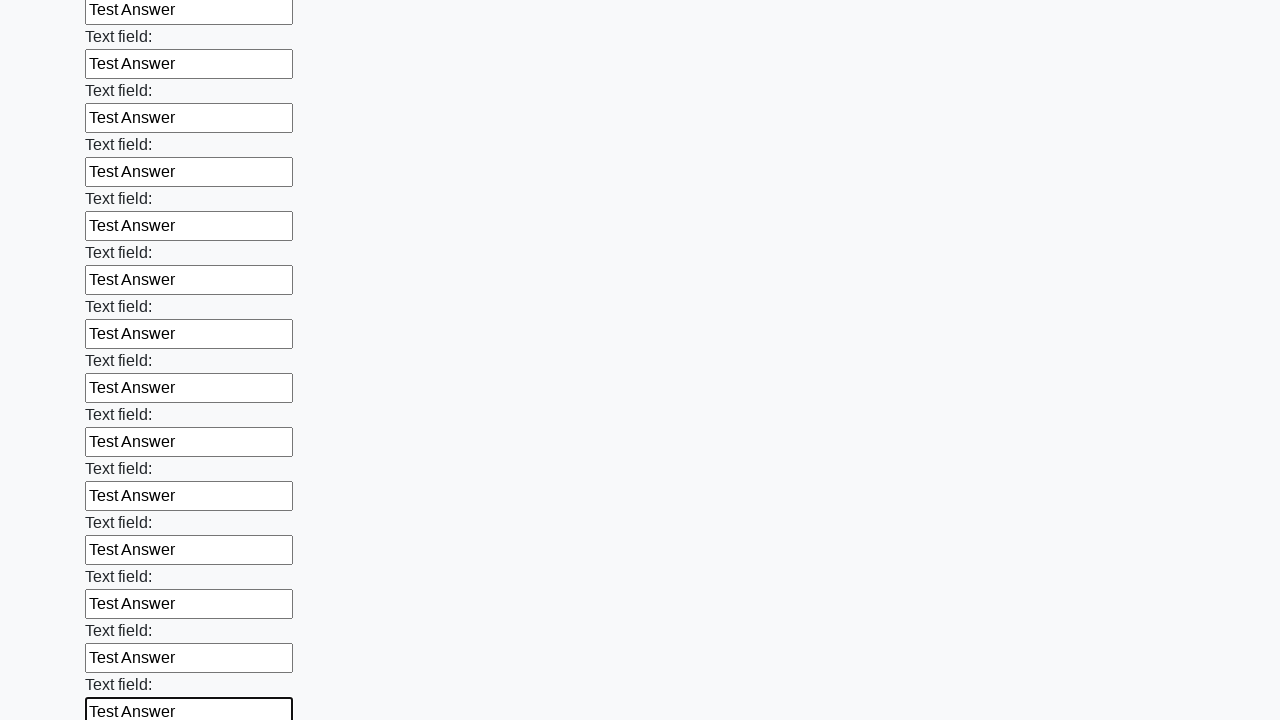

Filled an input field with 'Test Answer' on input >> nth=77
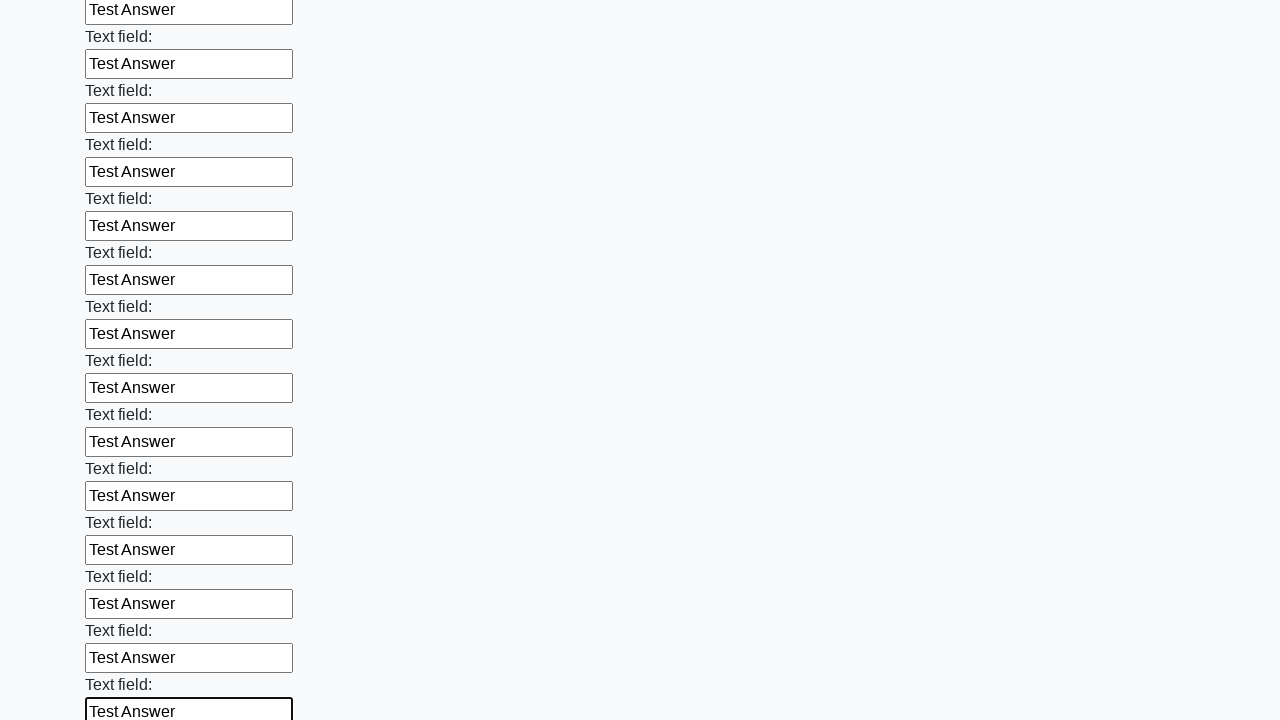

Filled an input field with 'Test Answer' on input >> nth=78
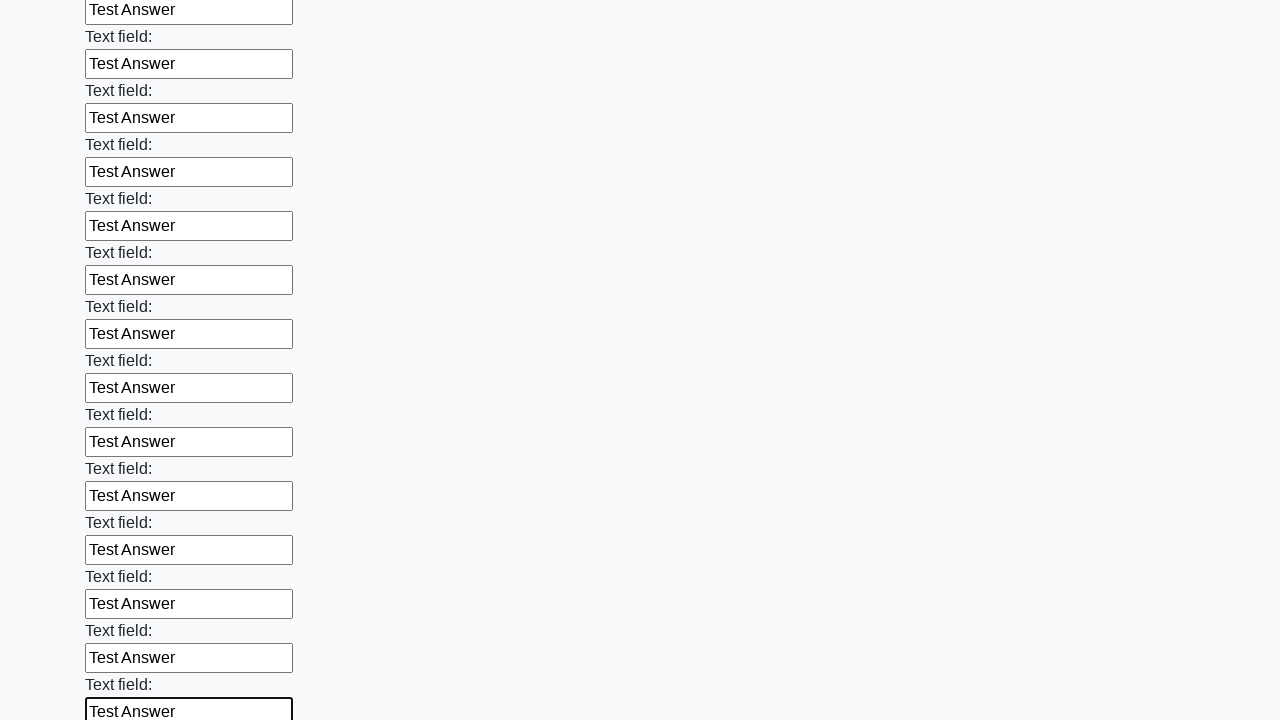

Filled an input field with 'Test Answer' on input >> nth=79
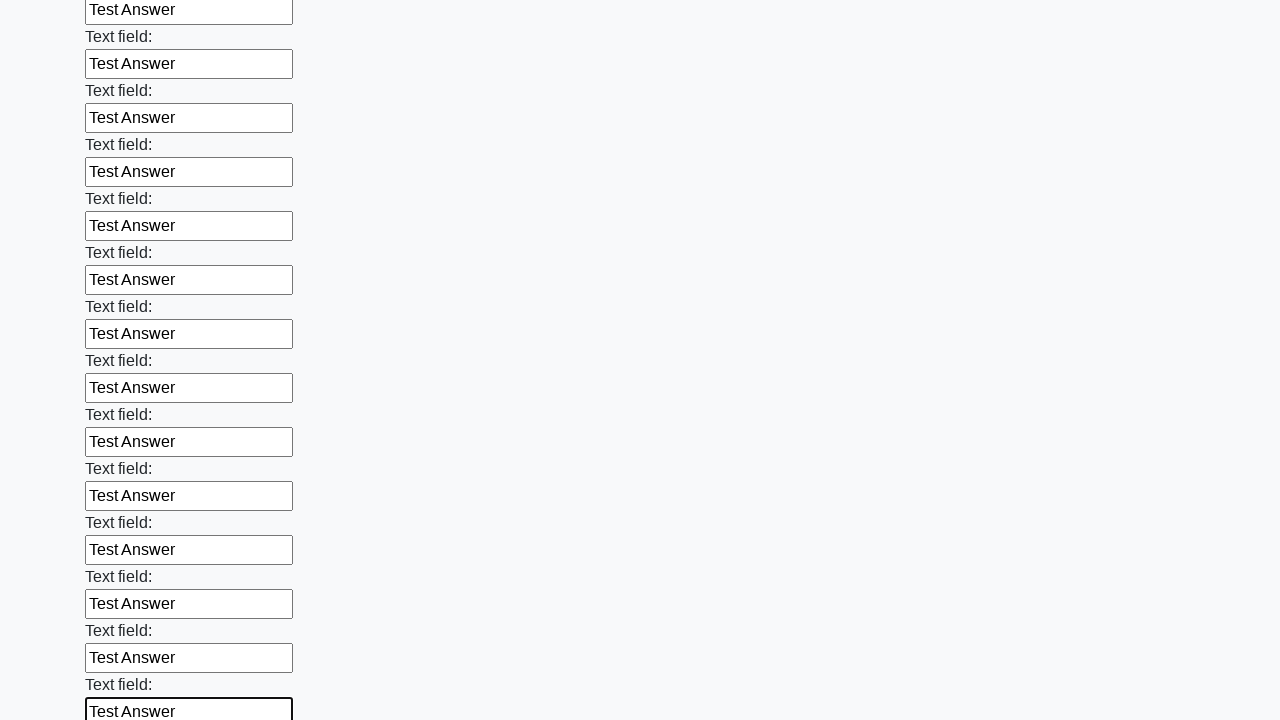

Filled an input field with 'Test Answer' on input >> nth=80
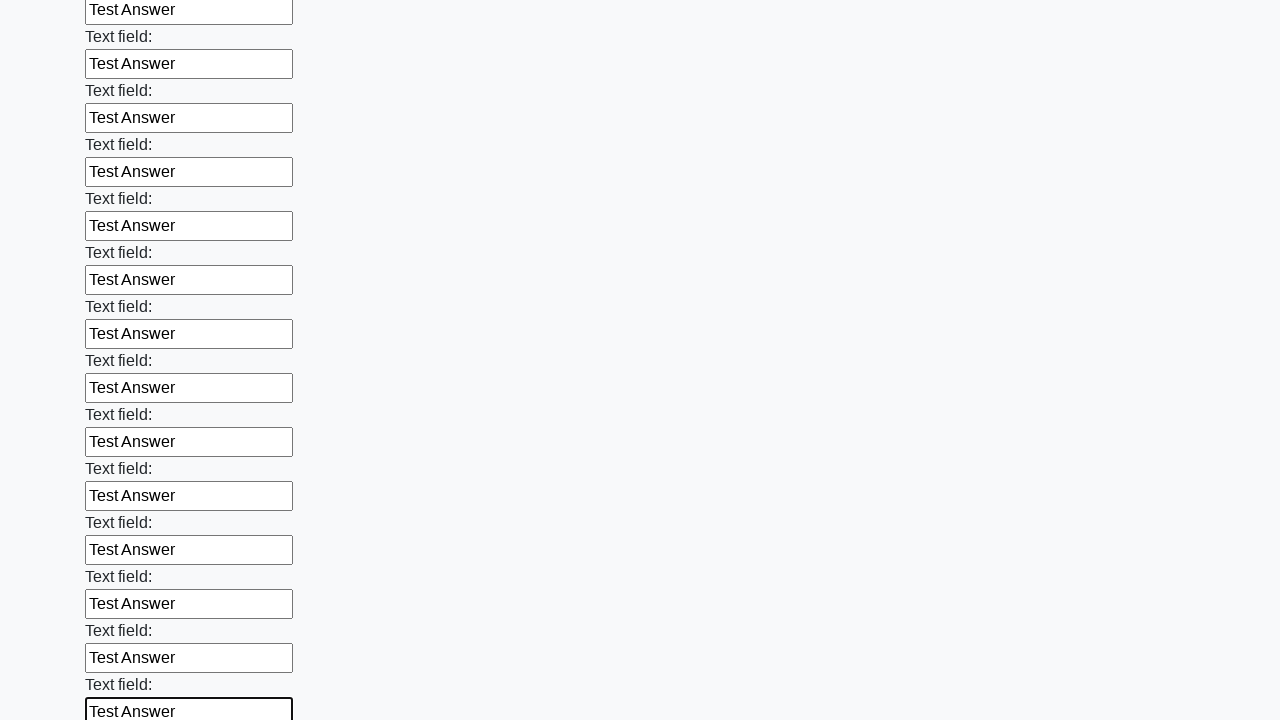

Filled an input field with 'Test Answer' on input >> nth=81
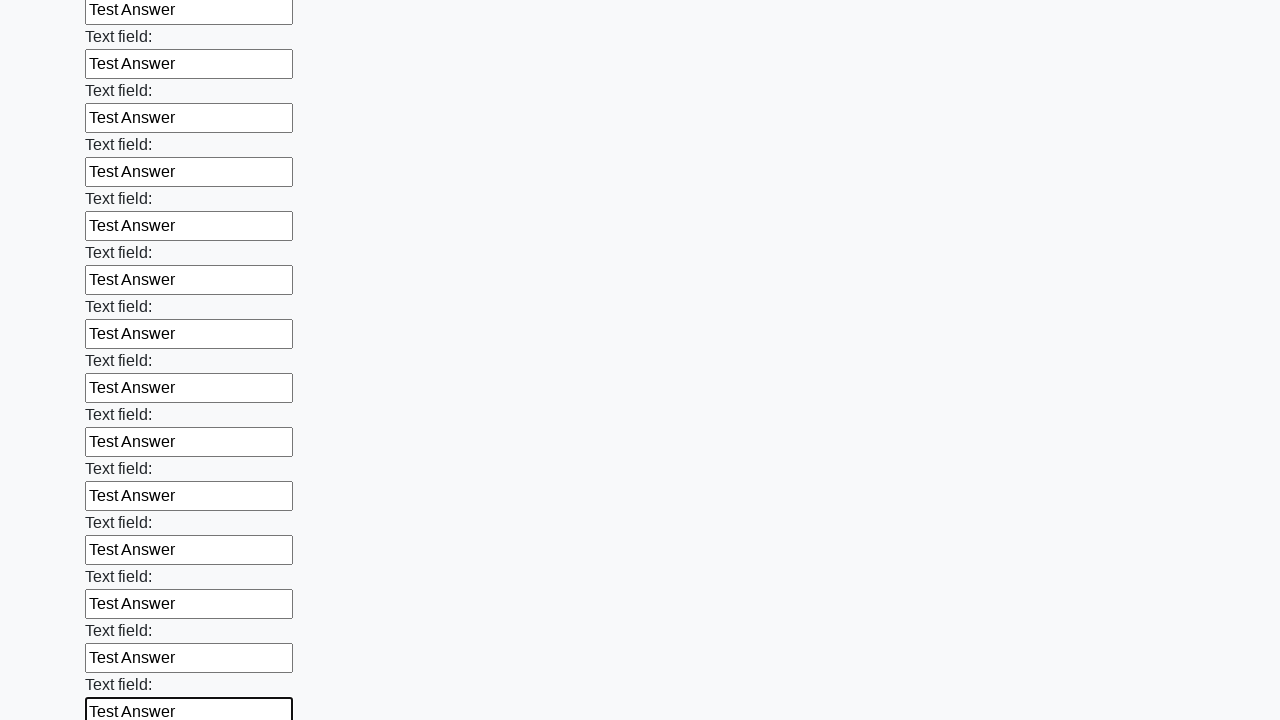

Filled an input field with 'Test Answer' on input >> nth=82
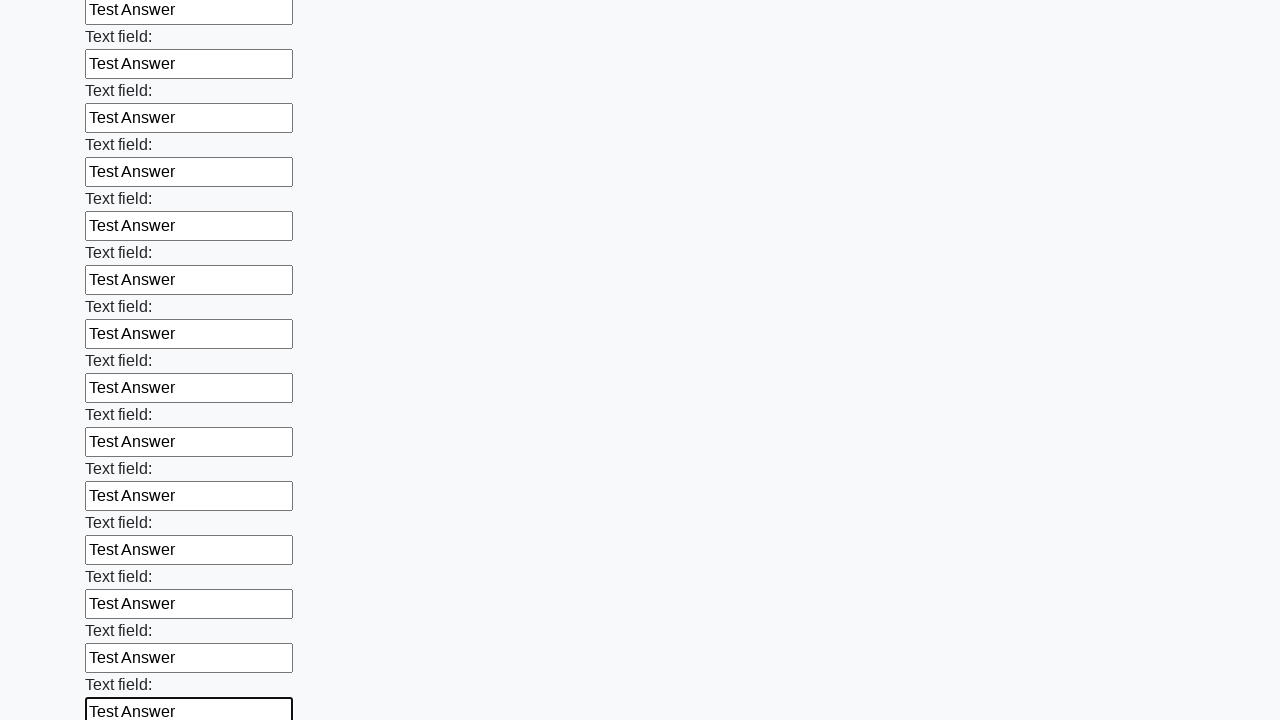

Filled an input field with 'Test Answer' on input >> nth=83
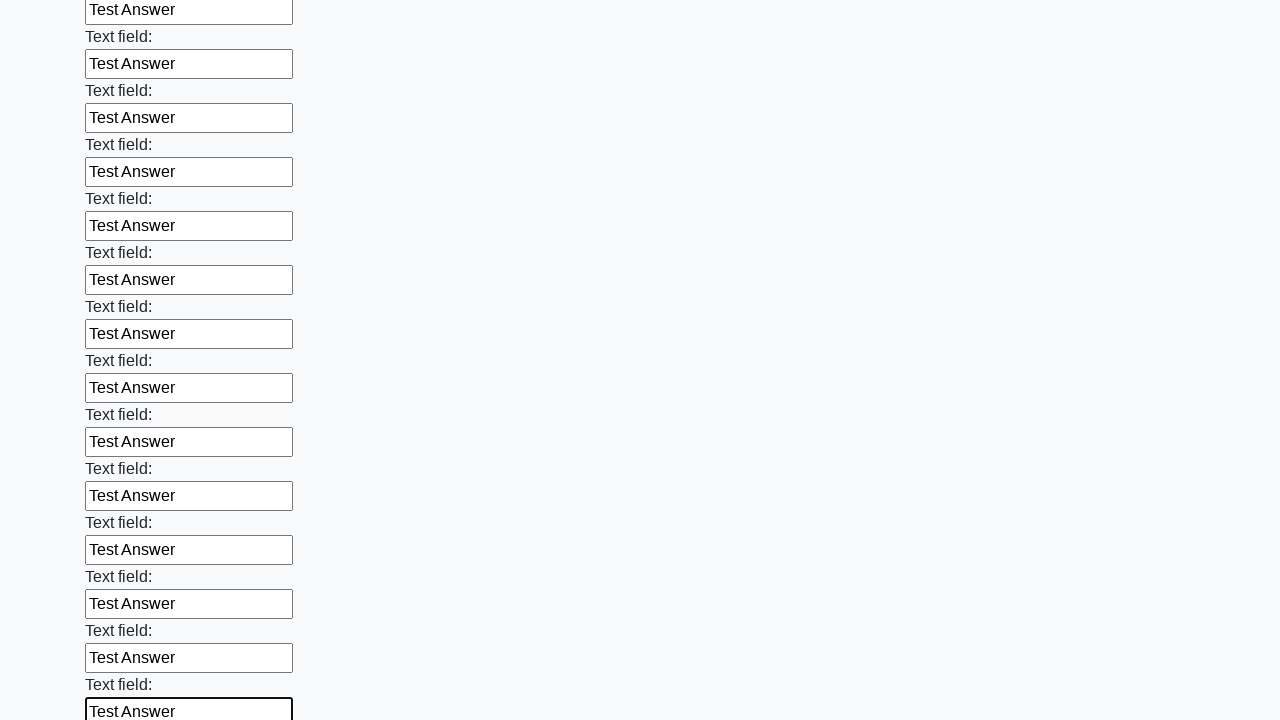

Filled an input field with 'Test Answer' on input >> nth=84
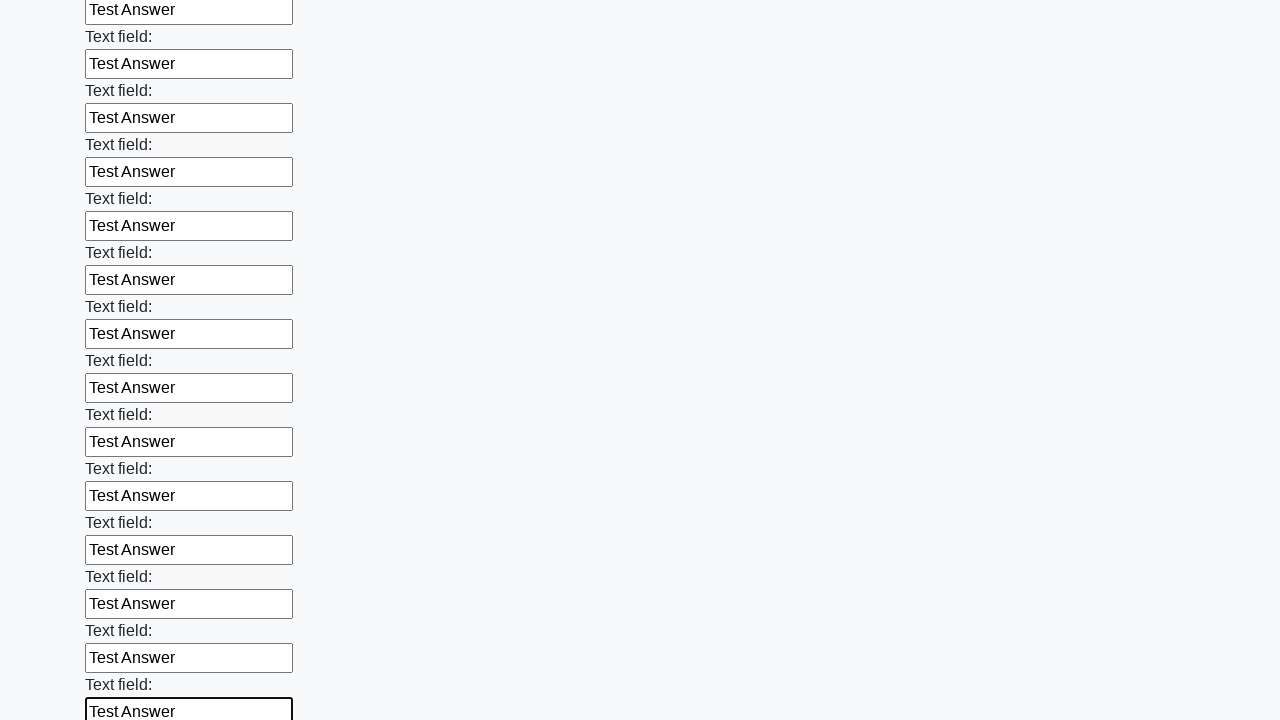

Filled an input field with 'Test Answer' on input >> nth=85
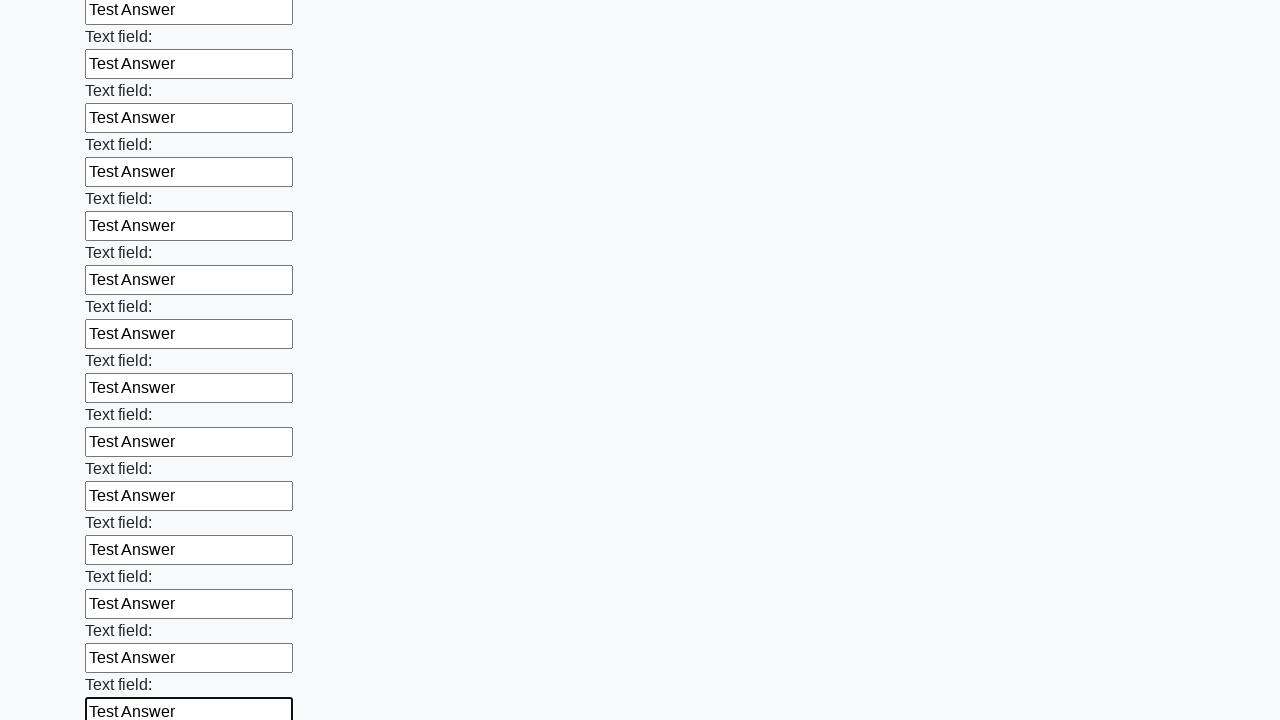

Filled an input field with 'Test Answer' on input >> nth=86
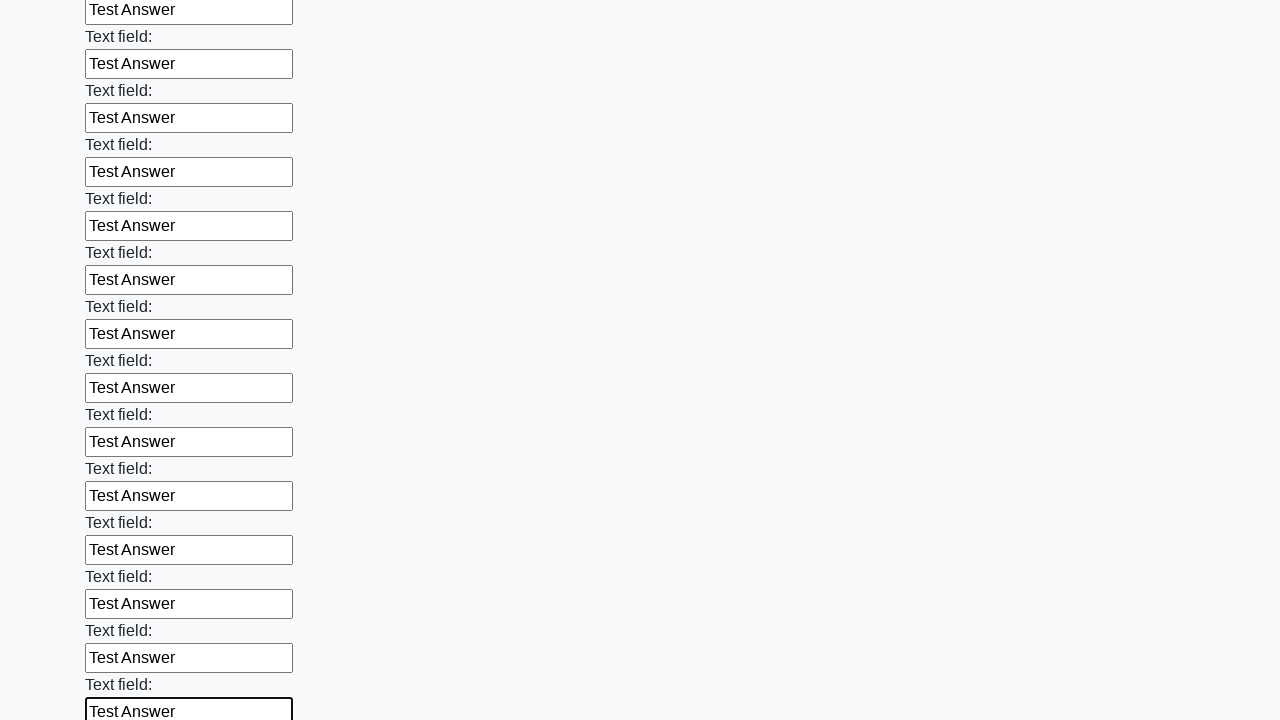

Filled an input field with 'Test Answer' on input >> nth=87
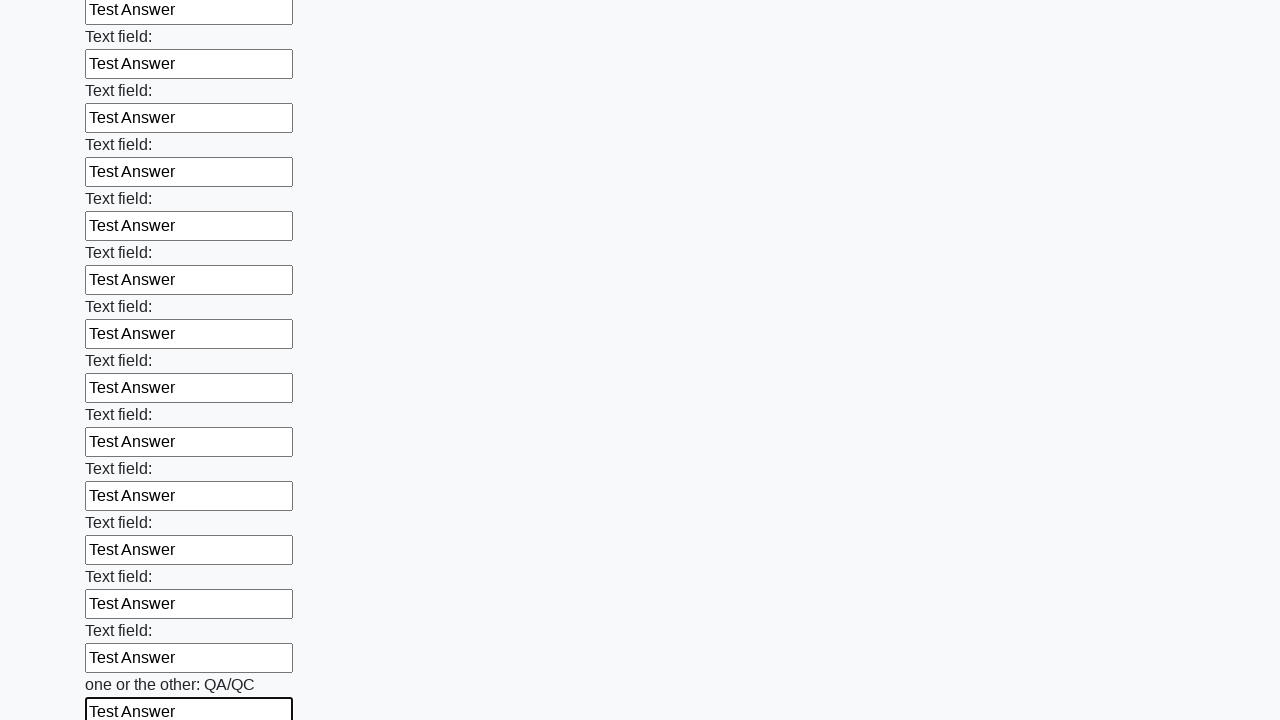

Filled an input field with 'Test Answer' on input >> nth=88
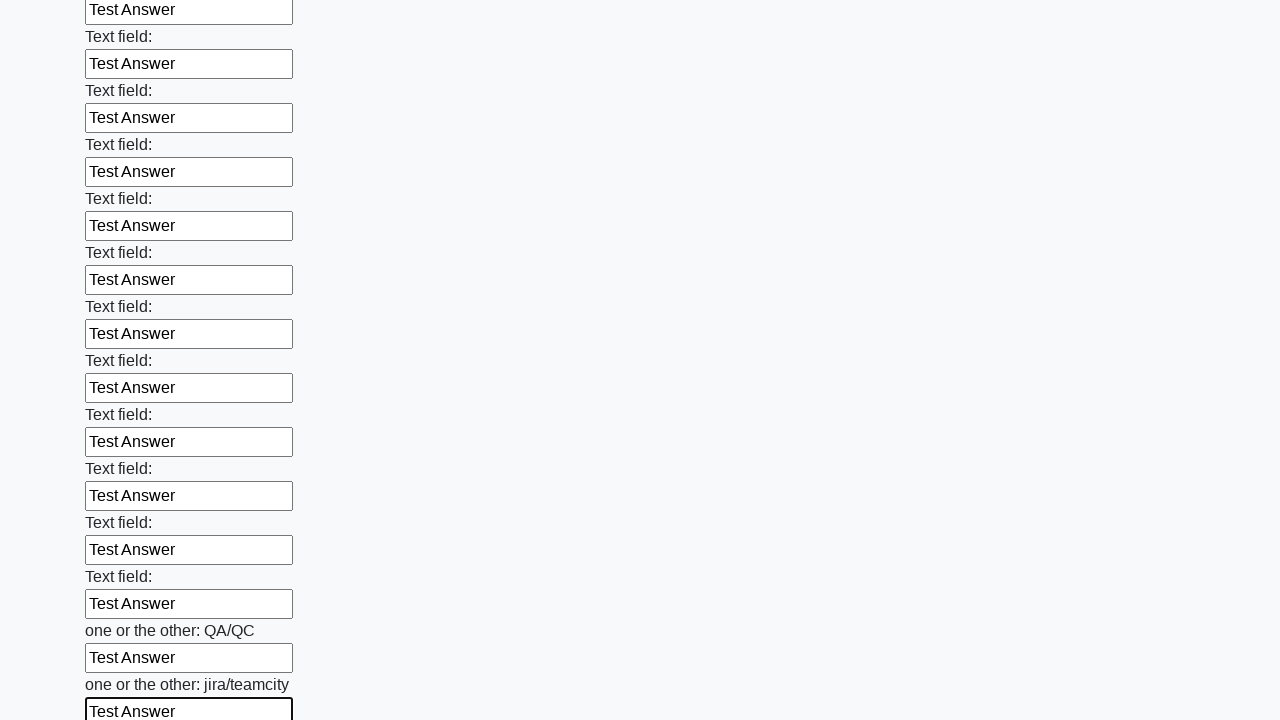

Filled an input field with 'Test Answer' on input >> nth=89
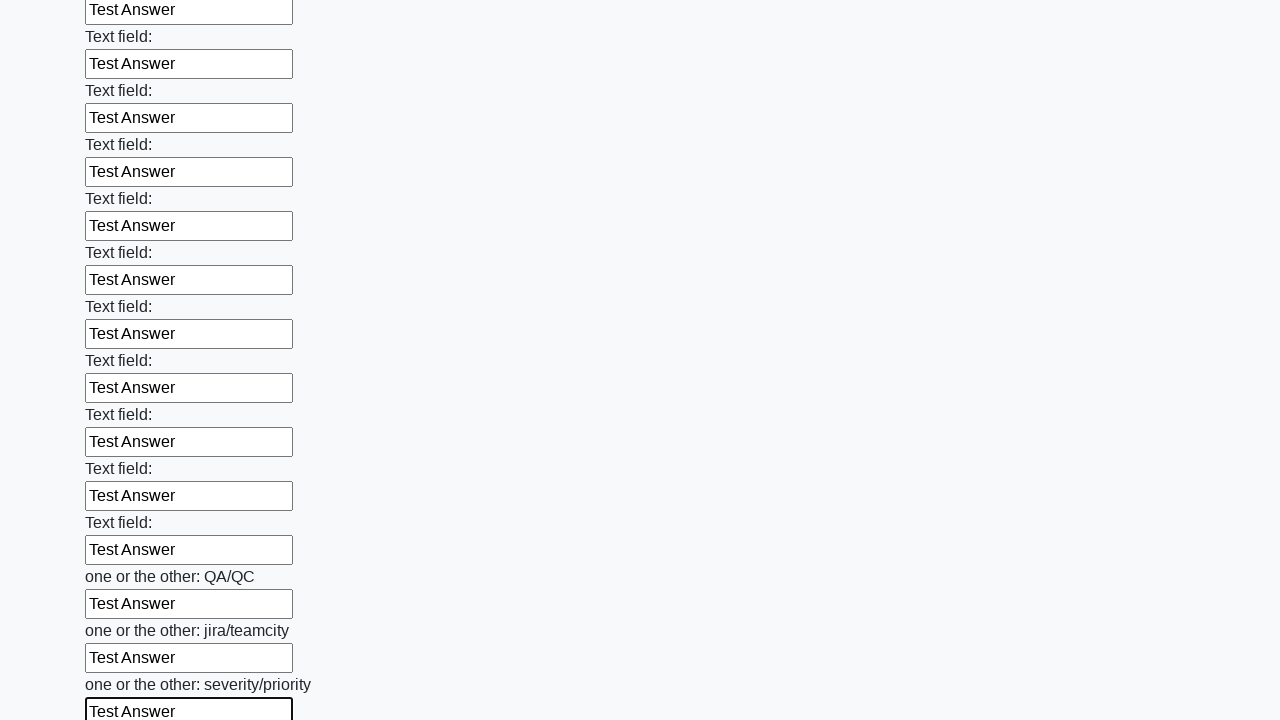

Filled an input field with 'Test Answer' on input >> nth=90
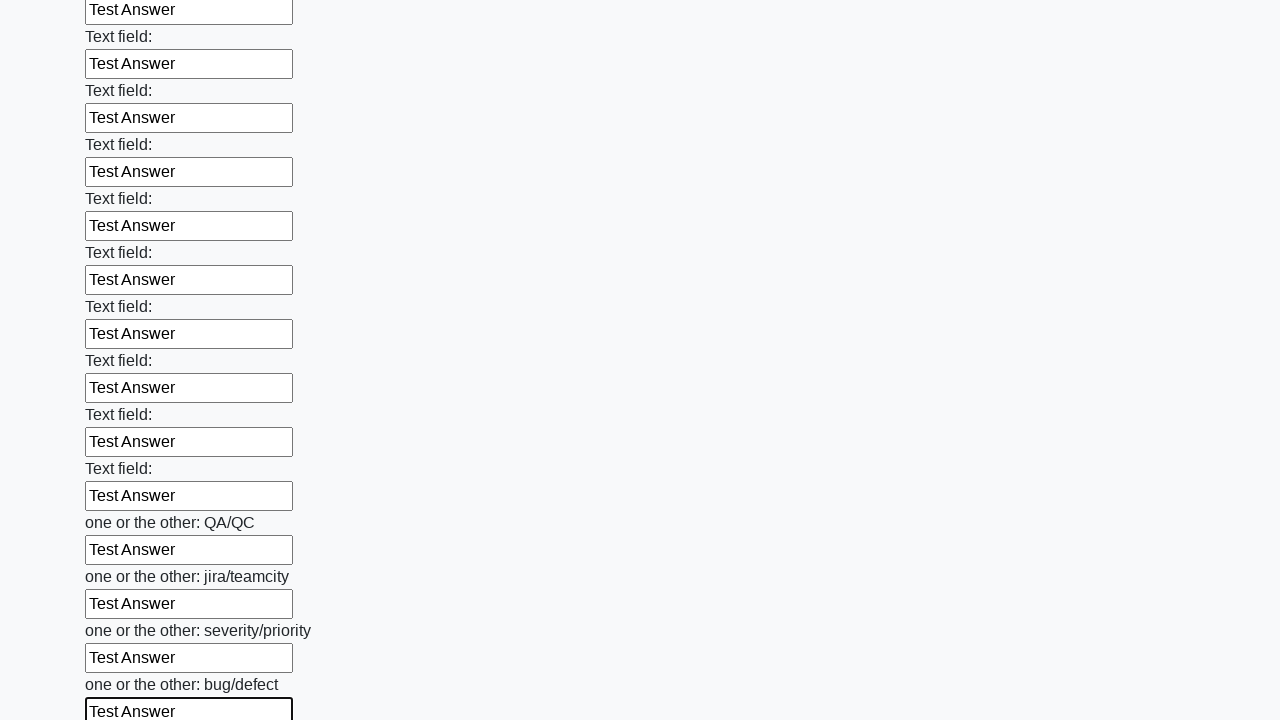

Filled an input field with 'Test Answer' on input >> nth=91
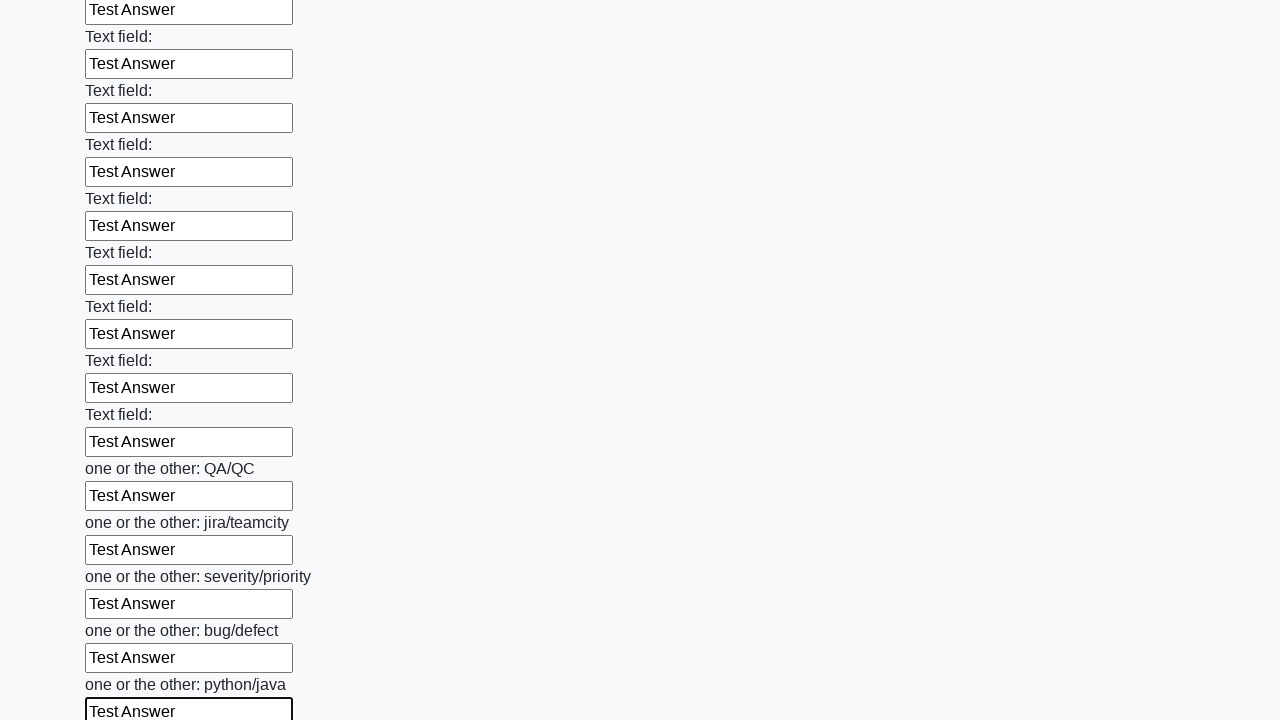

Filled an input field with 'Test Answer' on input >> nth=92
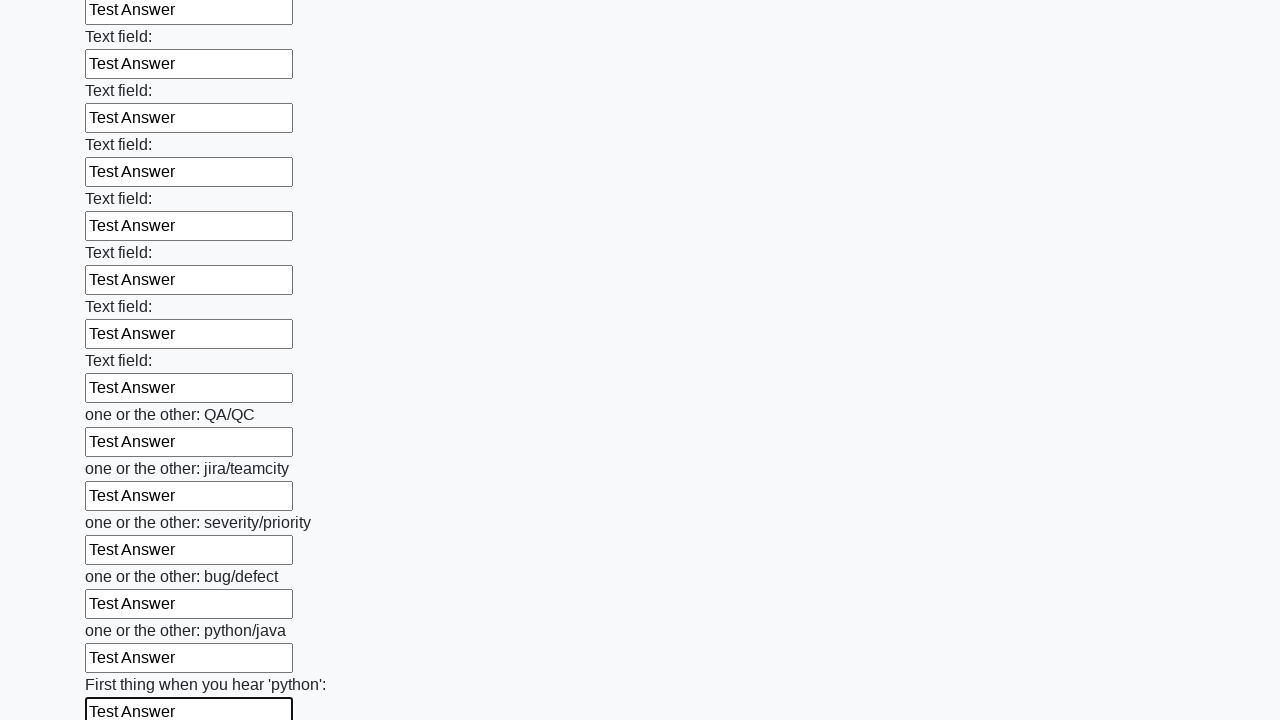

Filled an input field with 'Test Answer' on input >> nth=93
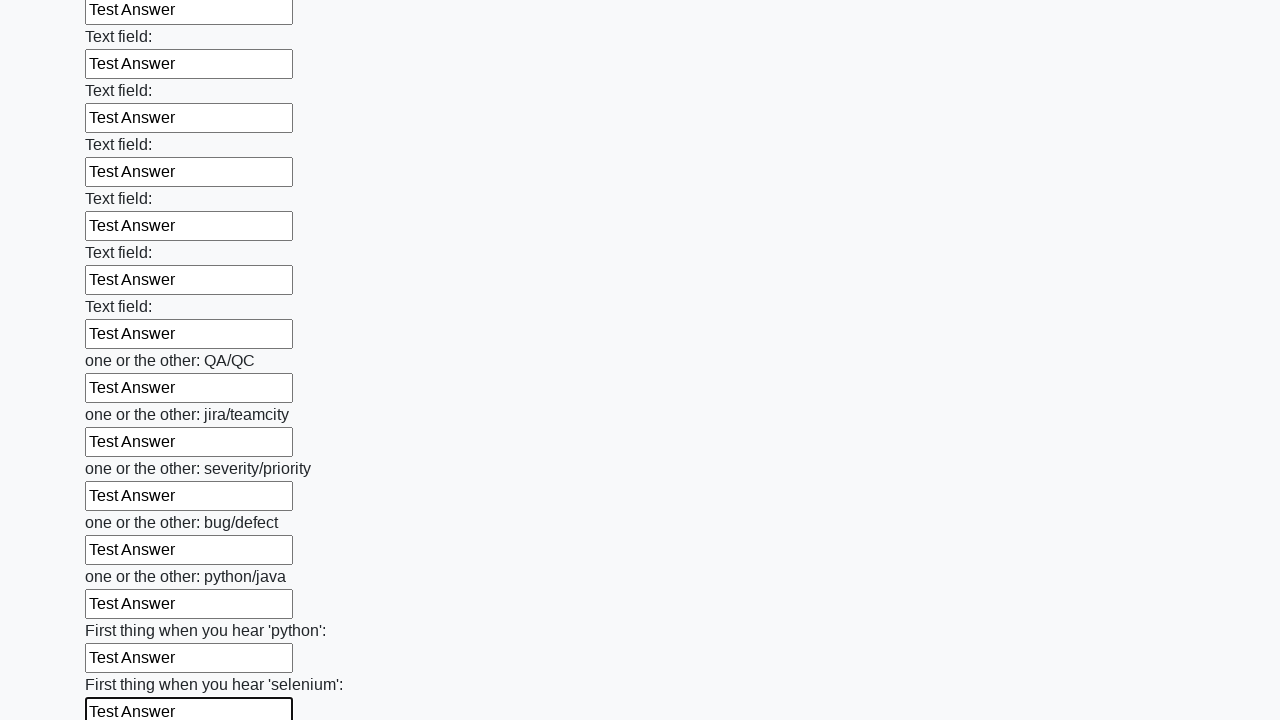

Filled an input field with 'Test Answer' on input >> nth=94
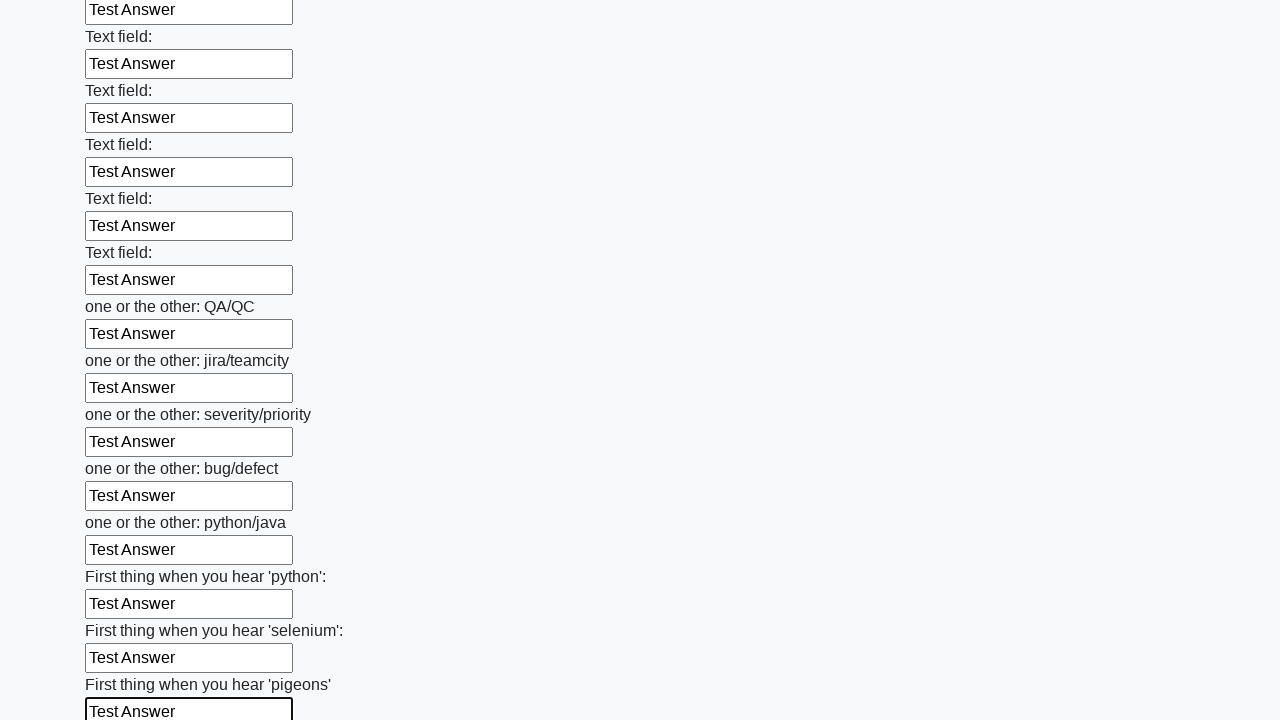

Filled an input field with 'Test Answer' on input >> nth=95
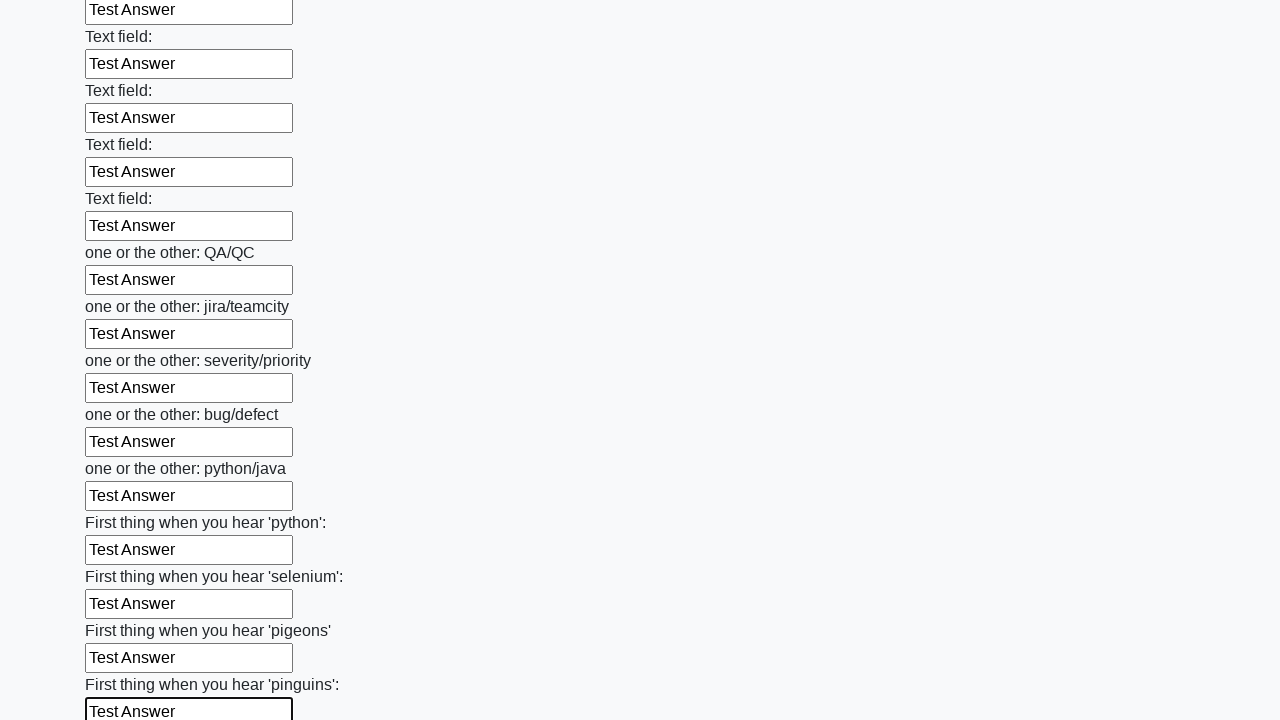

Filled an input field with 'Test Answer' on input >> nth=96
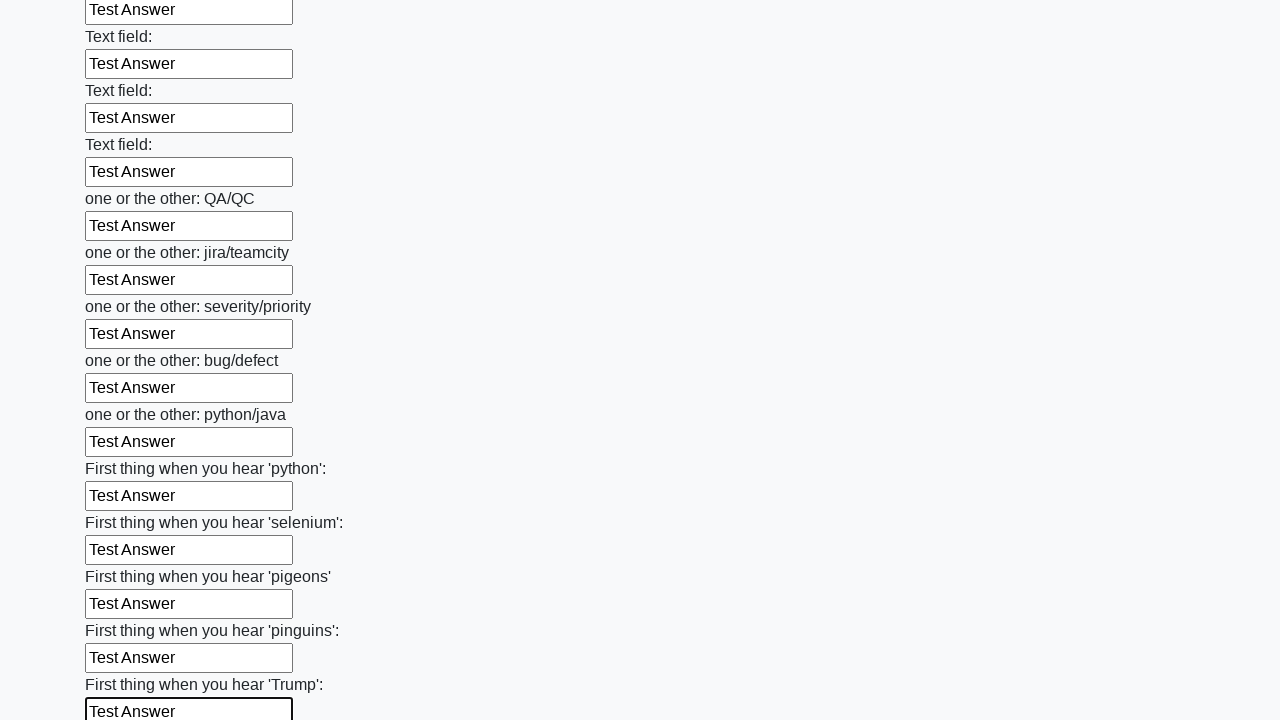

Filled an input field with 'Test Answer' on input >> nth=97
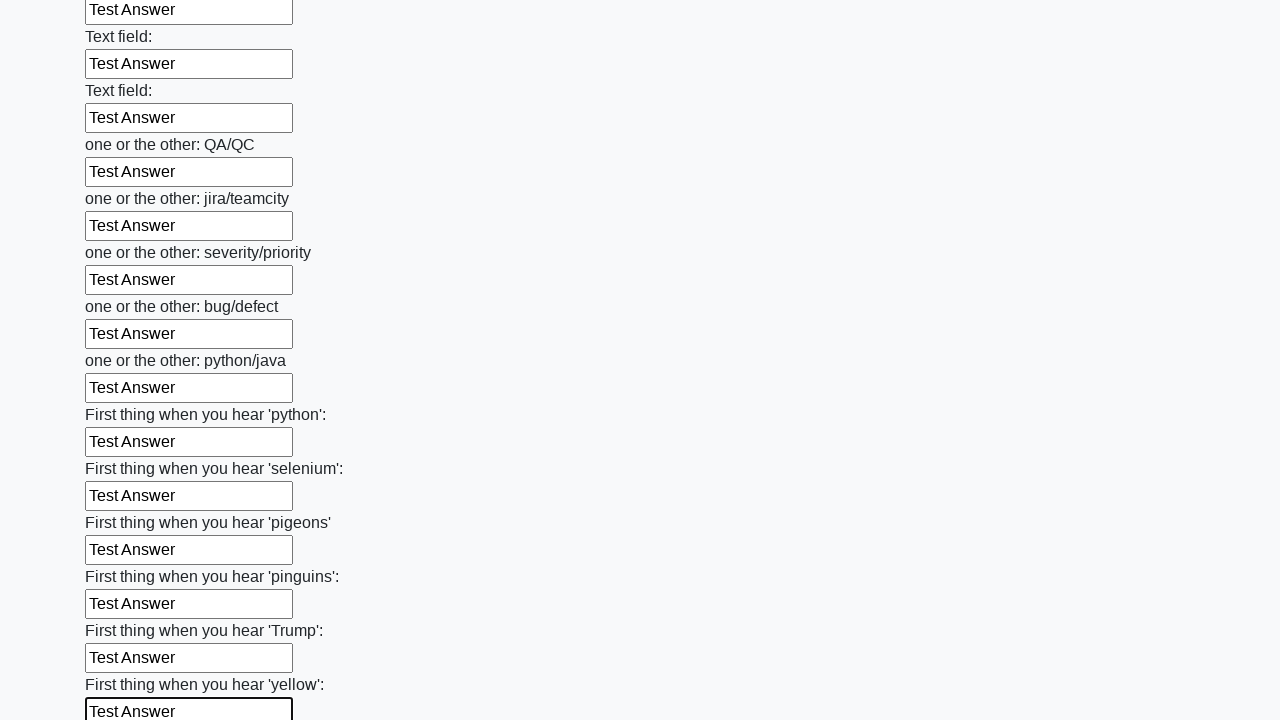

Filled an input field with 'Test Answer' on input >> nth=98
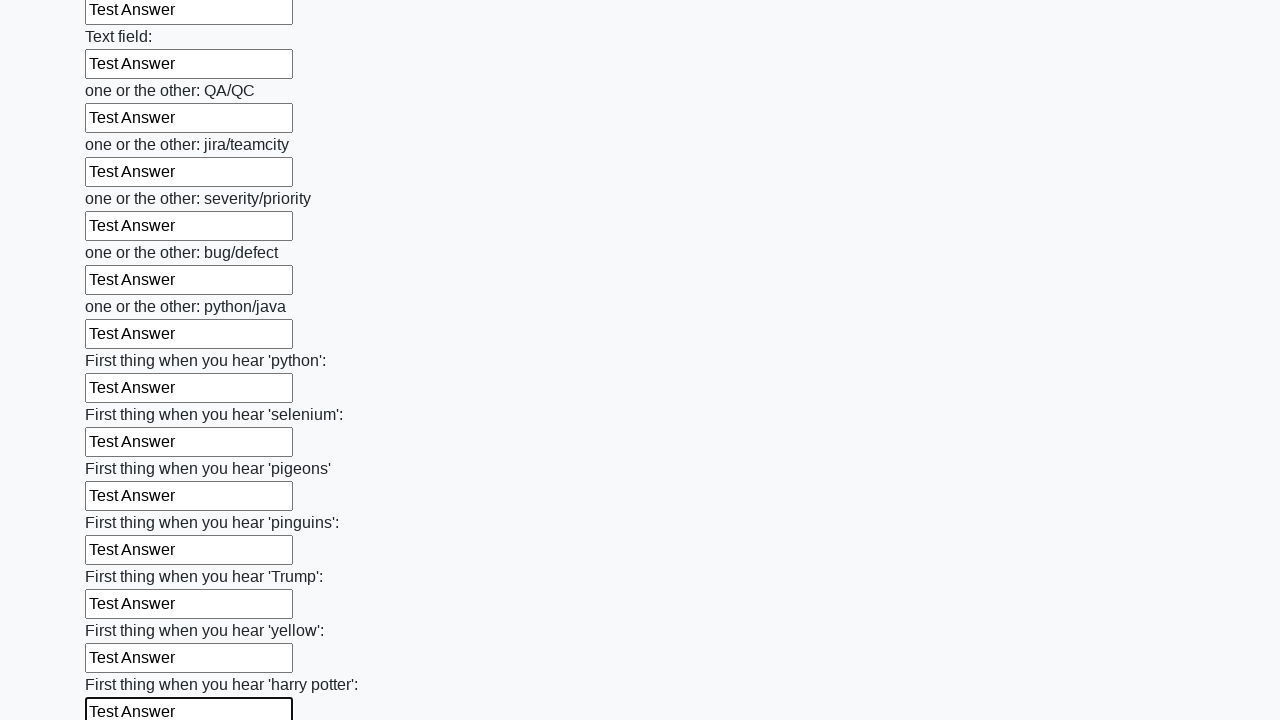

Filled an input field with 'Test Answer' on input >> nth=99
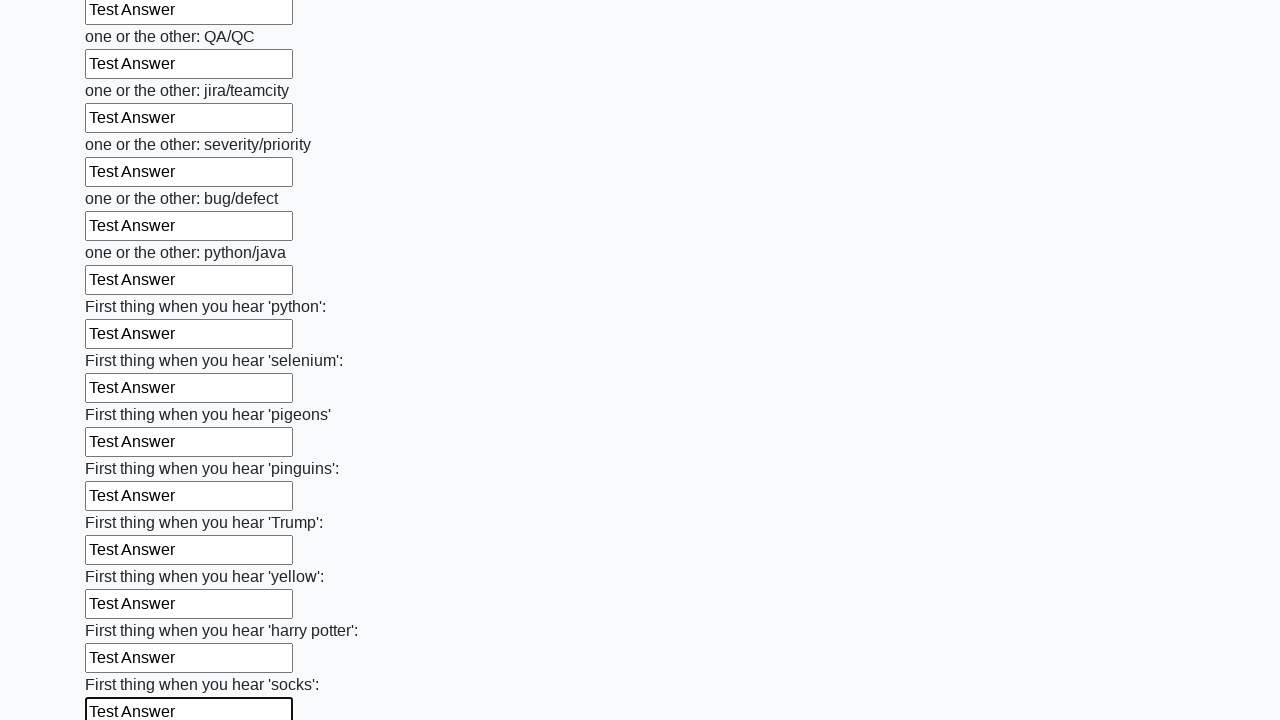

Clicked the submit button to submit the form at (123, 611) on button.btn
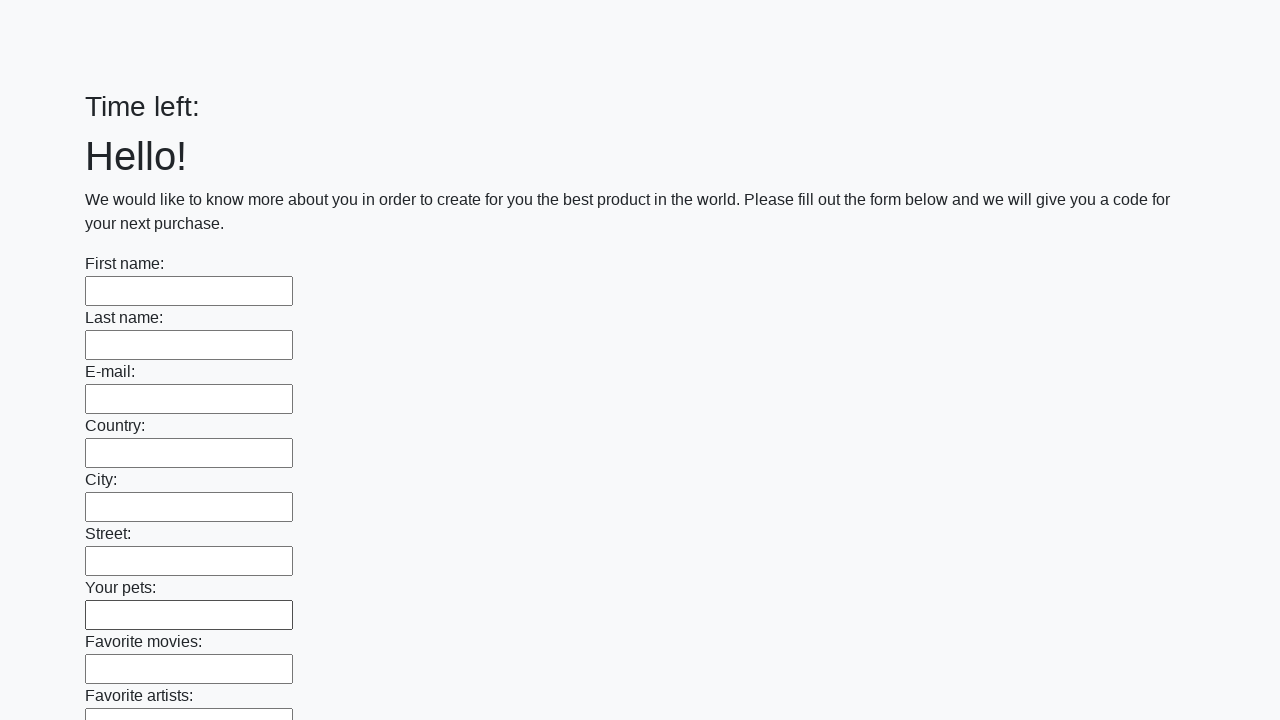

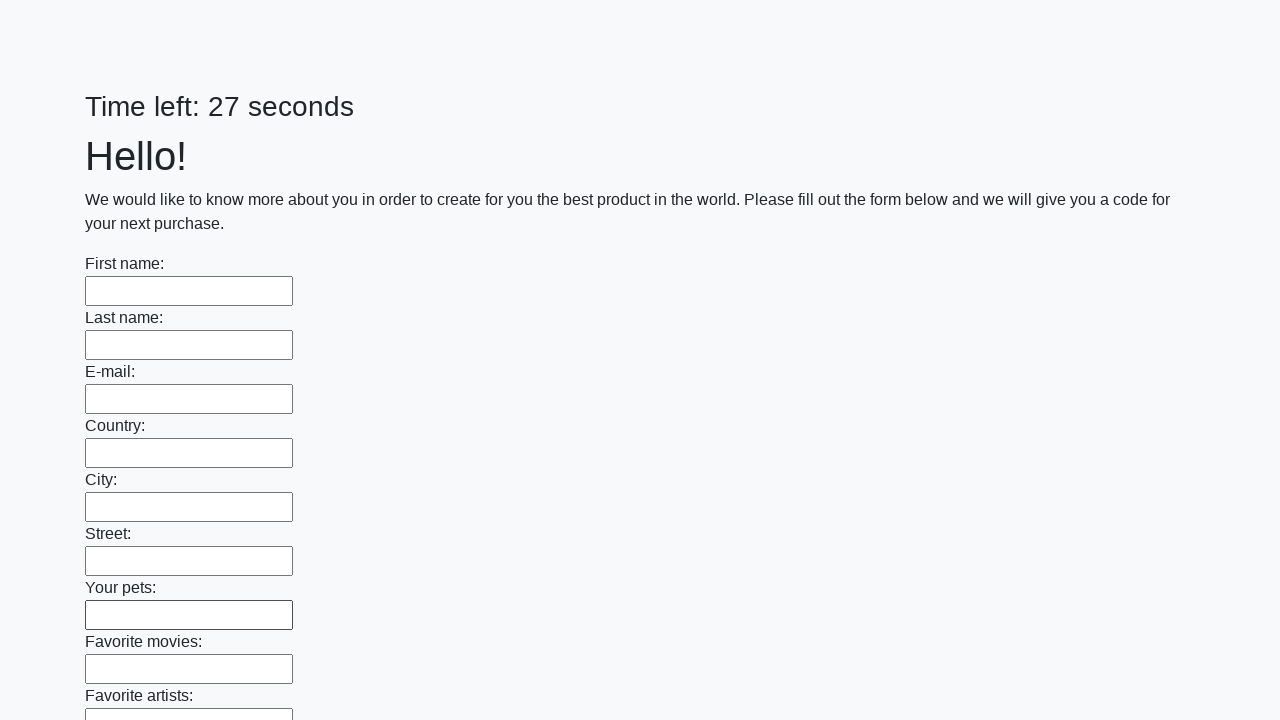